Tests link navigation by counting links in webpage footer sections, opening multiple footer links in new tabs using Ctrl+Enter, and switching between the opened windows to verify page titles

Starting URL: https://rahulshettyacademy.com/AutomationPractice/

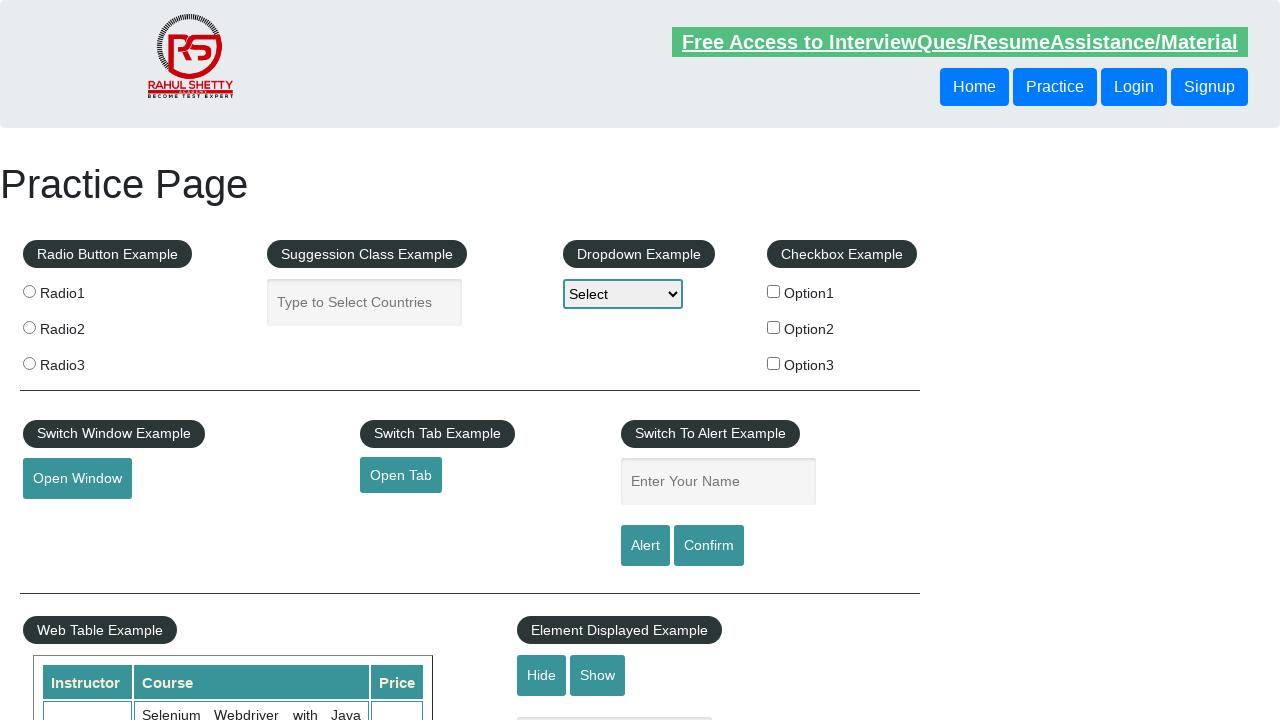

Counted total links on page: 27
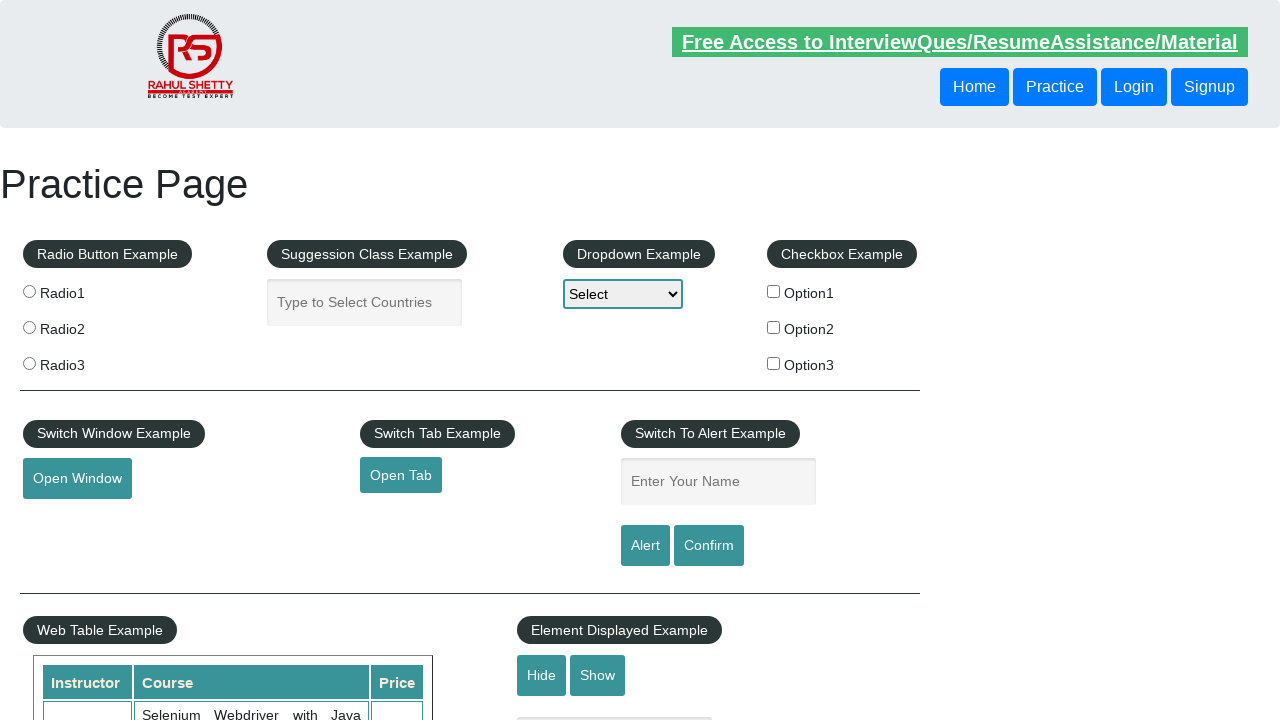

Located footer element with ID 'gf-BIG'
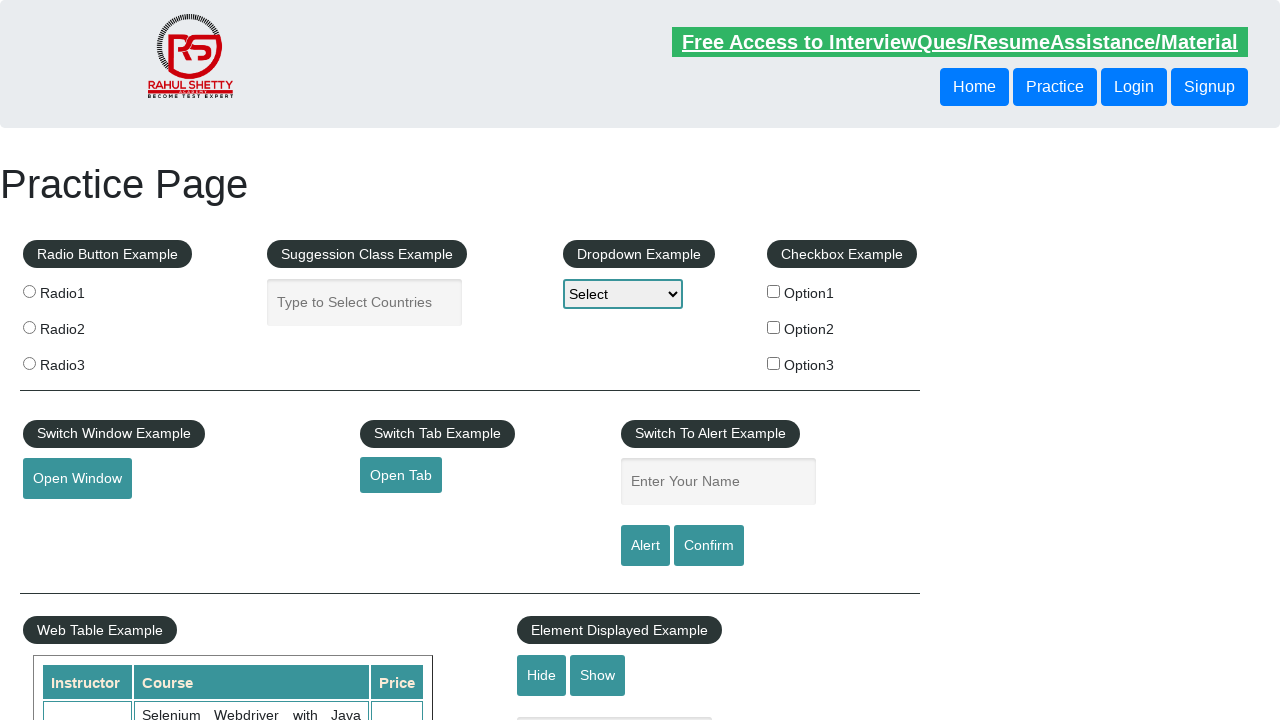

Counted footer links: 20
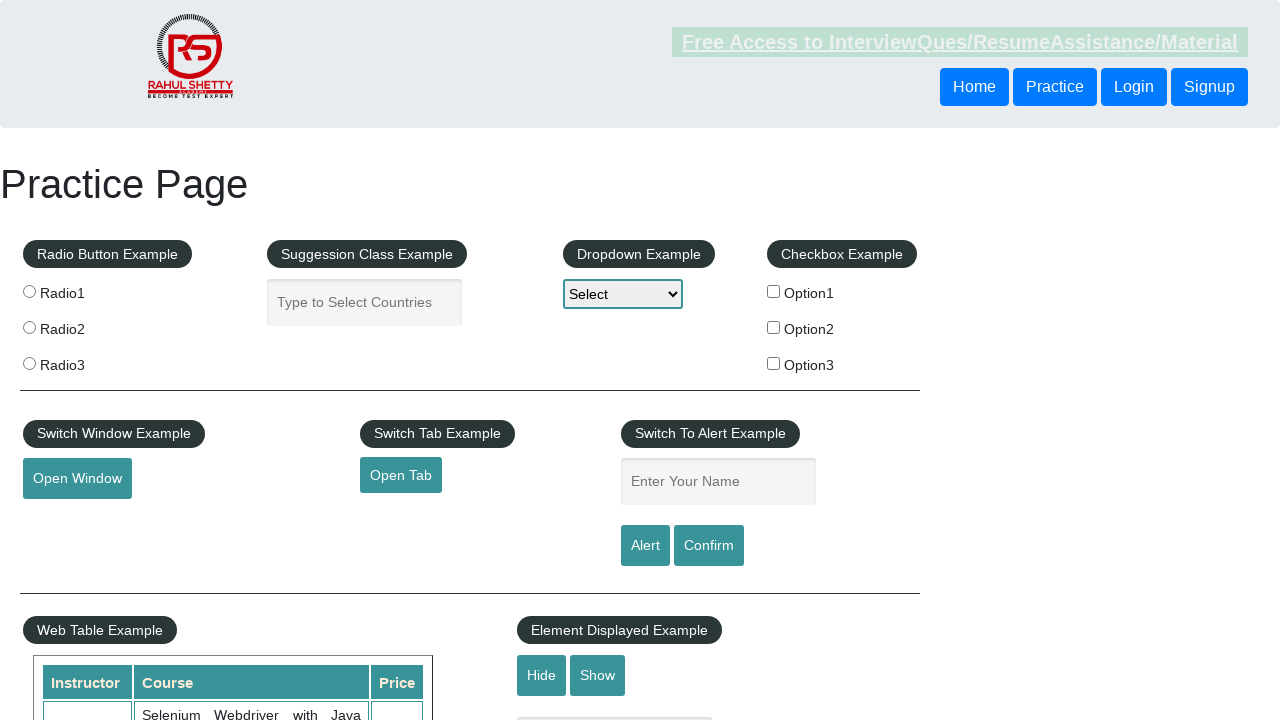

Counted first column footer links: 5
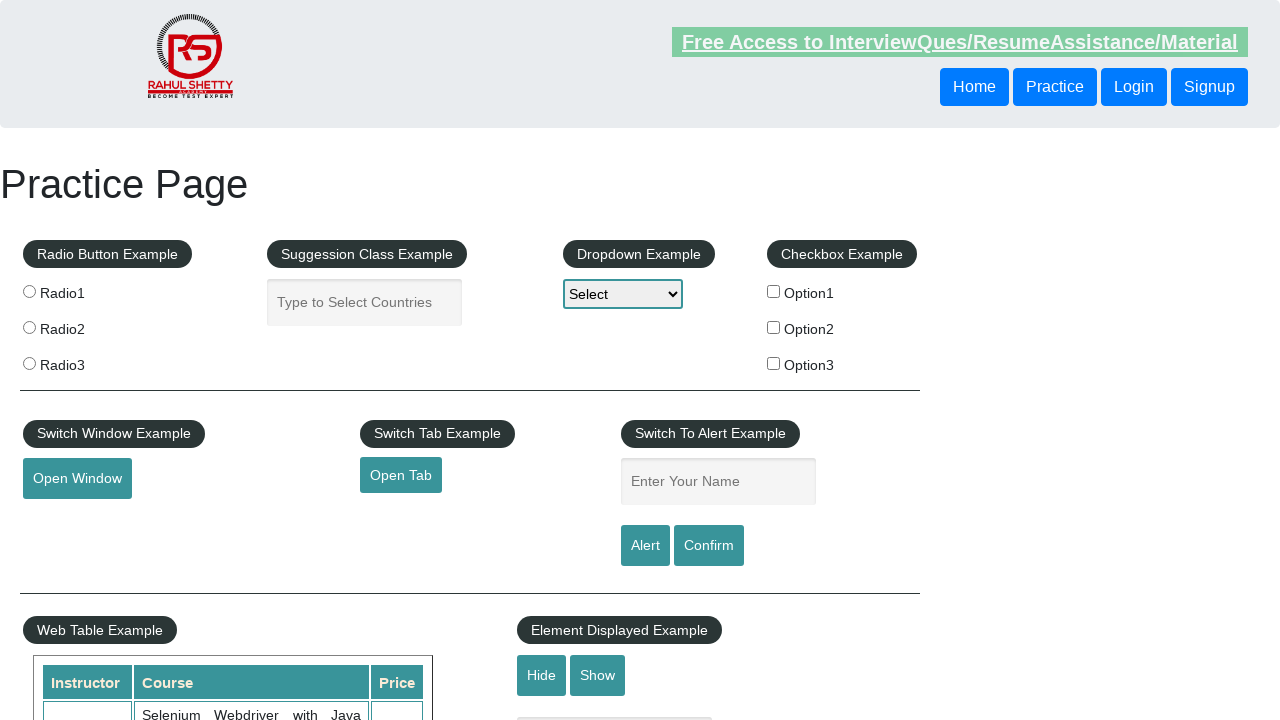

Stored reference to main page
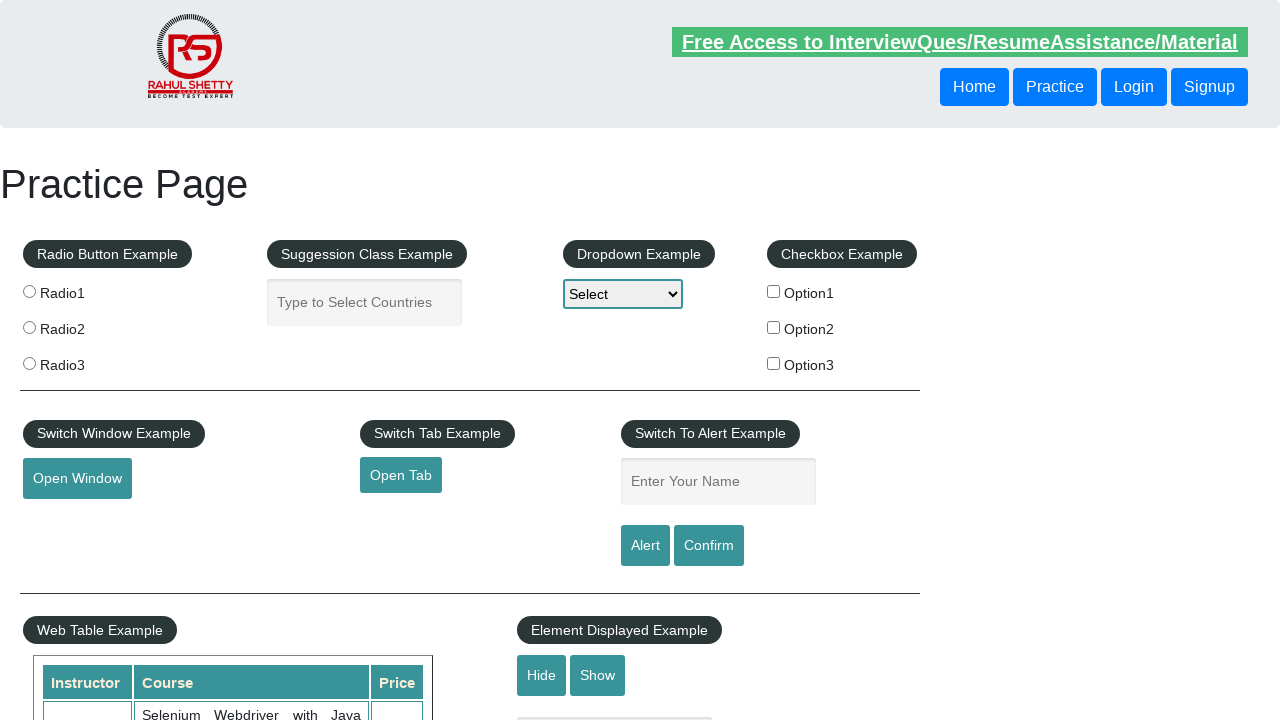

Located footer column 1
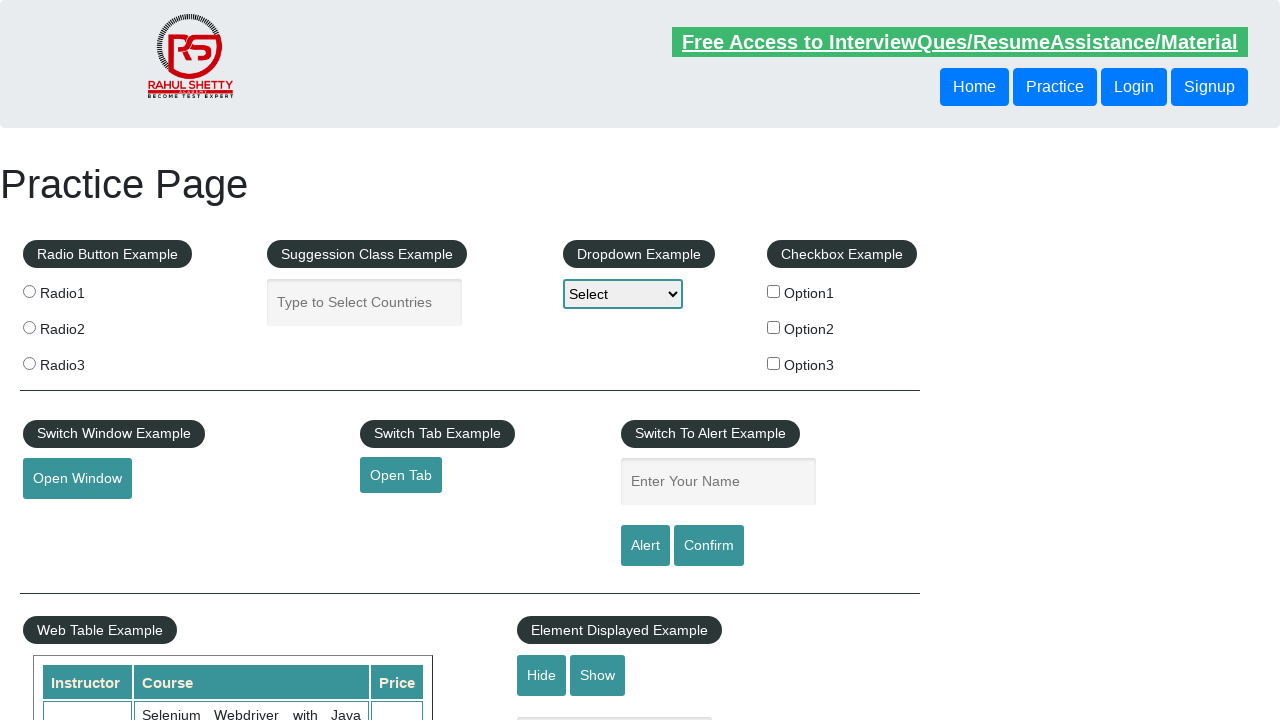

Retrieved links from footer column 1: 5 links found
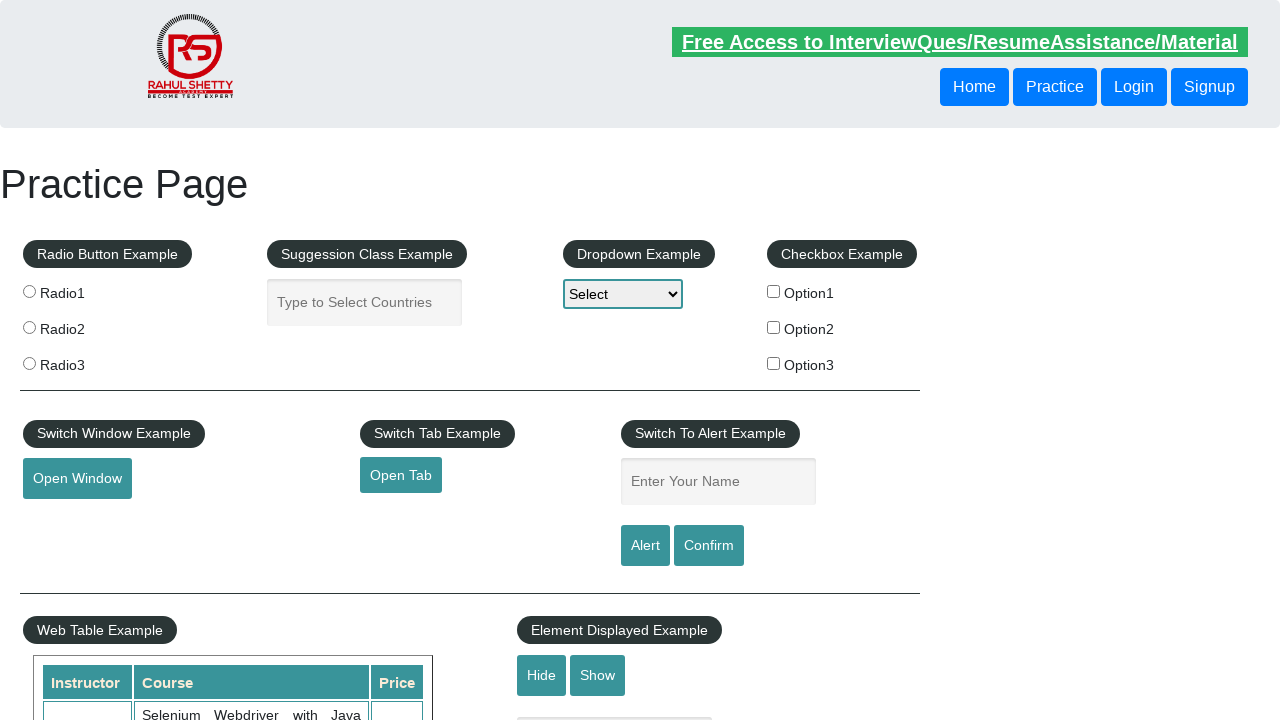

Opened link 1 from column 1 in new tab using Ctrl+Click at (68, 520) on #gf-BIG >> xpath=//table/tbody/tr/td[1]/ul >> a >> nth=1
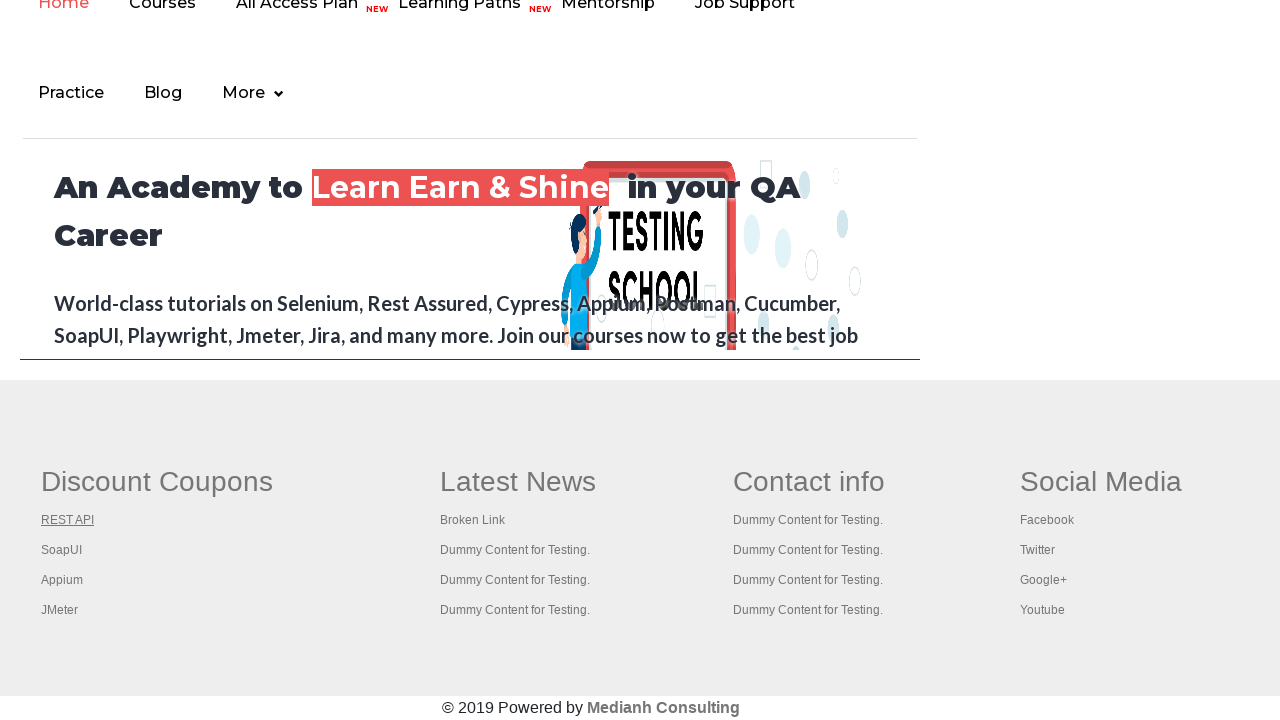

New tab captured and stored (total opened: 1)
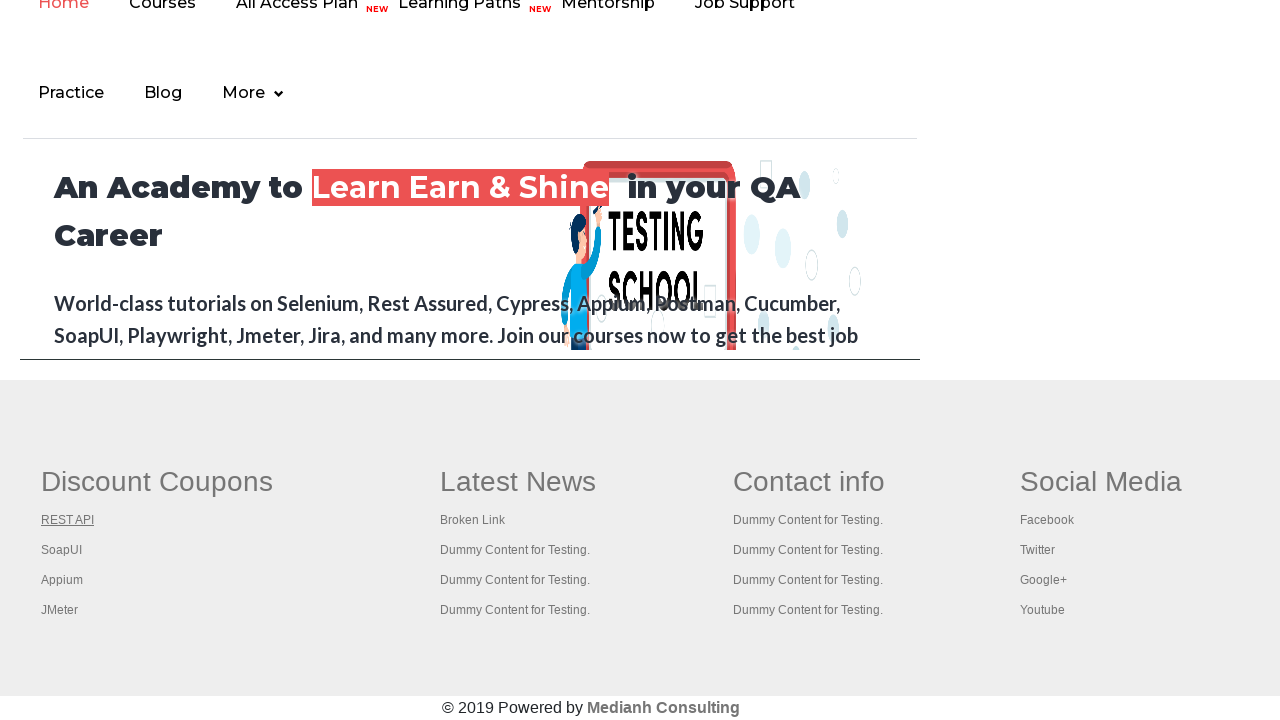

Opened link 2 from column 1 in new tab using Ctrl+Click at (62, 550) on #gf-BIG >> xpath=//table/tbody/tr/td[1]/ul >> a >> nth=2
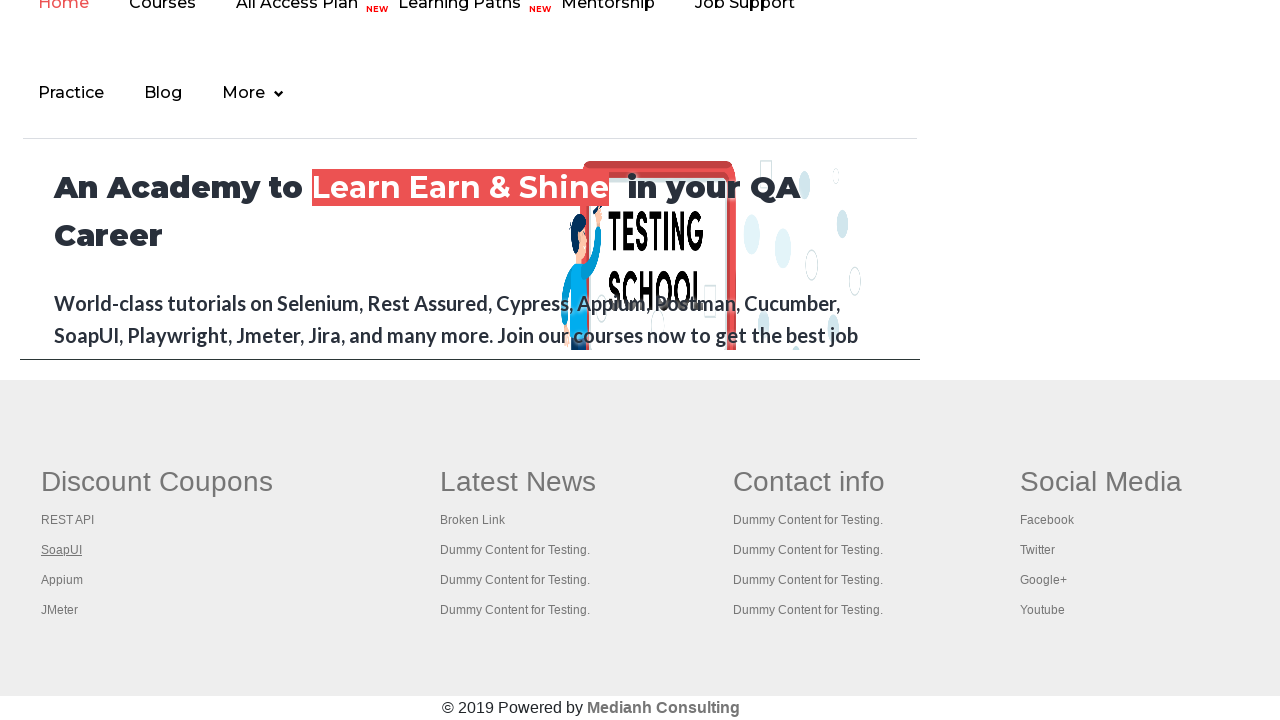

New tab captured and stored (total opened: 2)
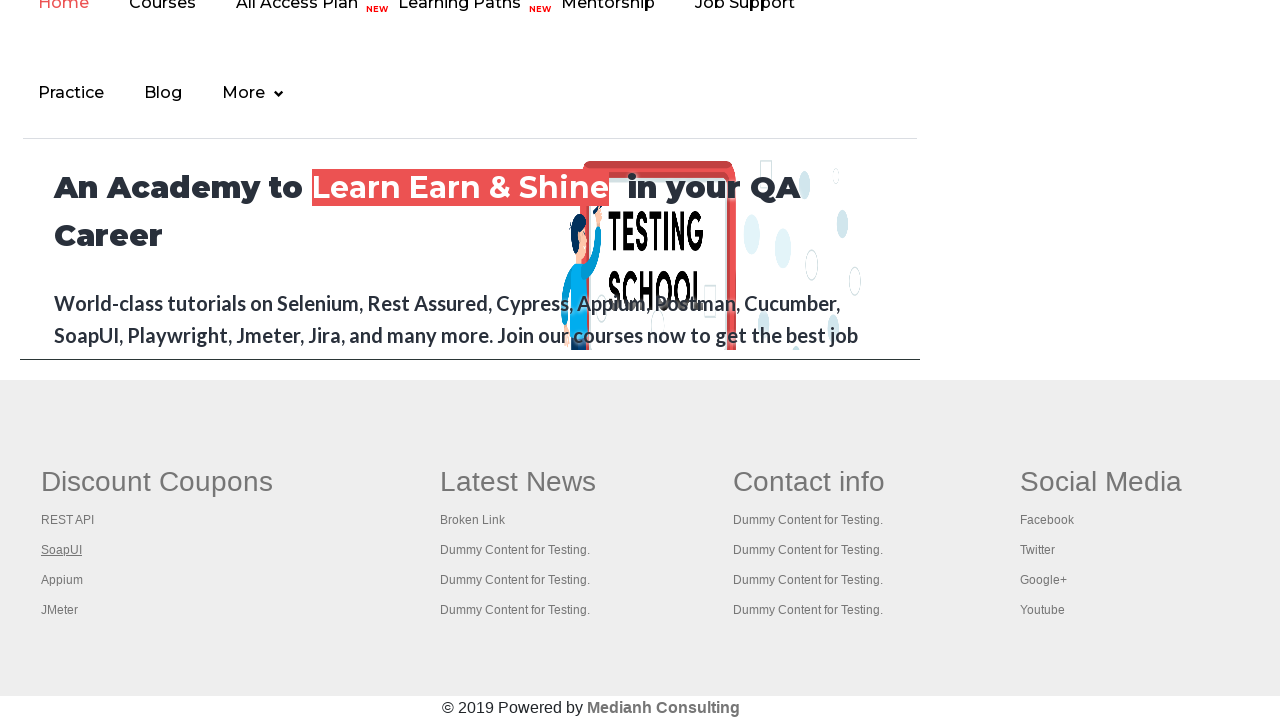

Opened link 3 from column 1 in new tab using Ctrl+Click at (62, 580) on #gf-BIG >> xpath=//table/tbody/tr/td[1]/ul >> a >> nth=3
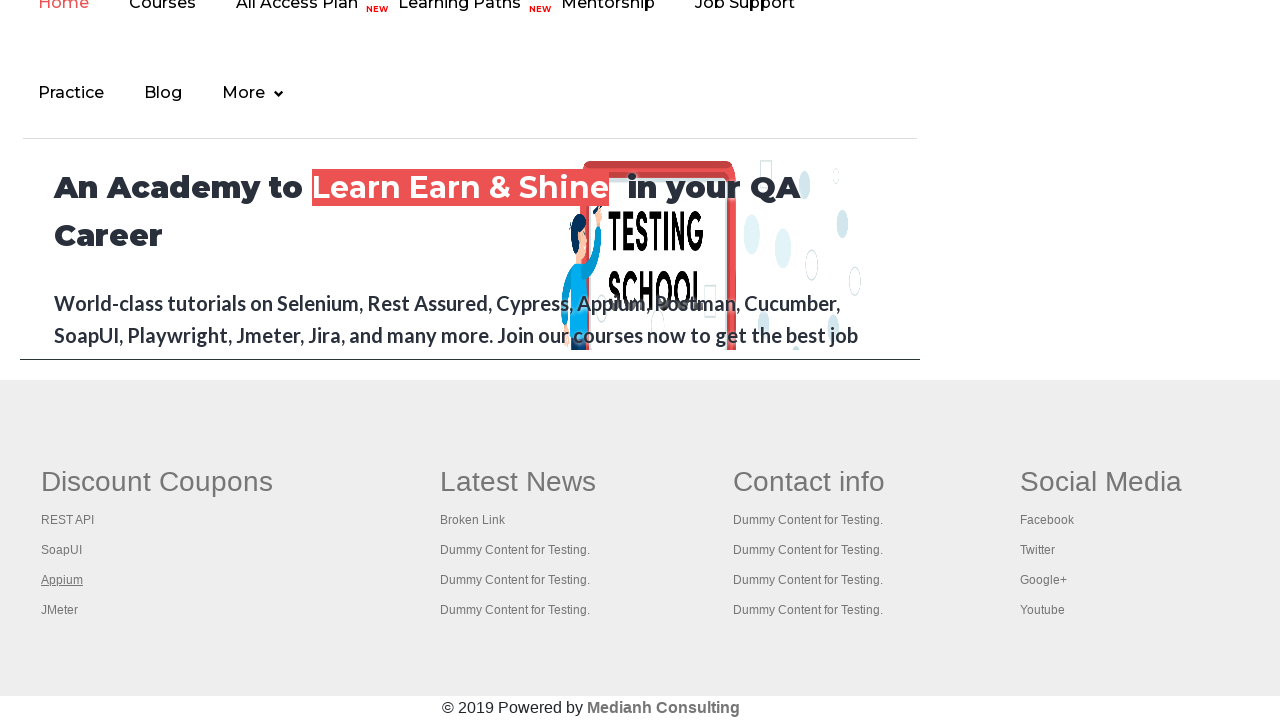

New tab captured and stored (total opened: 3)
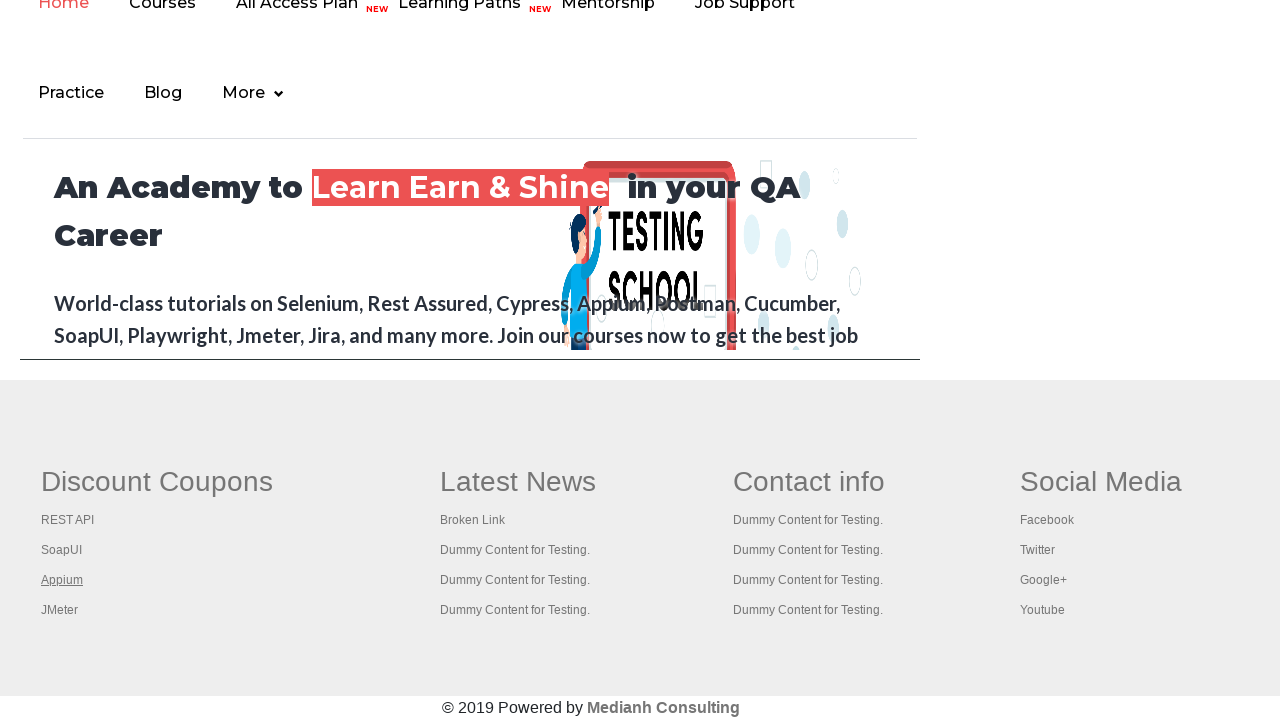

Opened link 4 from column 1 in new tab using Ctrl+Click at (60, 610) on #gf-BIG >> xpath=//table/tbody/tr/td[1]/ul >> a >> nth=4
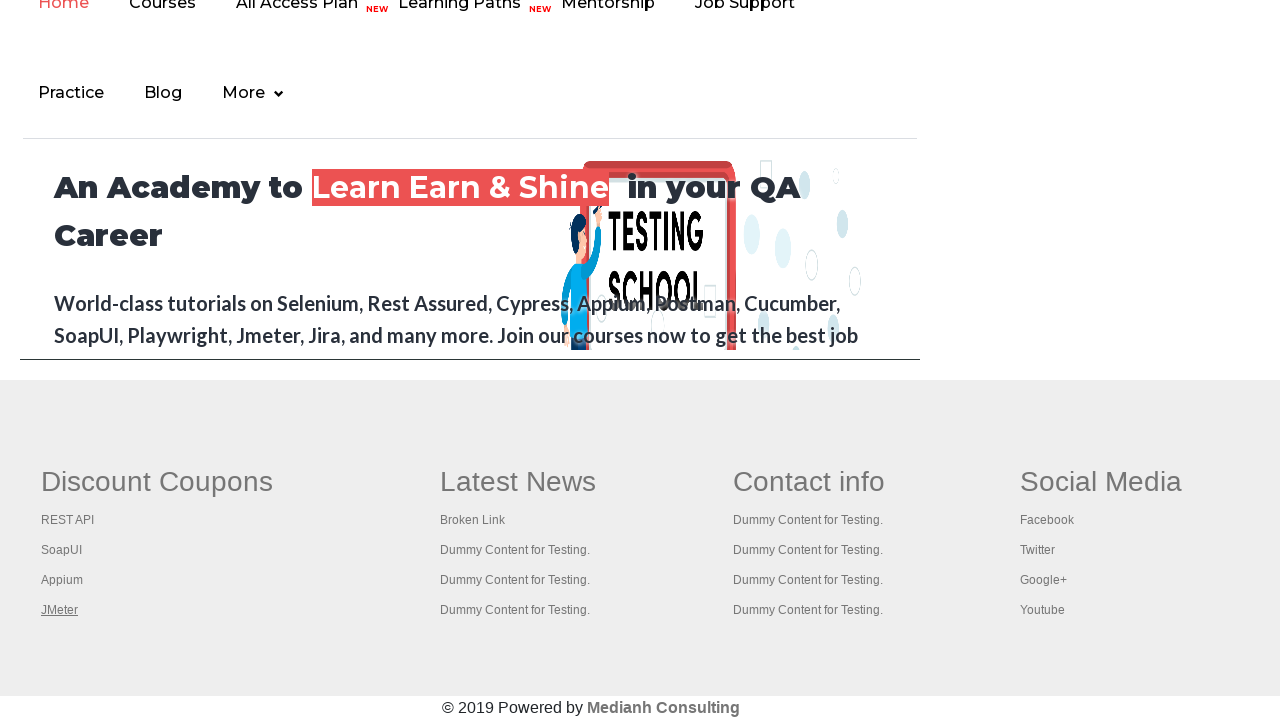

New tab captured and stored (total opened: 4)
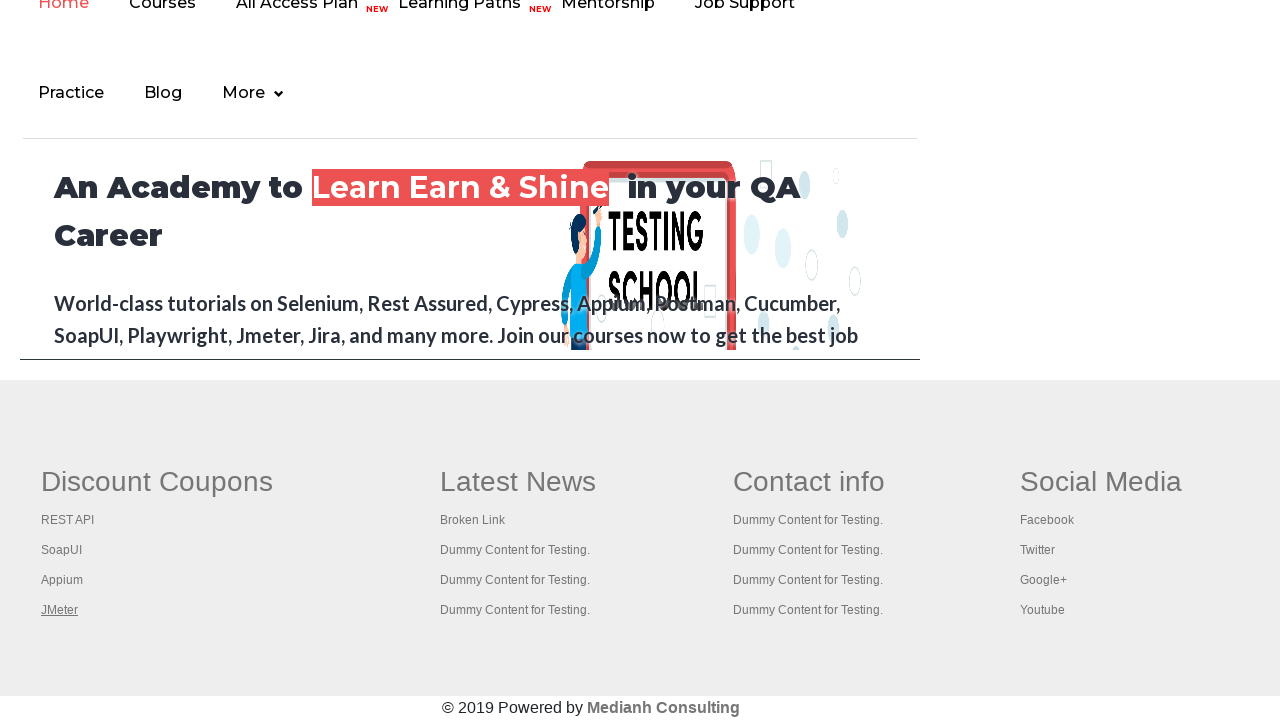

Located footer column 2
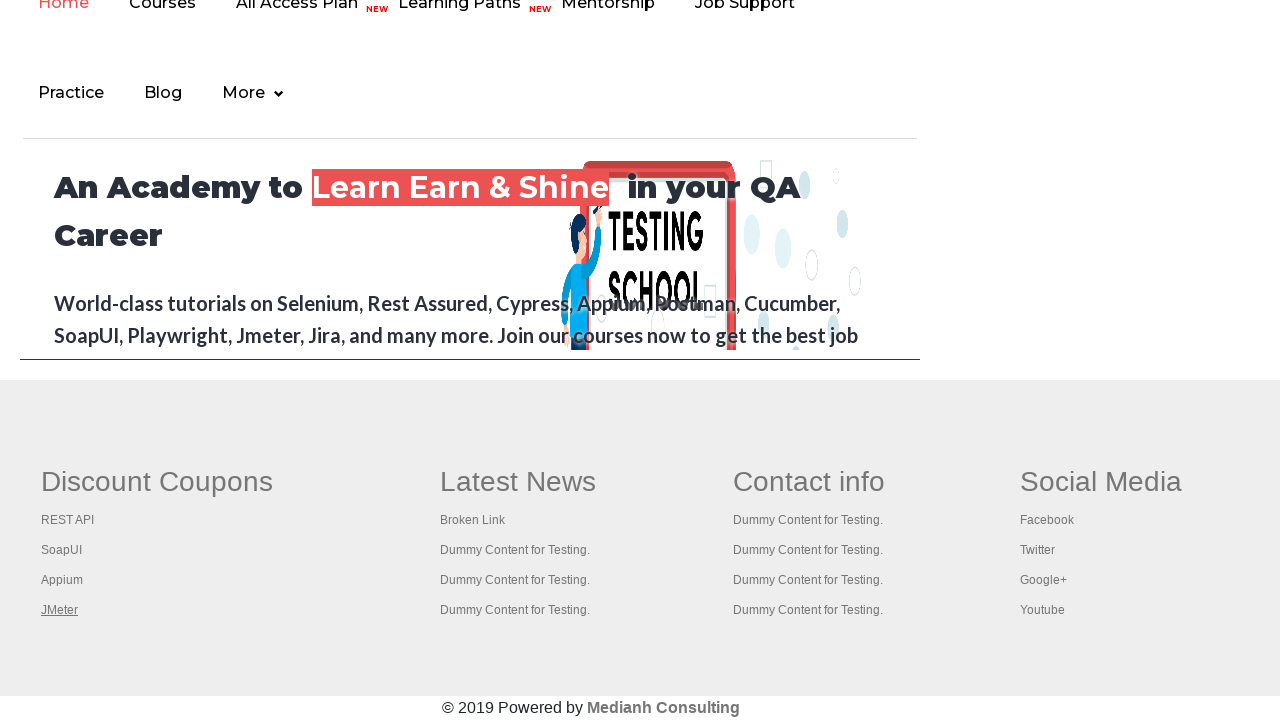

Retrieved links from footer column 2: 5 links found
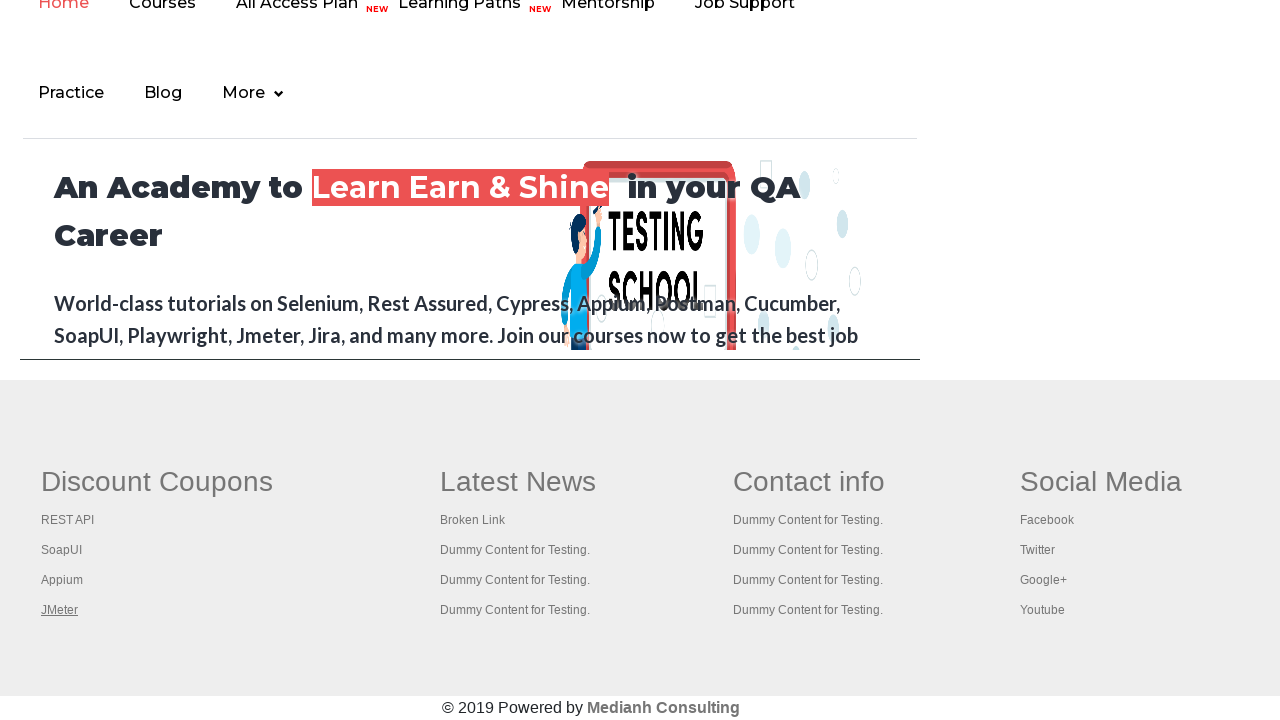

Opened link 1 from column 2 in new tab using Ctrl+Click at (473, 520) on #gf-BIG >> xpath=//table/tbody/tr/td[2]/ul >> a >> nth=1
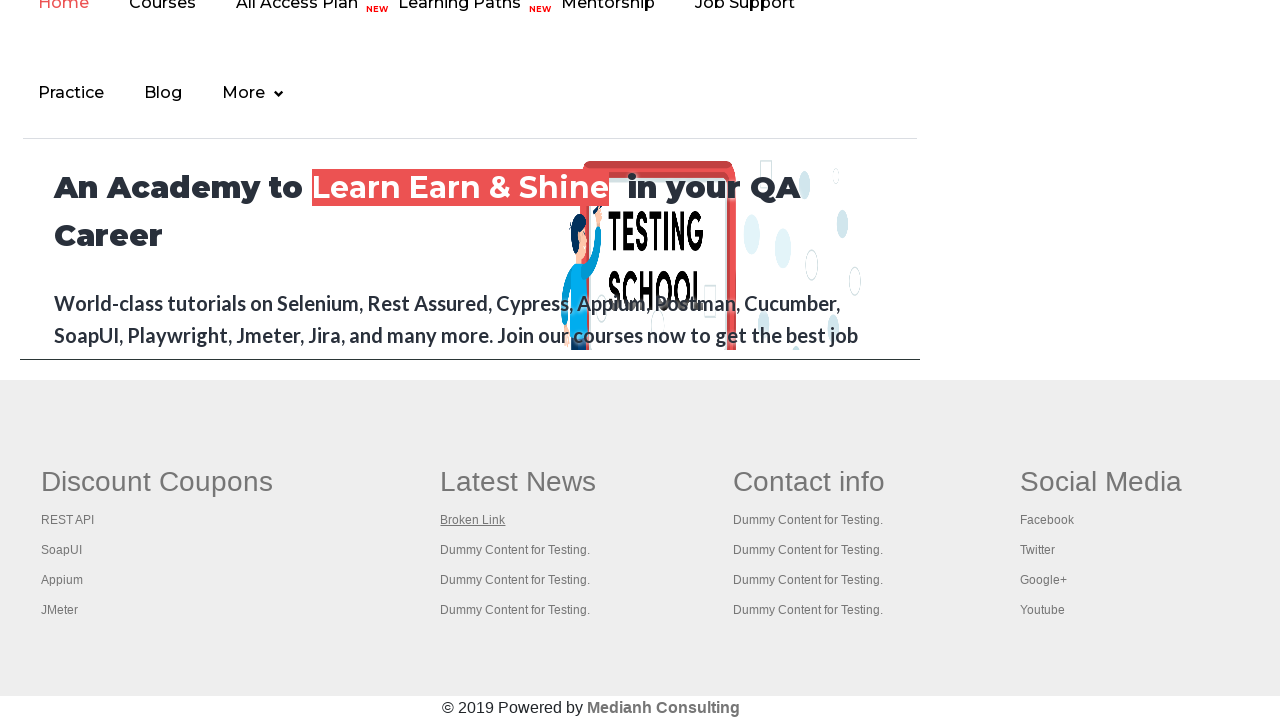

New tab captured and stored (total opened: 5)
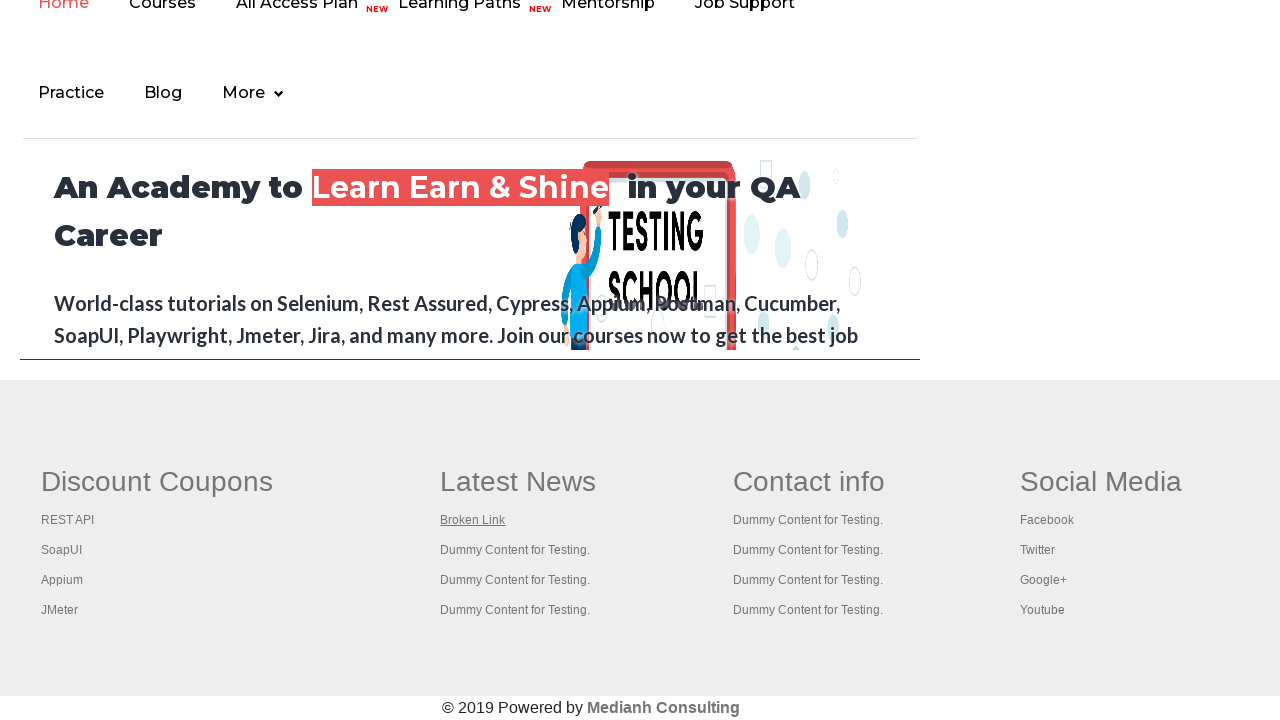

Opened link 2 from column 2 in new tab using Ctrl+Click at (515, 550) on #gf-BIG >> xpath=//table/tbody/tr/td[2]/ul >> a >> nth=2
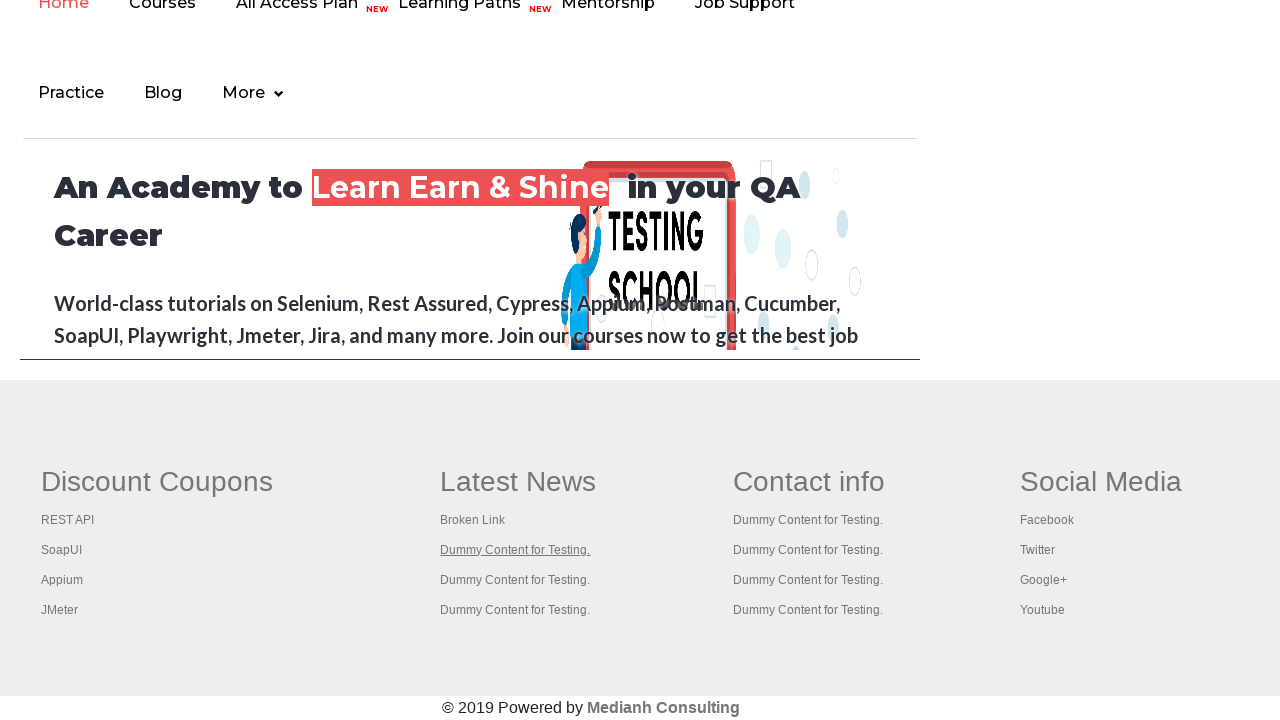

New tab captured and stored (total opened: 6)
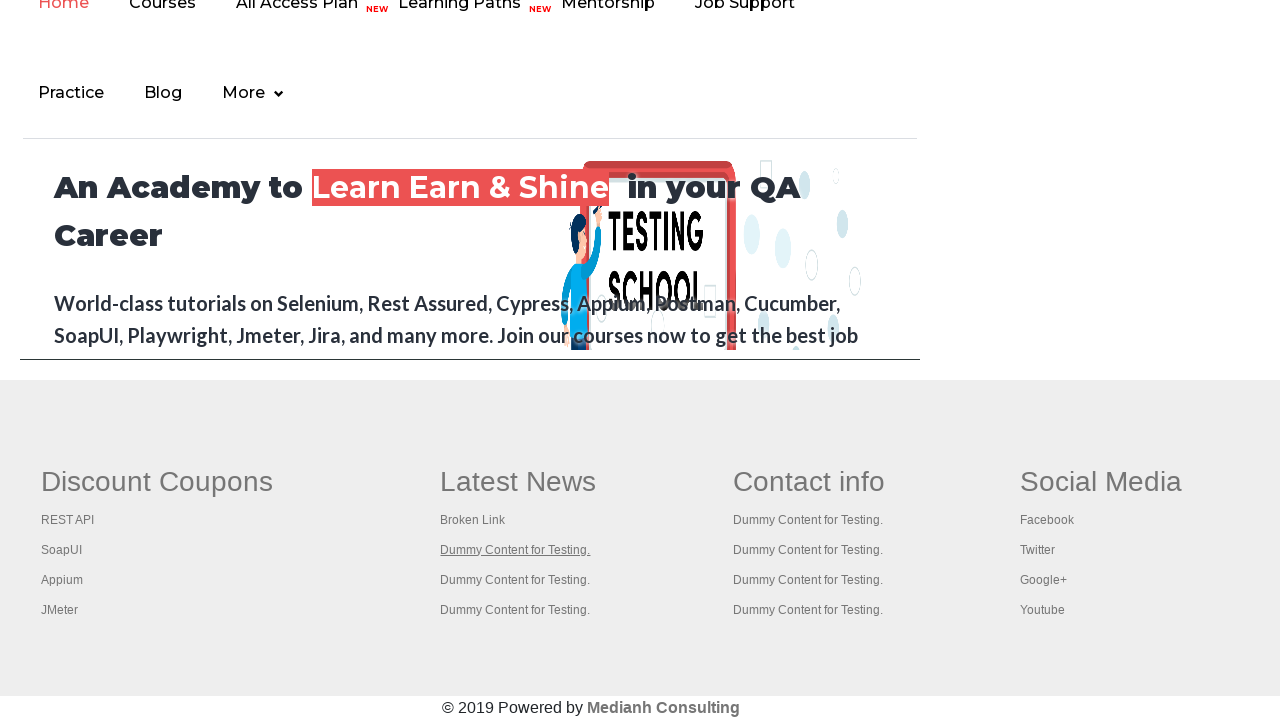

Opened link 3 from column 2 in new tab using Ctrl+Click at (515, 580) on #gf-BIG >> xpath=//table/tbody/tr/td[2]/ul >> a >> nth=3
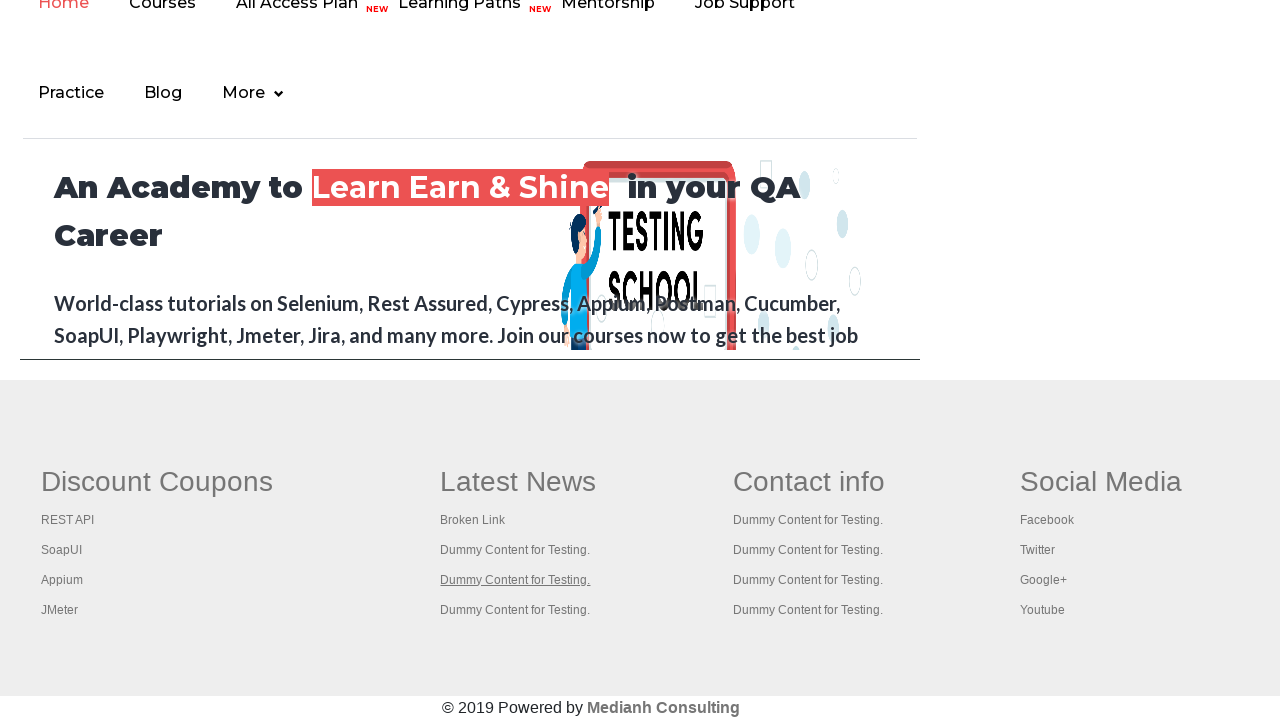

New tab captured and stored (total opened: 7)
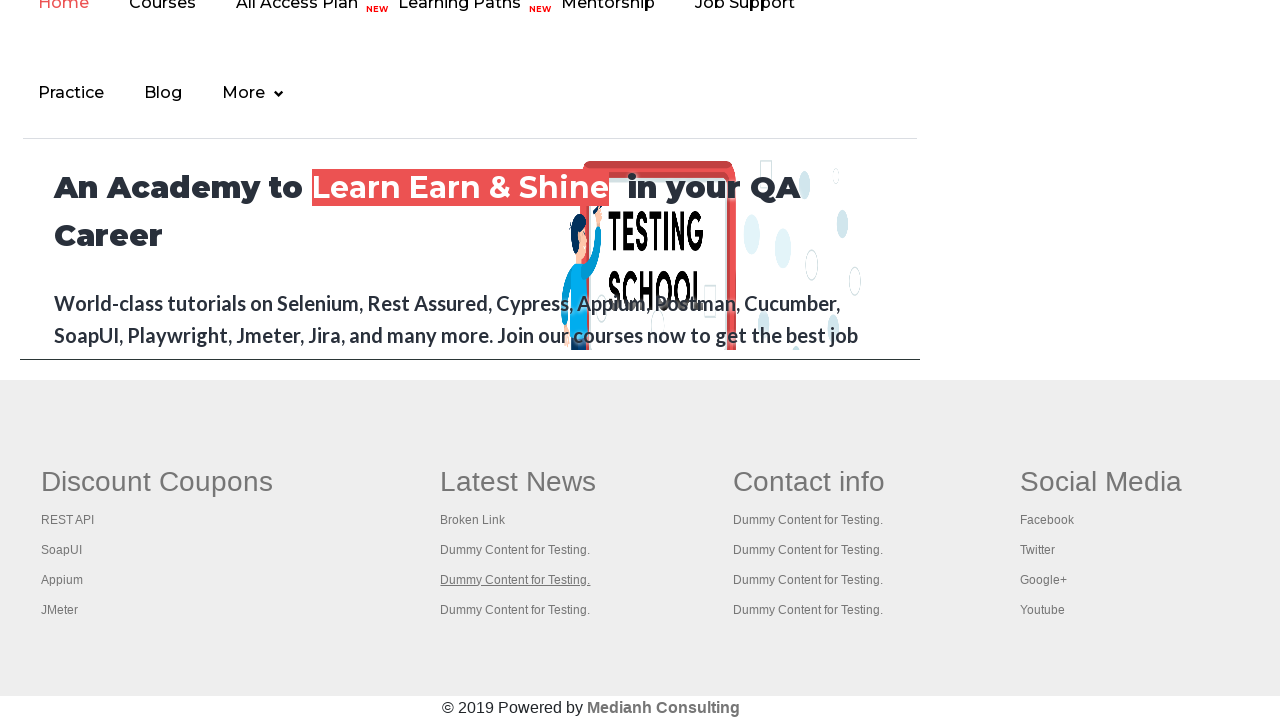

Opened link 4 from column 2 in new tab using Ctrl+Click at (515, 610) on #gf-BIG >> xpath=//table/tbody/tr/td[2]/ul >> a >> nth=4
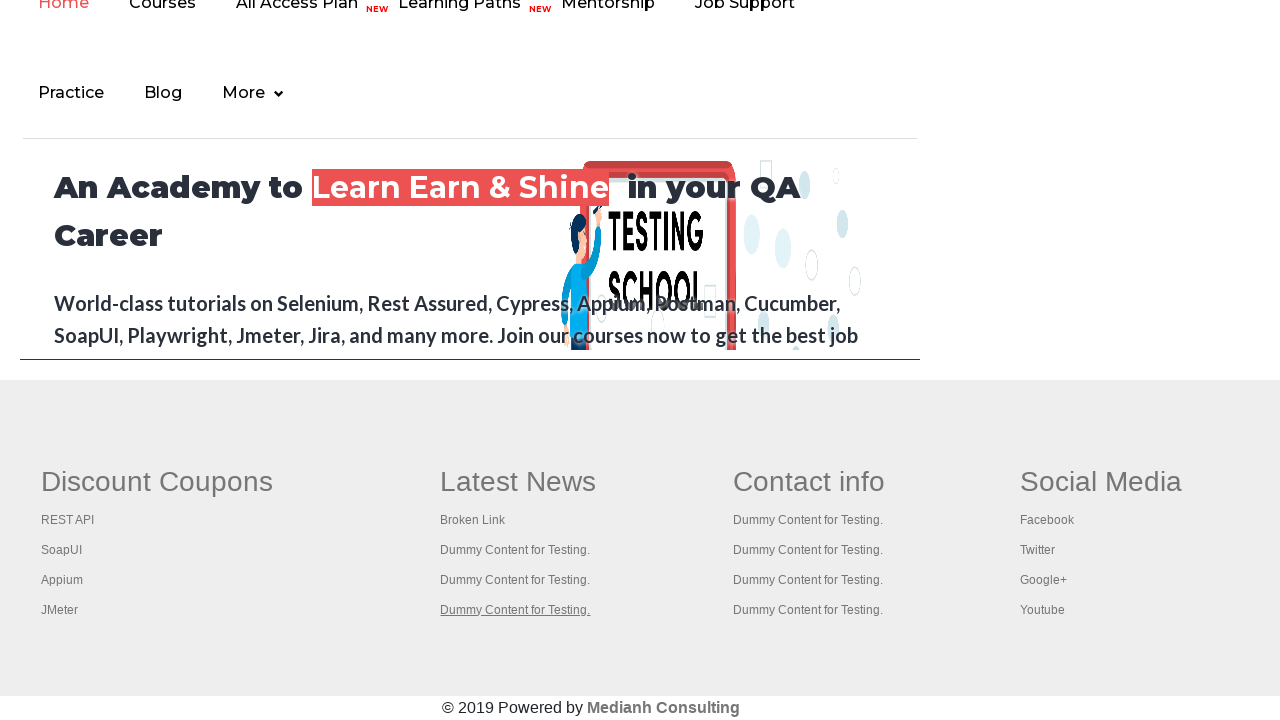

New tab captured and stored (total opened: 8)
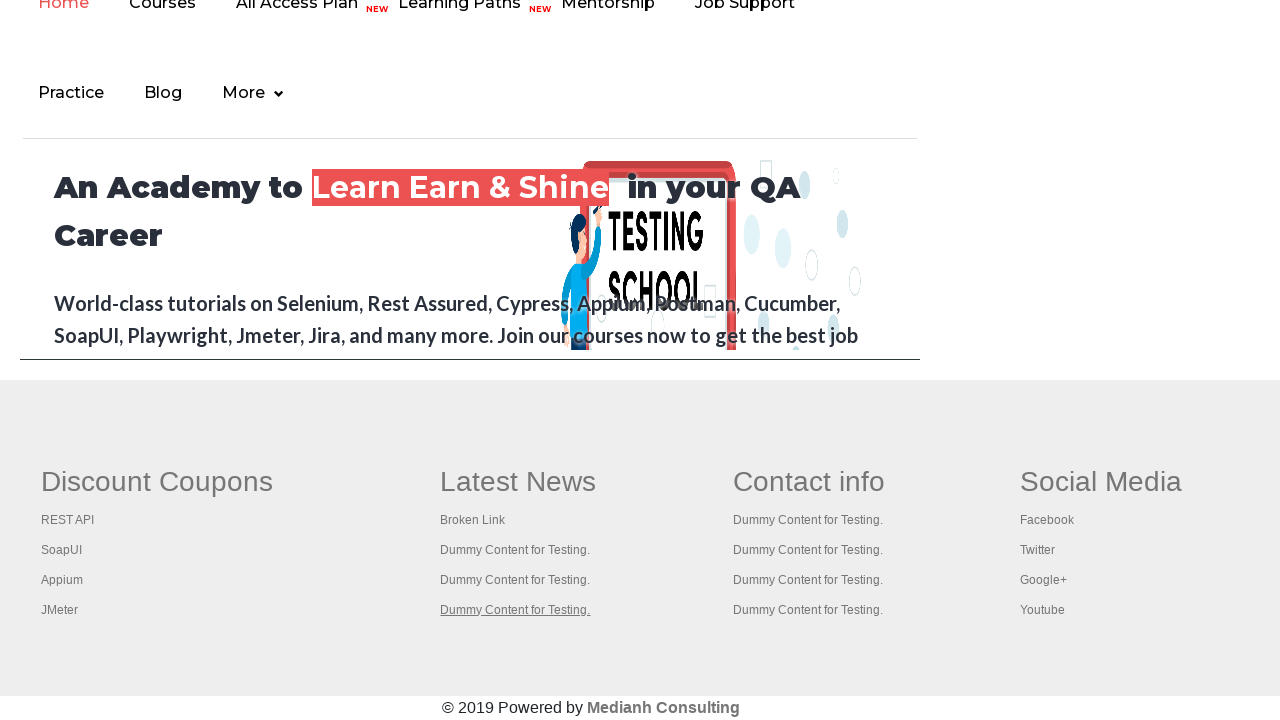

Located footer column 3
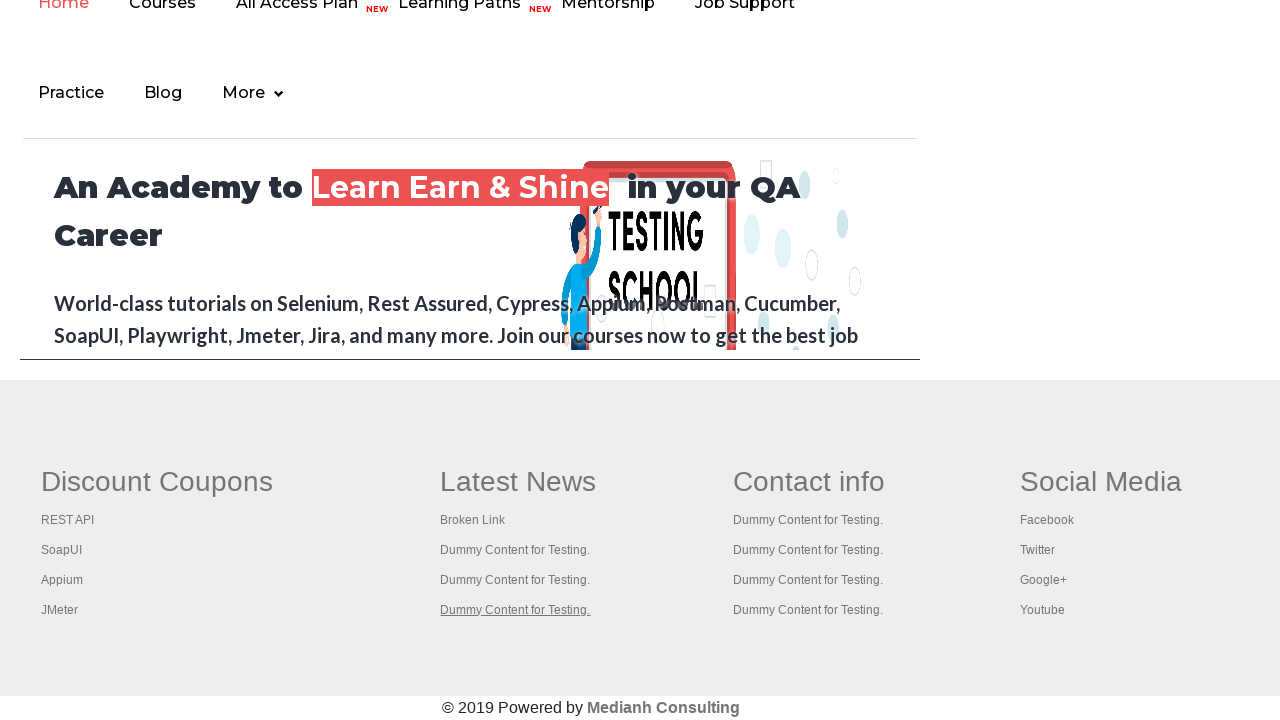

Retrieved links from footer column 3: 5 links found
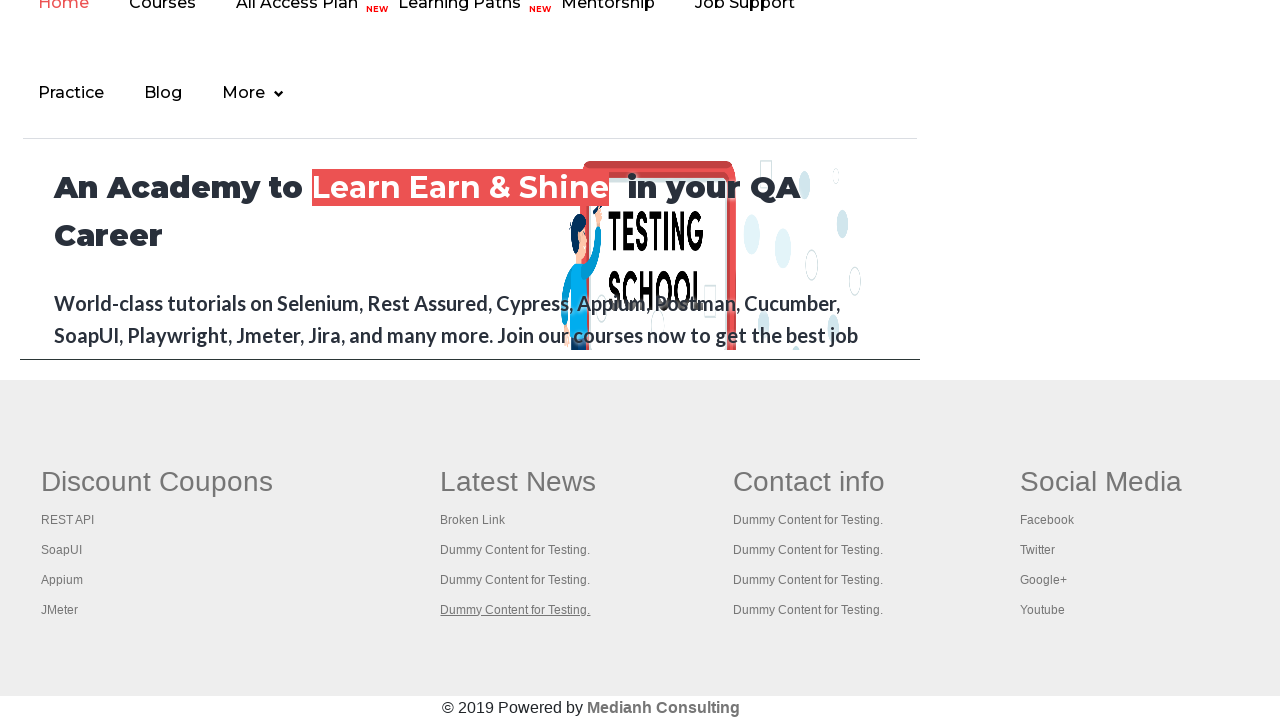

Opened link 1 from column 3 in new tab using Ctrl+Click at (808, 520) on #gf-BIG >> xpath=//table/tbody/tr/td[3]/ul >> a >> nth=1
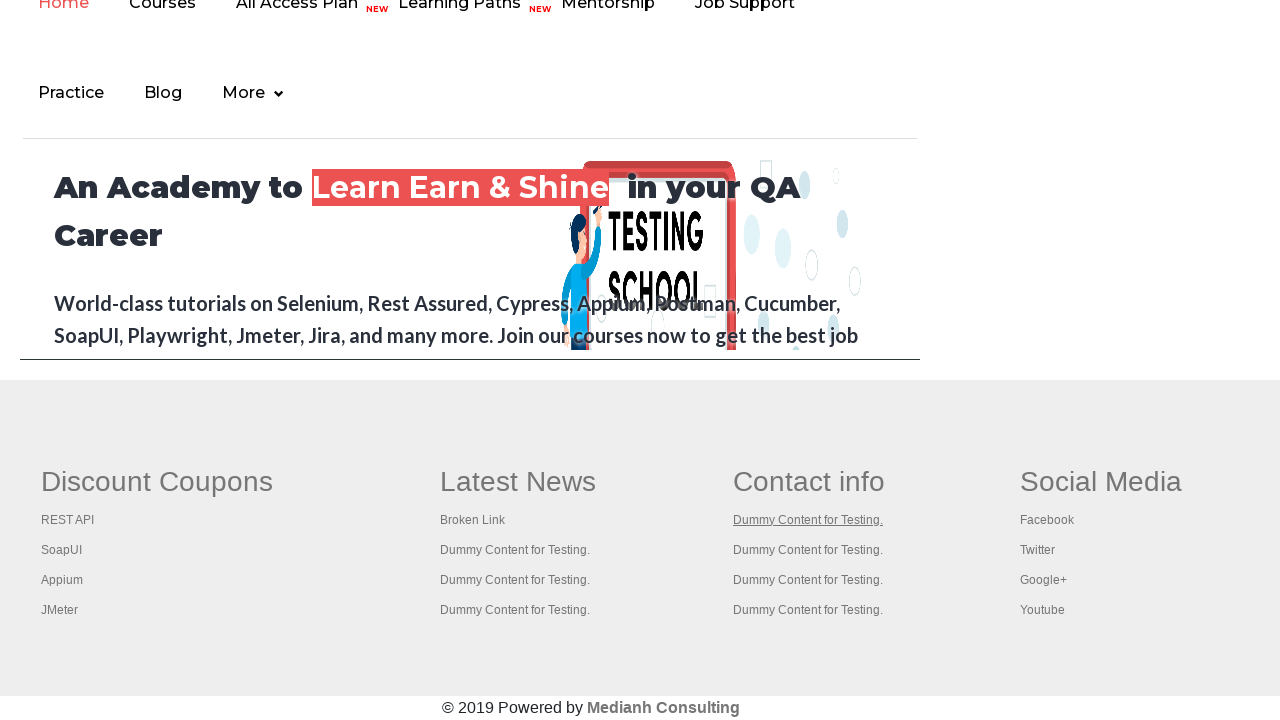

New tab captured and stored (total opened: 9)
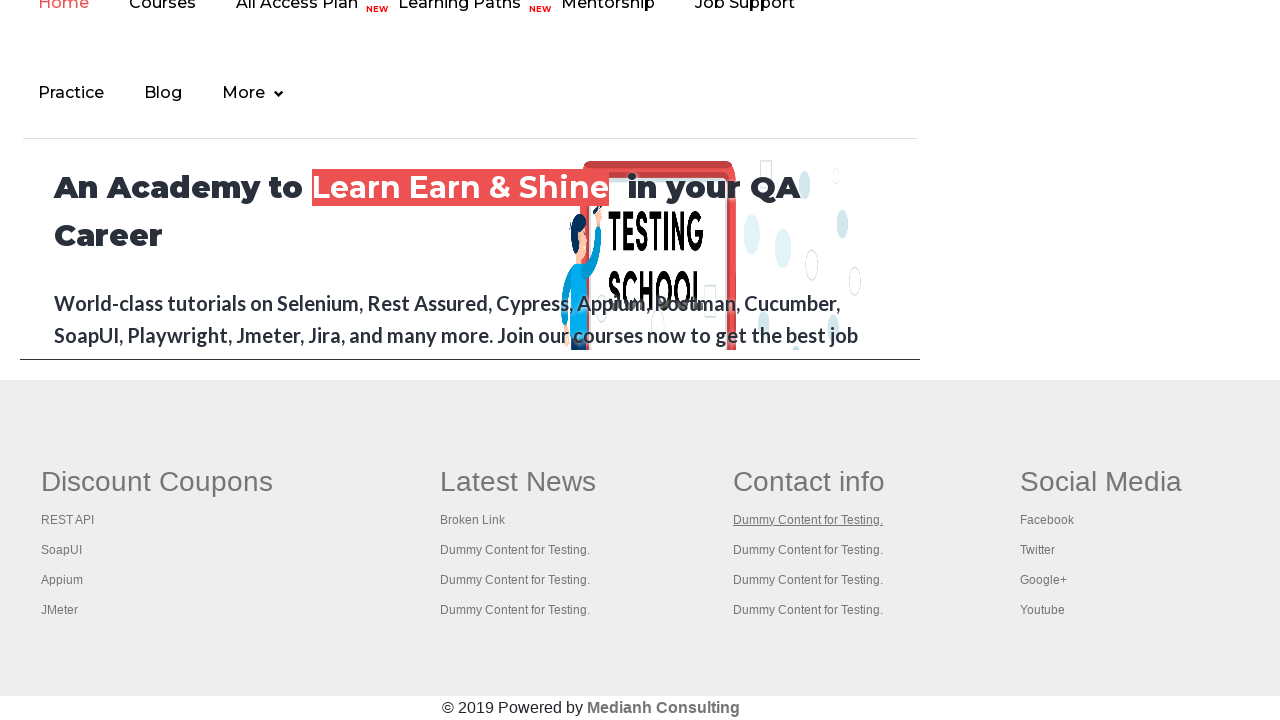

Opened link 2 from column 3 in new tab using Ctrl+Click at (808, 550) on #gf-BIG >> xpath=//table/tbody/tr/td[3]/ul >> a >> nth=2
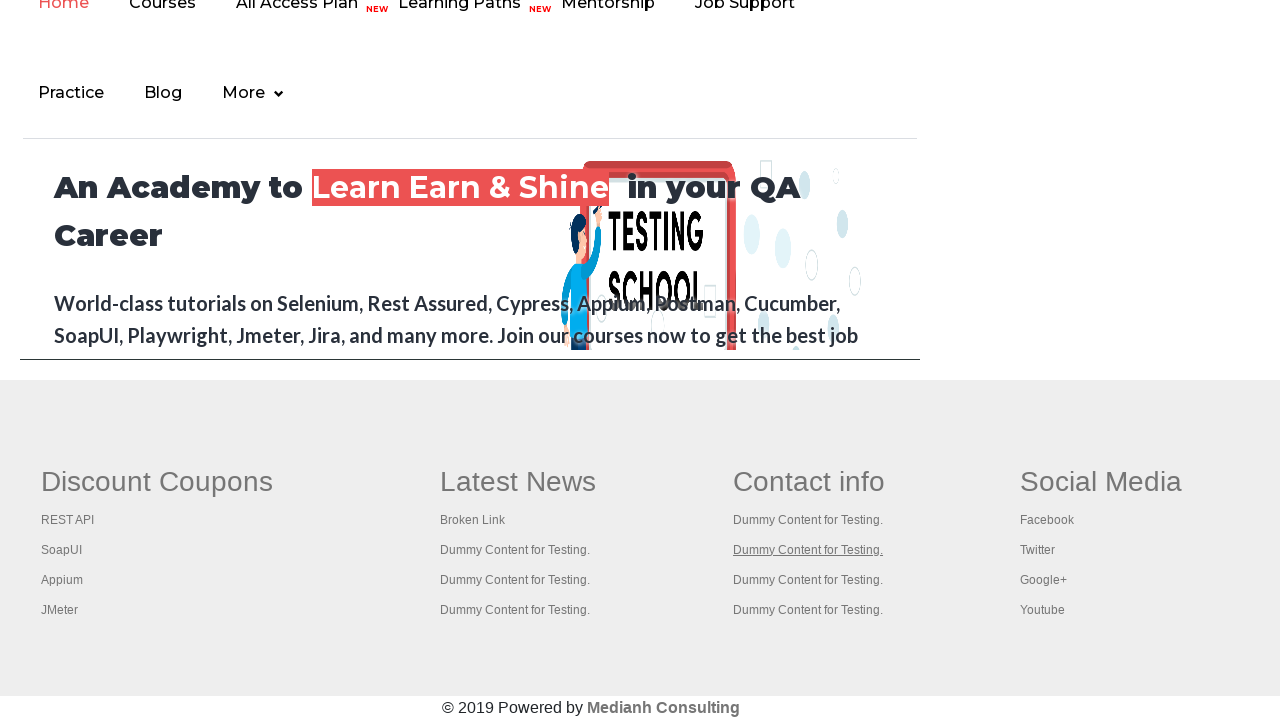

New tab captured and stored (total opened: 10)
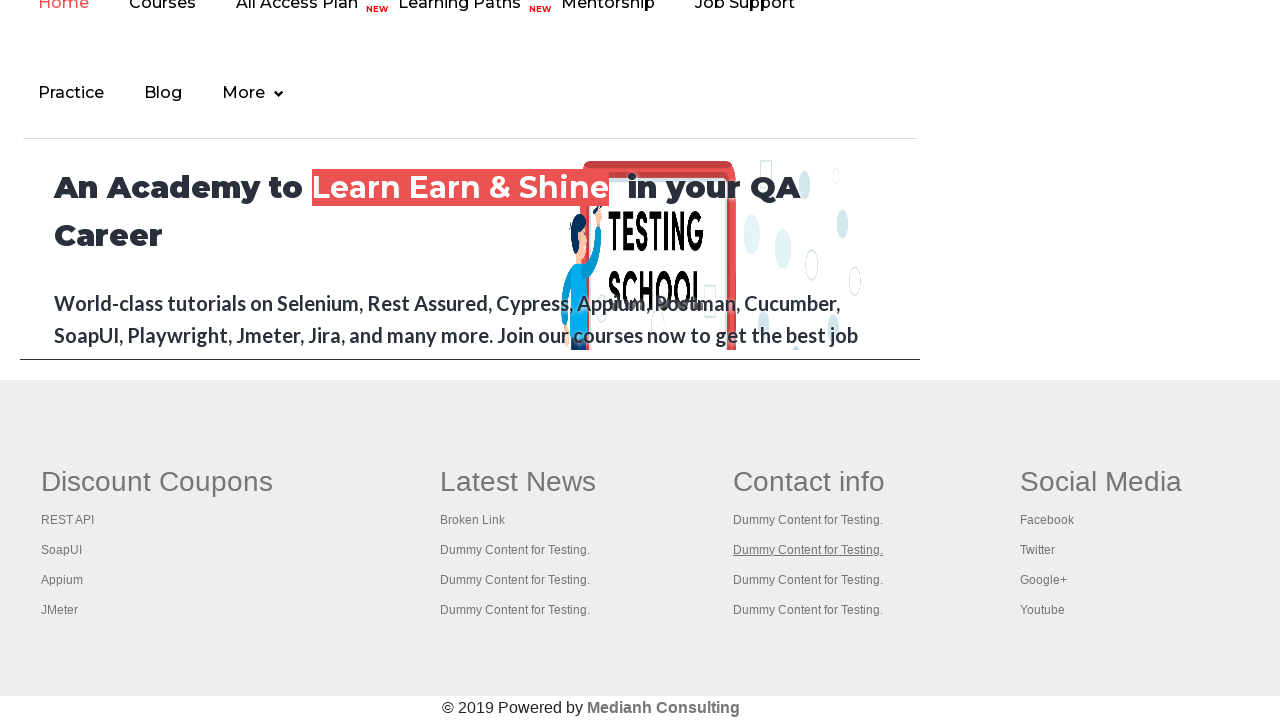

Opened link 3 from column 3 in new tab using Ctrl+Click at (808, 580) on #gf-BIG >> xpath=//table/tbody/tr/td[3]/ul >> a >> nth=3
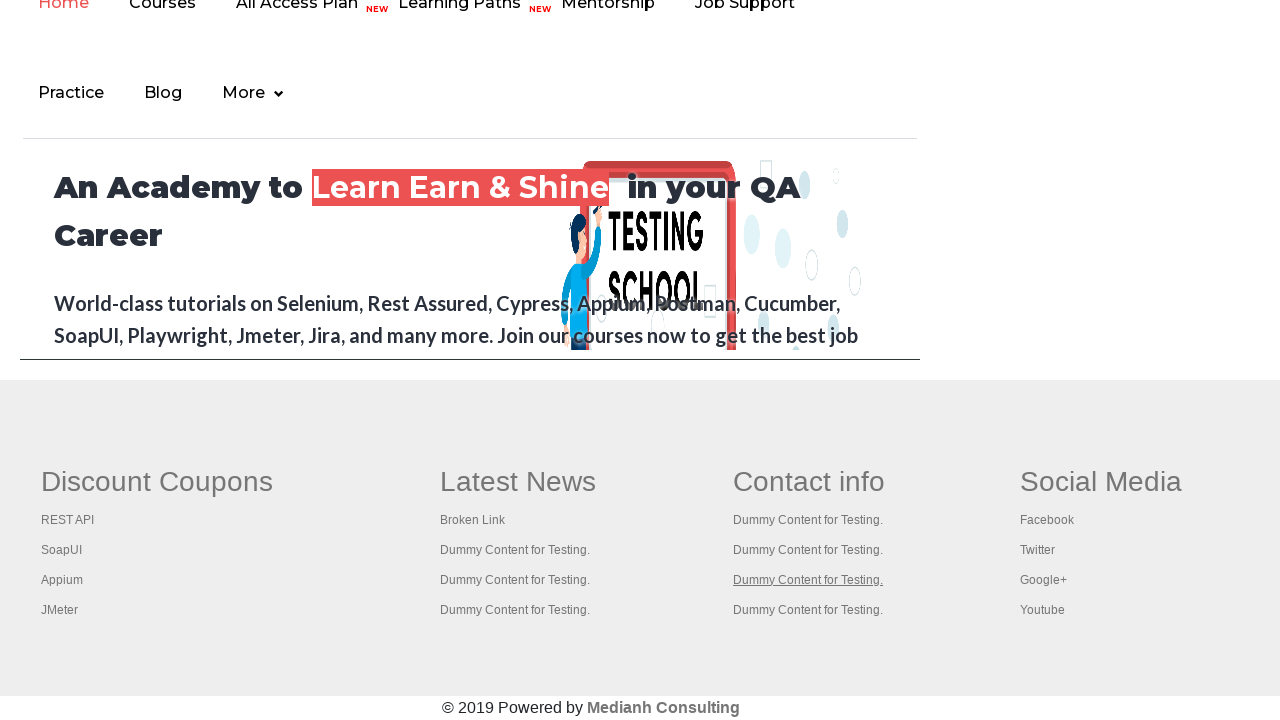

New tab captured and stored (total opened: 11)
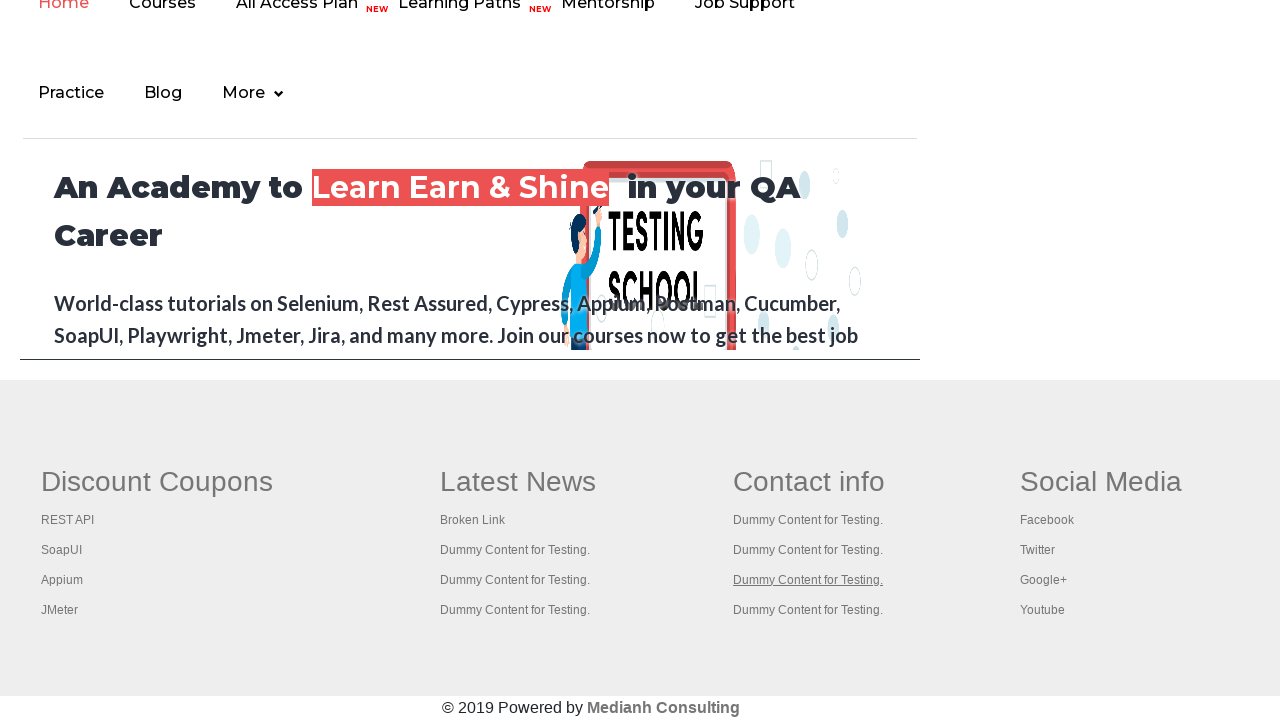

Opened link 4 from column 3 in new tab using Ctrl+Click at (808, 610) on #gf-BIG >> xpath=//table/tbody/tr/td[3]/ul >> a >> nth=4
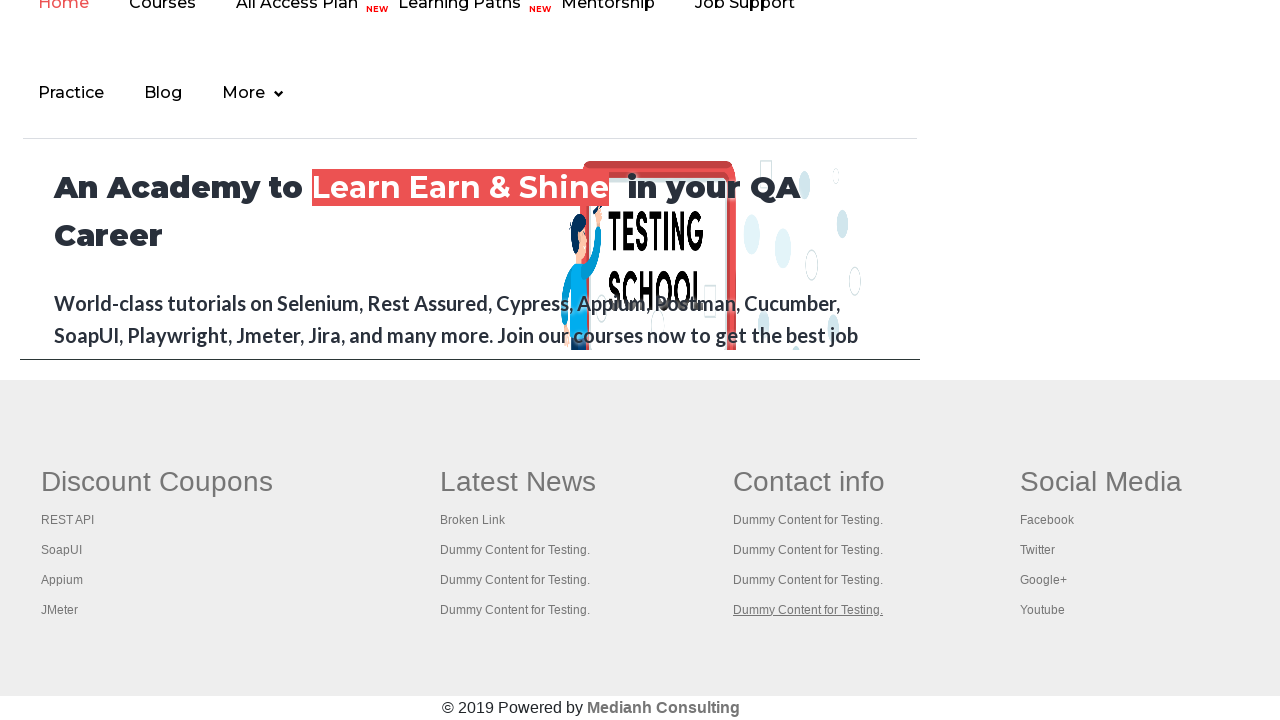

New tab captured and stored (total opened: 12)
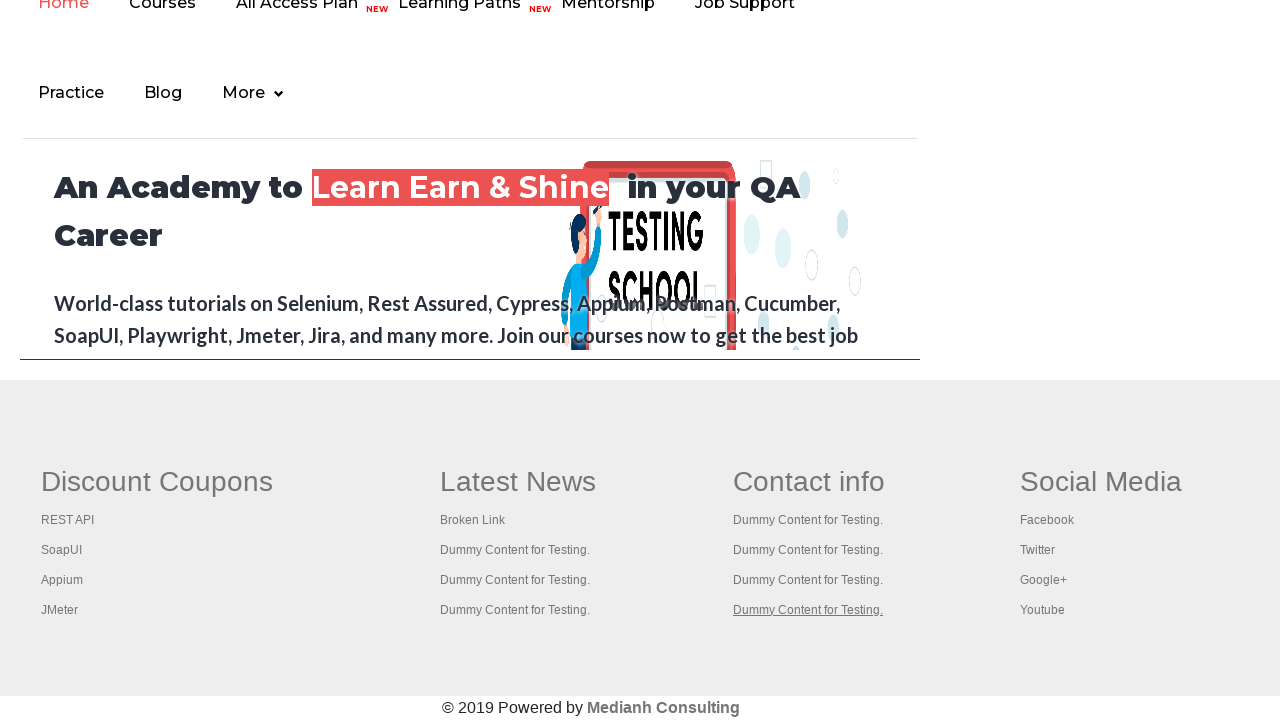

Located footer column 4
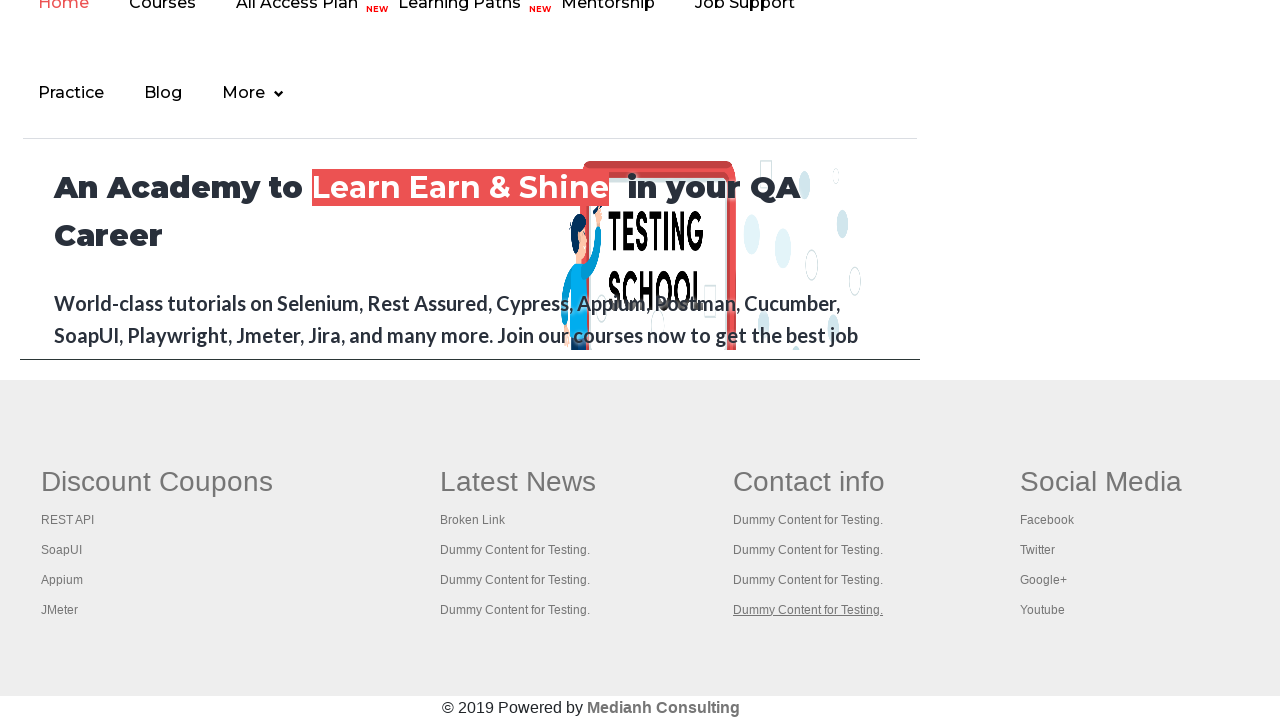

Retrieved links from footer column 4: 5 links found
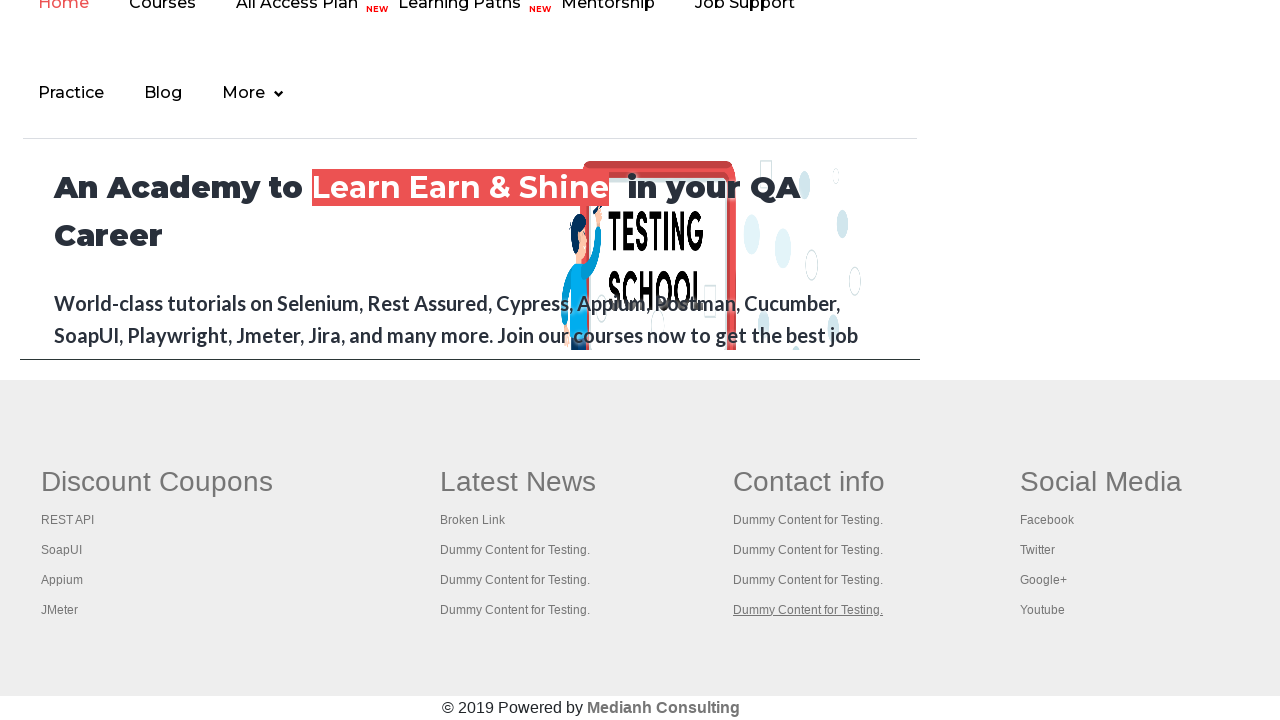

Opened link 1 from column 4 in new tab using Ctrl+Click at (1047, 520) on #gf-BIG >> xpath=//table/tbody/tr/td[4]/ul >> a >> nth=1
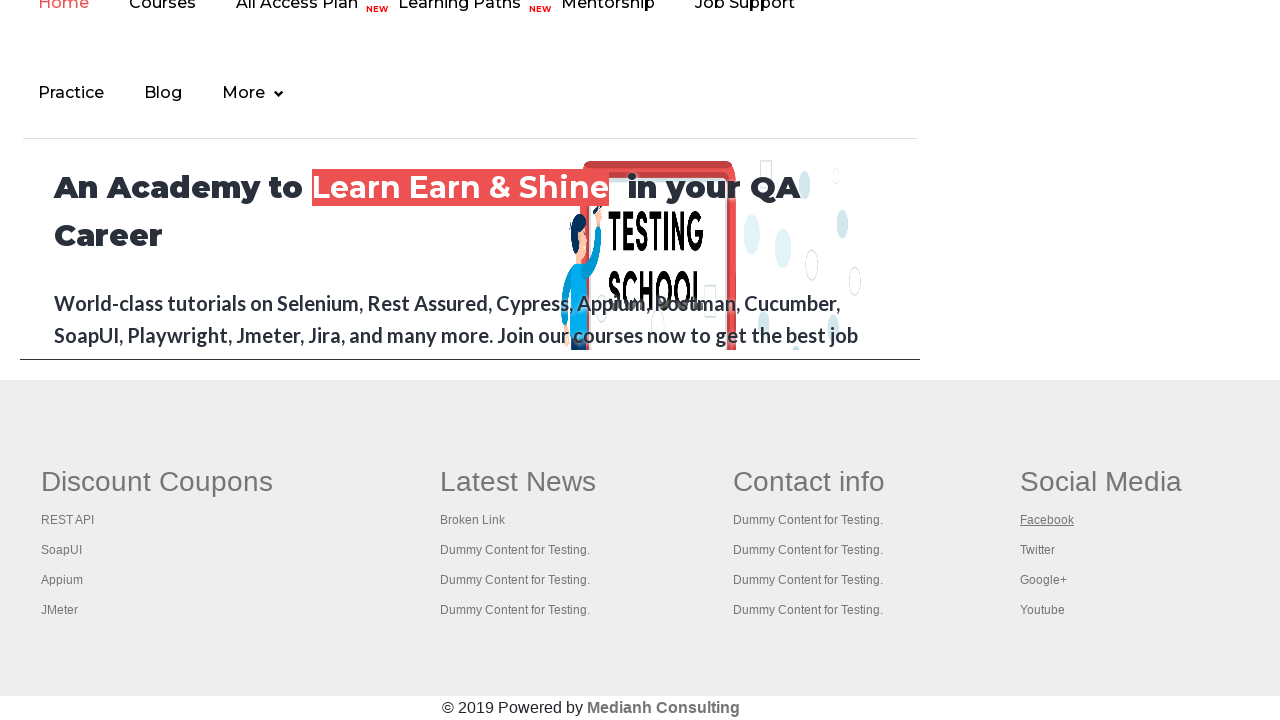

New tab captured and stored (total opened: 13)
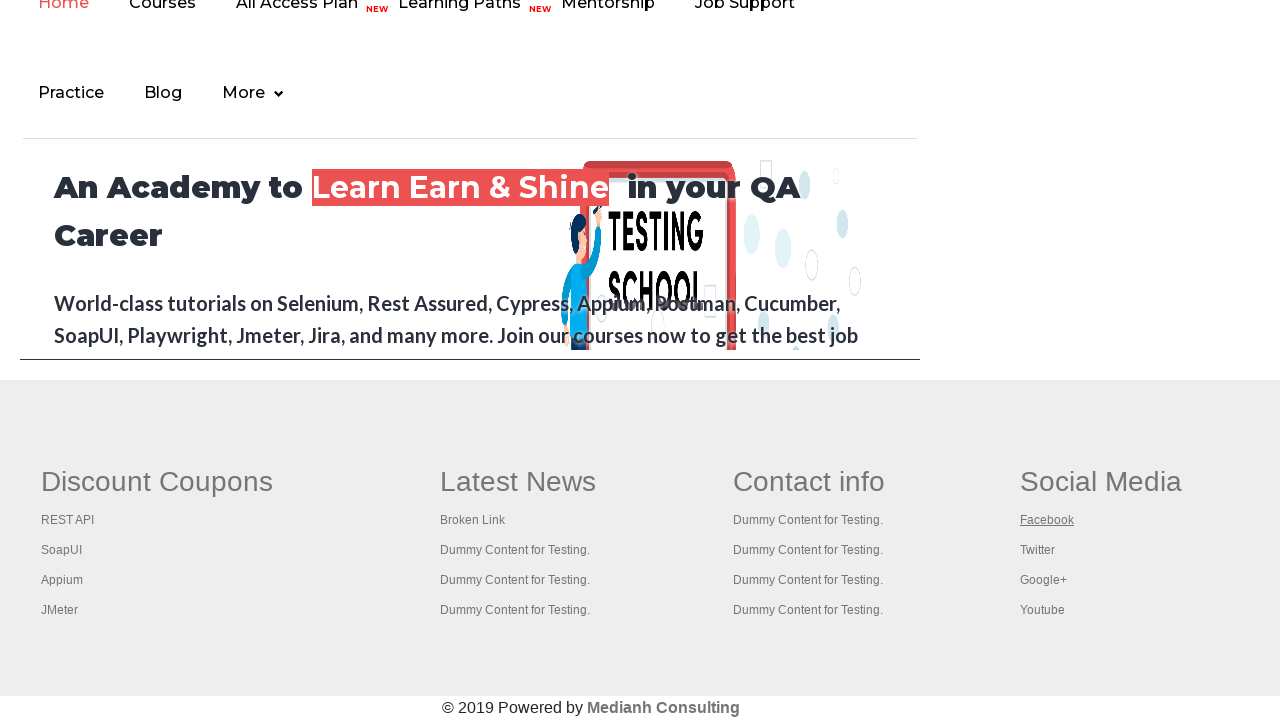

Opened link 2 from column 4 in new tab using Ctrl+Click at (1037, 550) on #gf-BIG >> xpath=//table/tbody/tr/td[4]/ul >> a >> nth=2
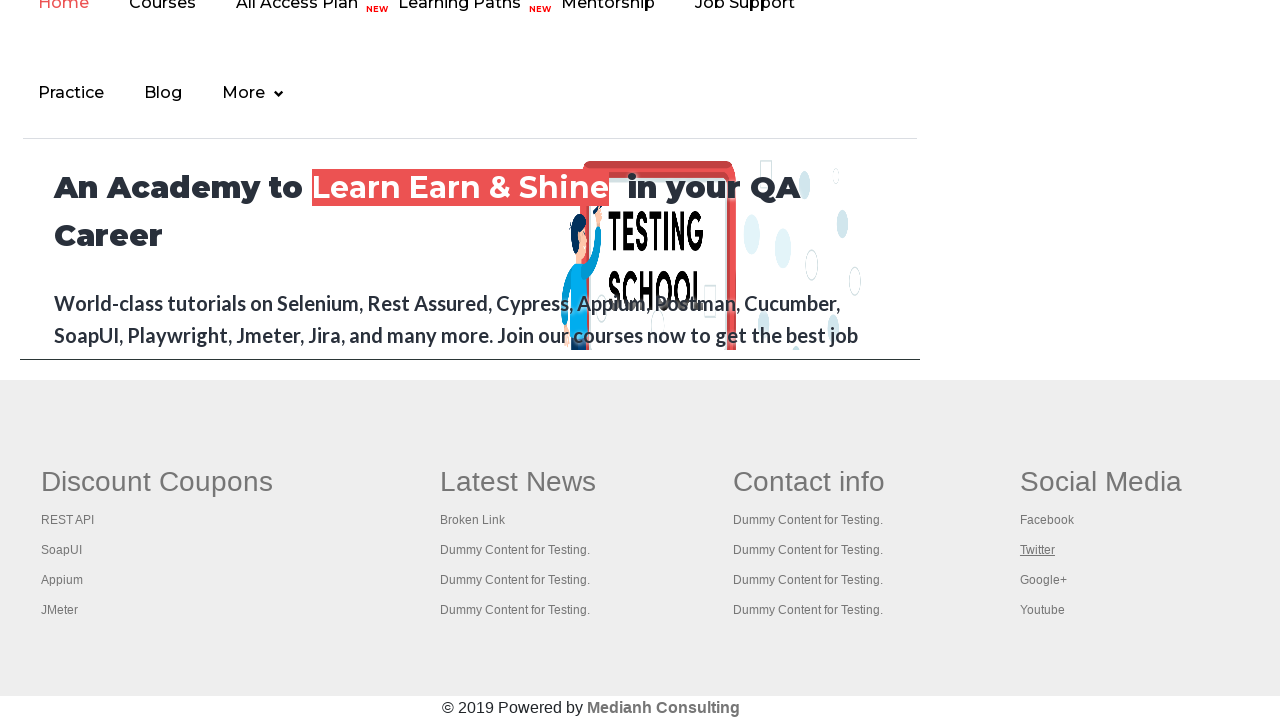

New tab captured and stored (total opened: 14)
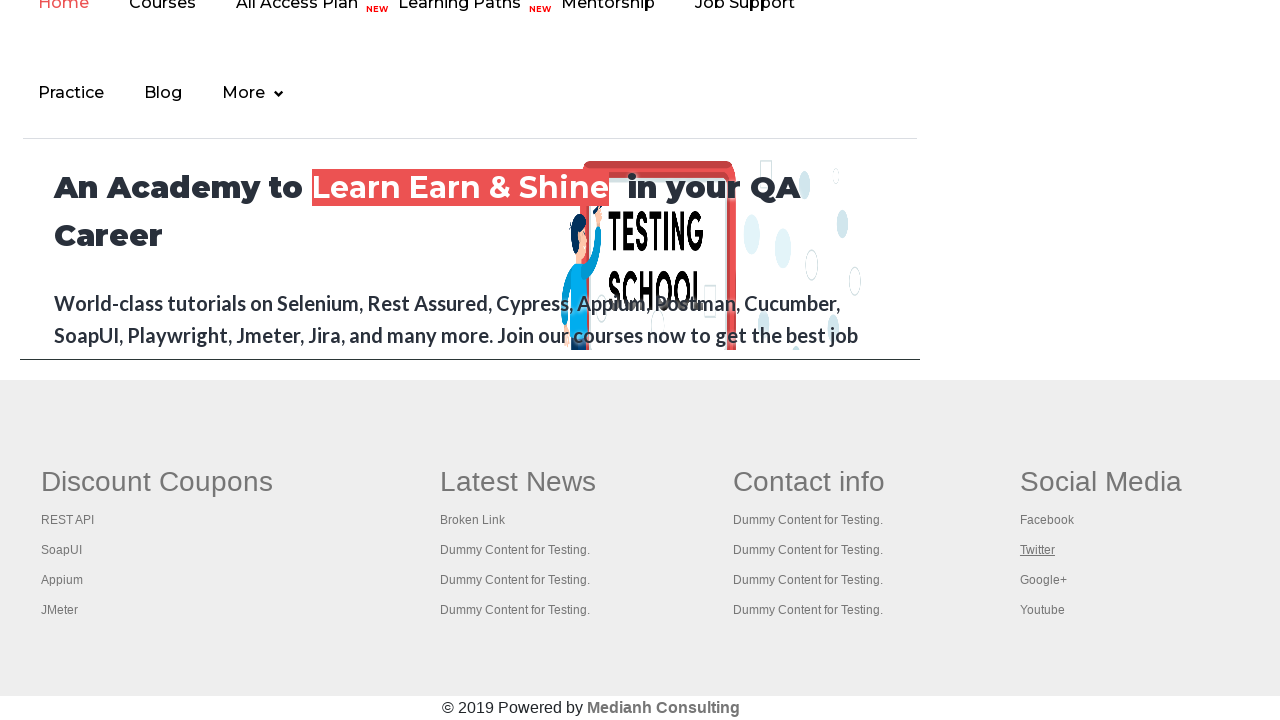

Opened link 3 from column 4 in new tab using Ctrl+Click at (1043, 580) on #gf-BIG >> xpath=//table/tbody/tr/td[4]/ul >> a >> nth=3
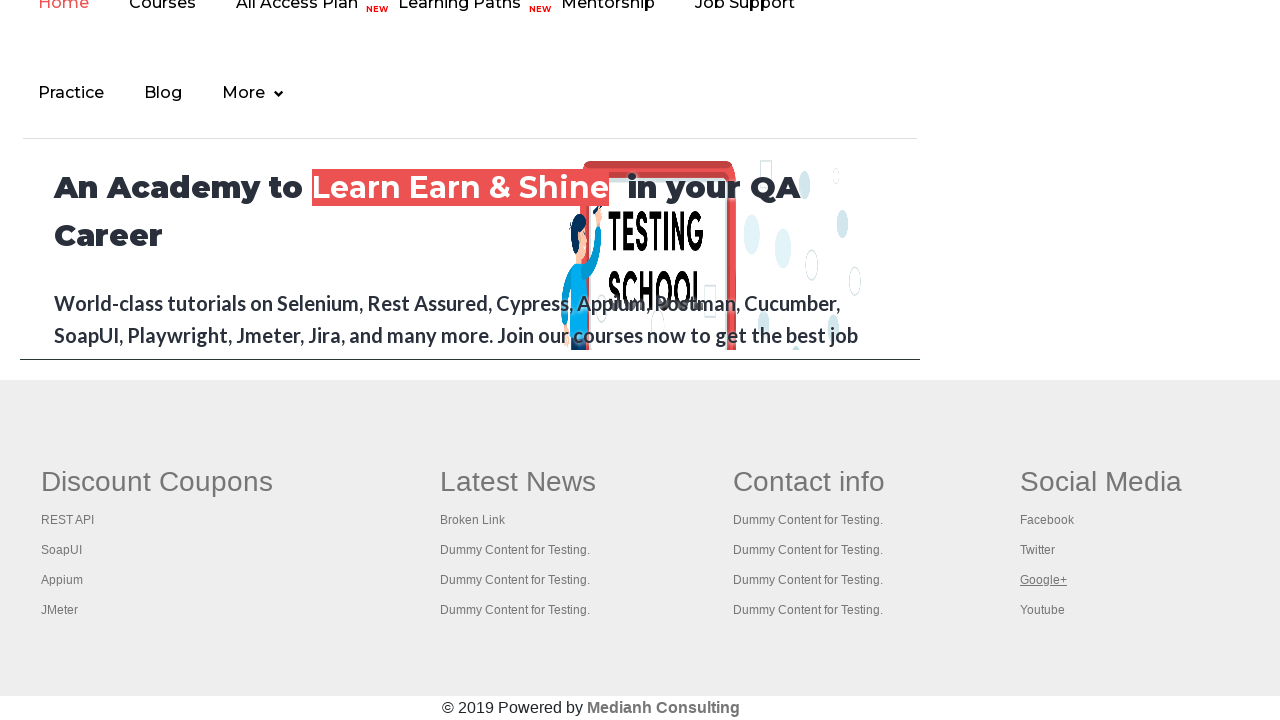

New tab captured and stored (total opened: 15)
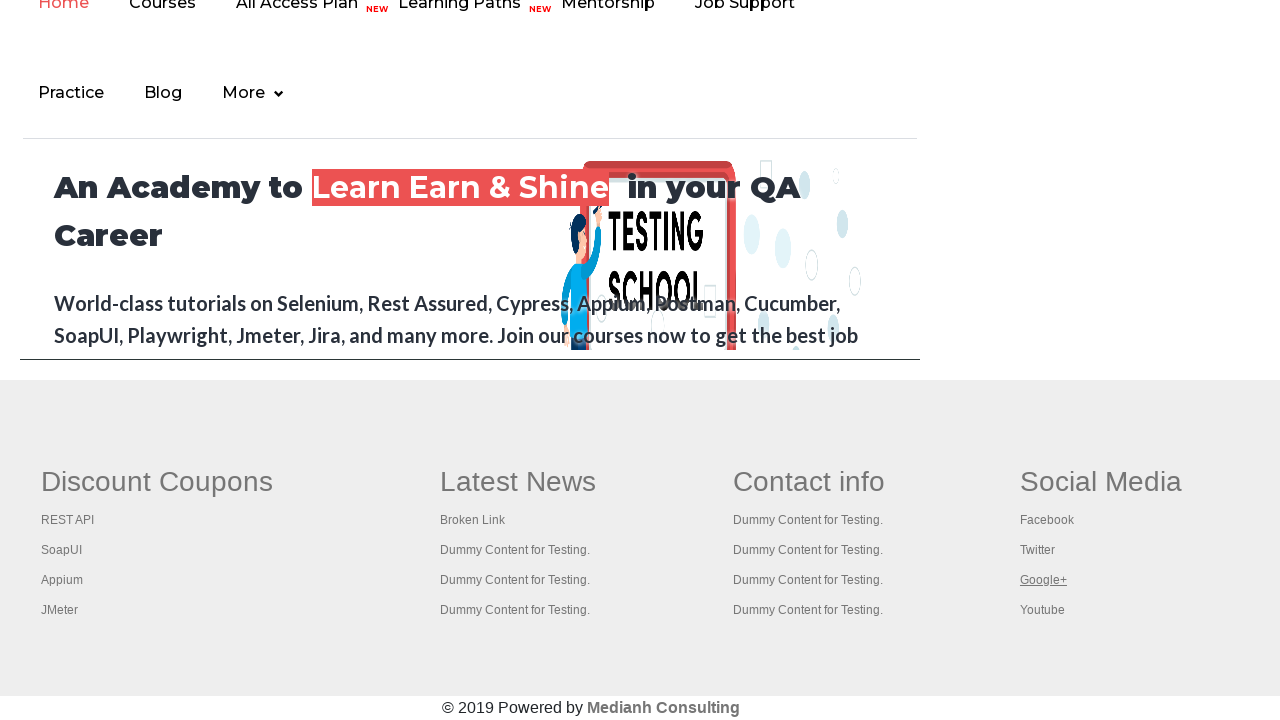

Opened link 4 from column 4 in new tab using Ctrl+Click at (1042, 610) on #gf-BIG >> xpath=//table/tbody/tr/td[4]/ul >> a >> nth=4
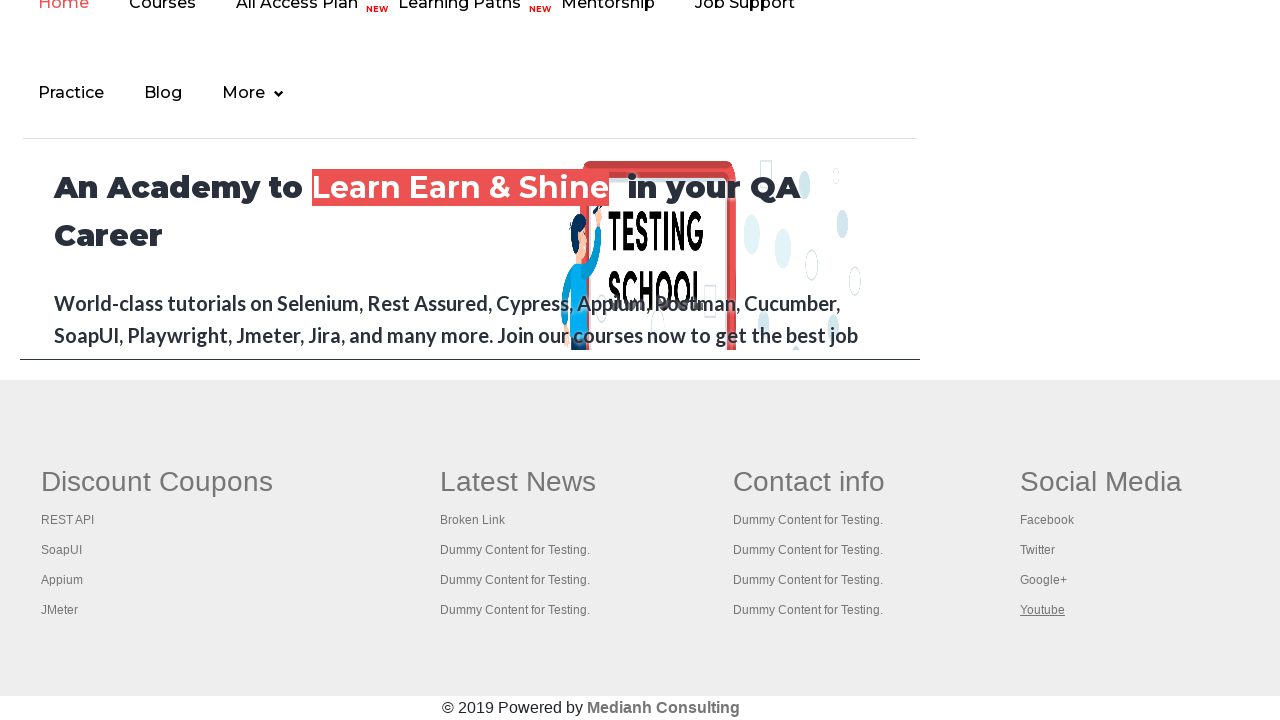

New tab captured and stored (total opened: 16)
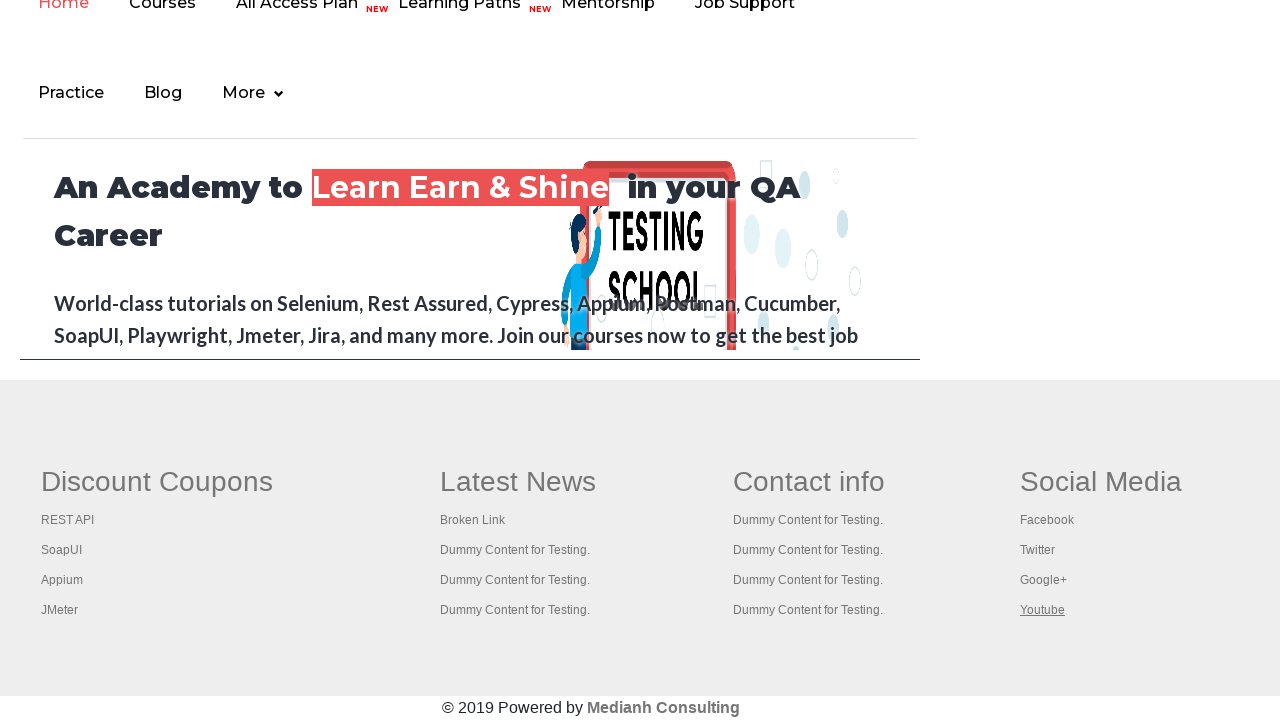

Retrieved main page title: Practice Page
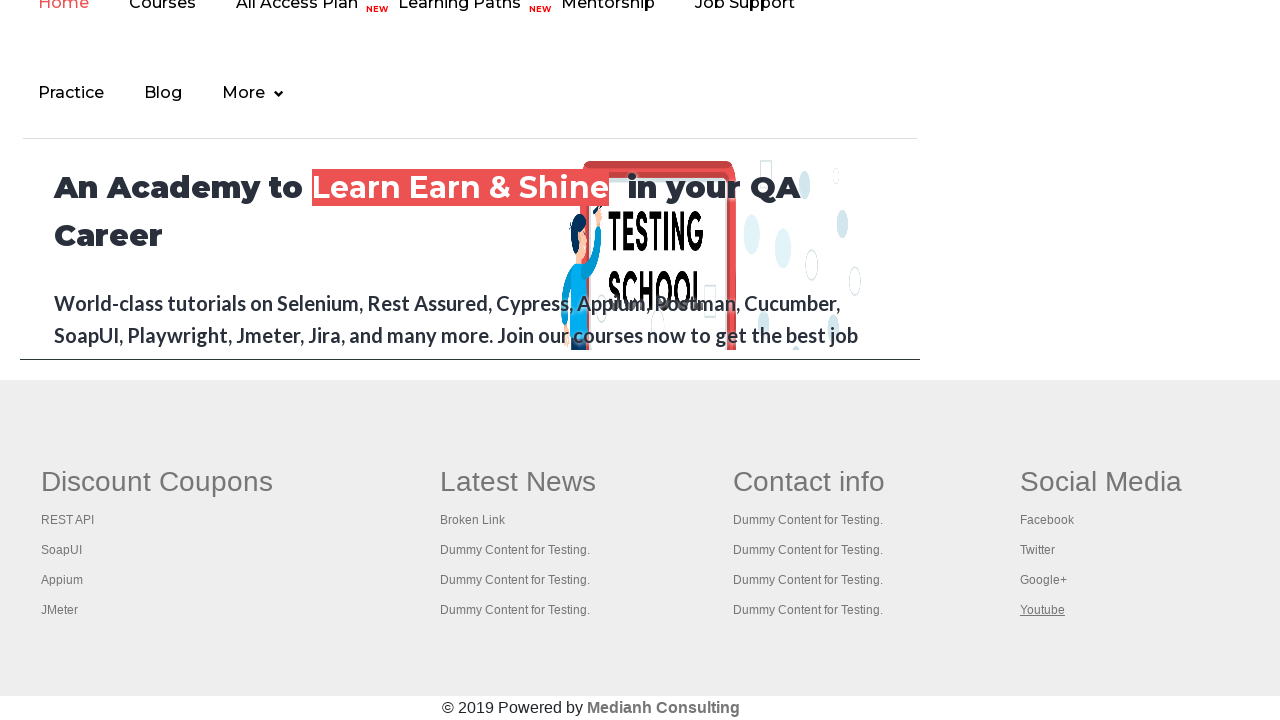

Switched to opened tab 1
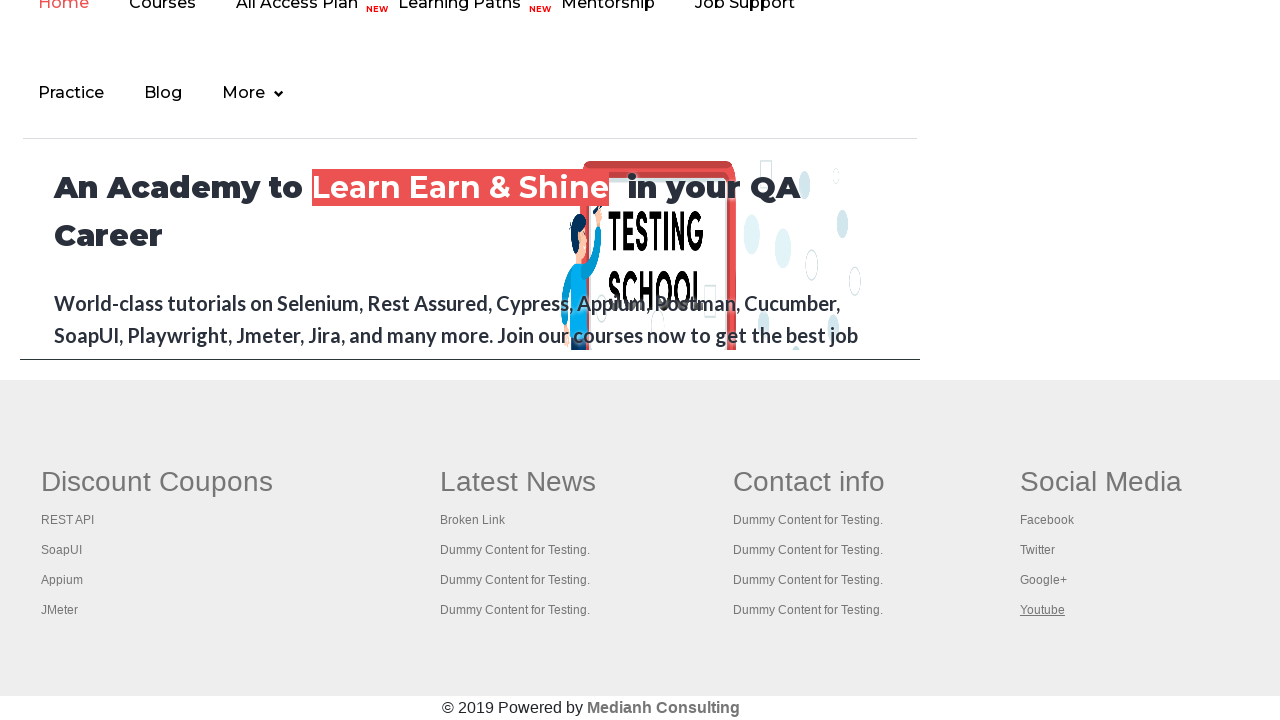

Retrieved title of opened tab 1: REST API Tutorial
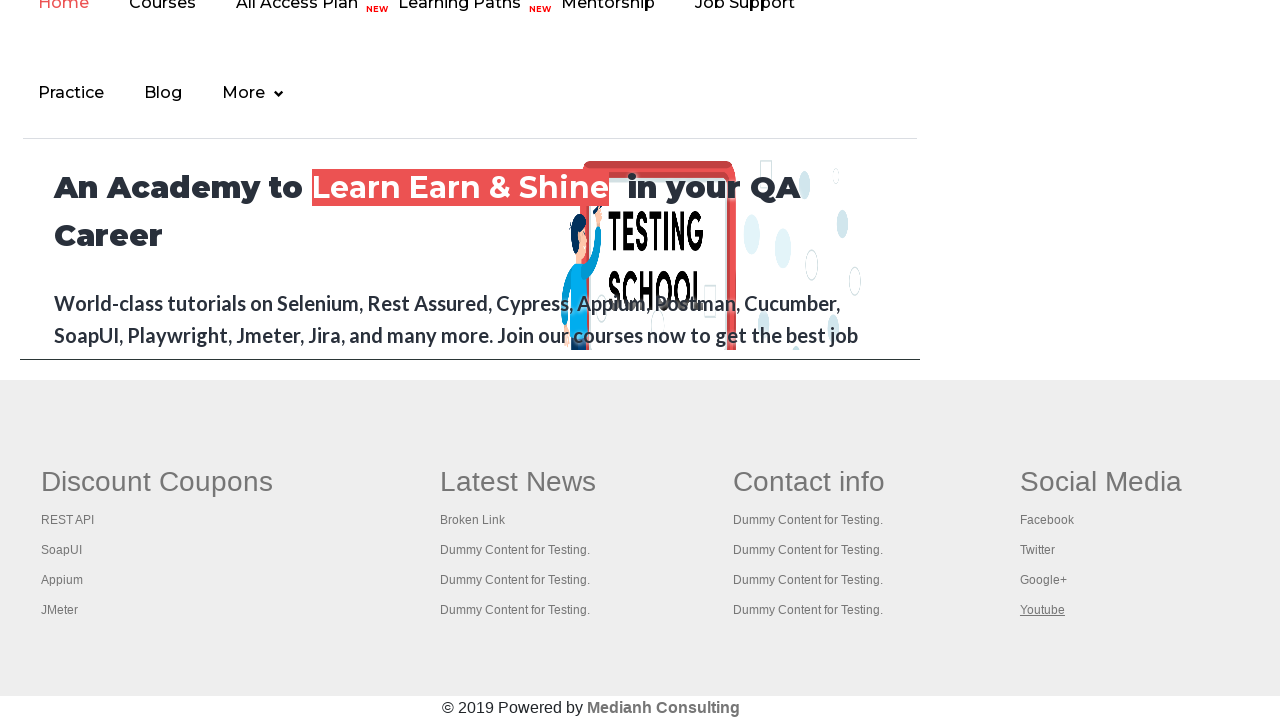

Switched to opened tab 2
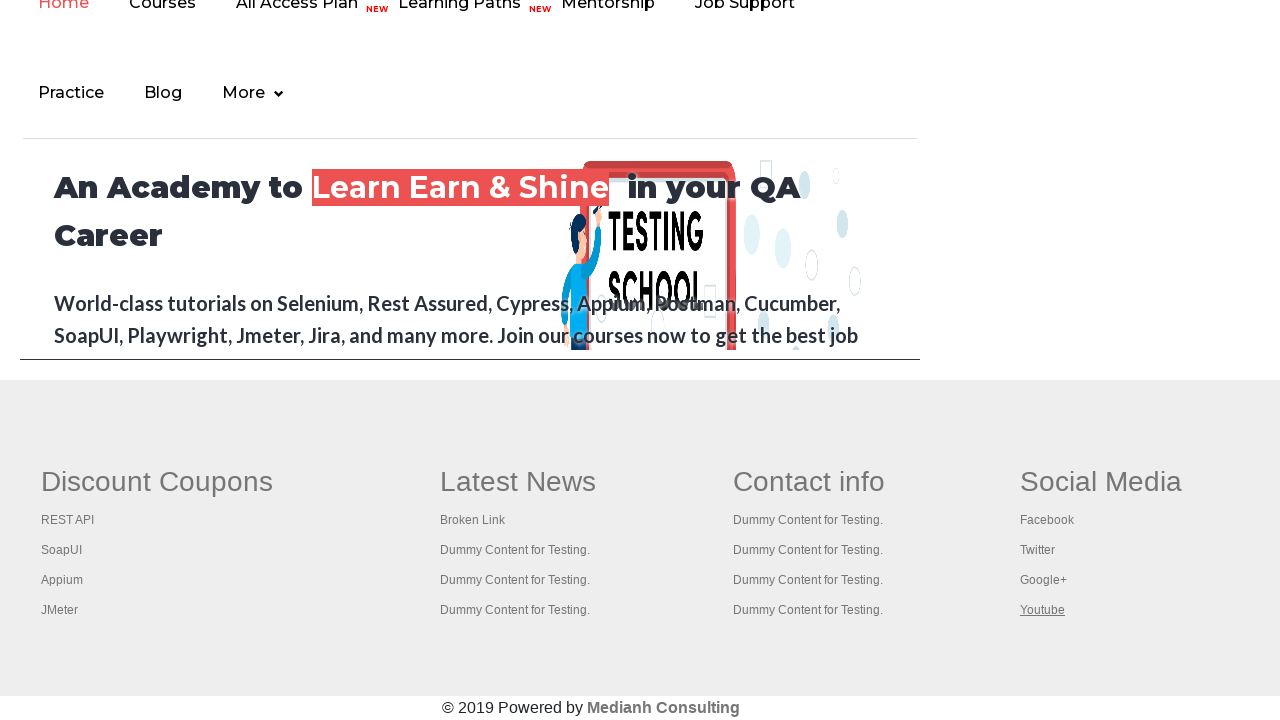

Retrieved title of opened tab 2: The World’s Most Popular API Testing Tool | SoapUI
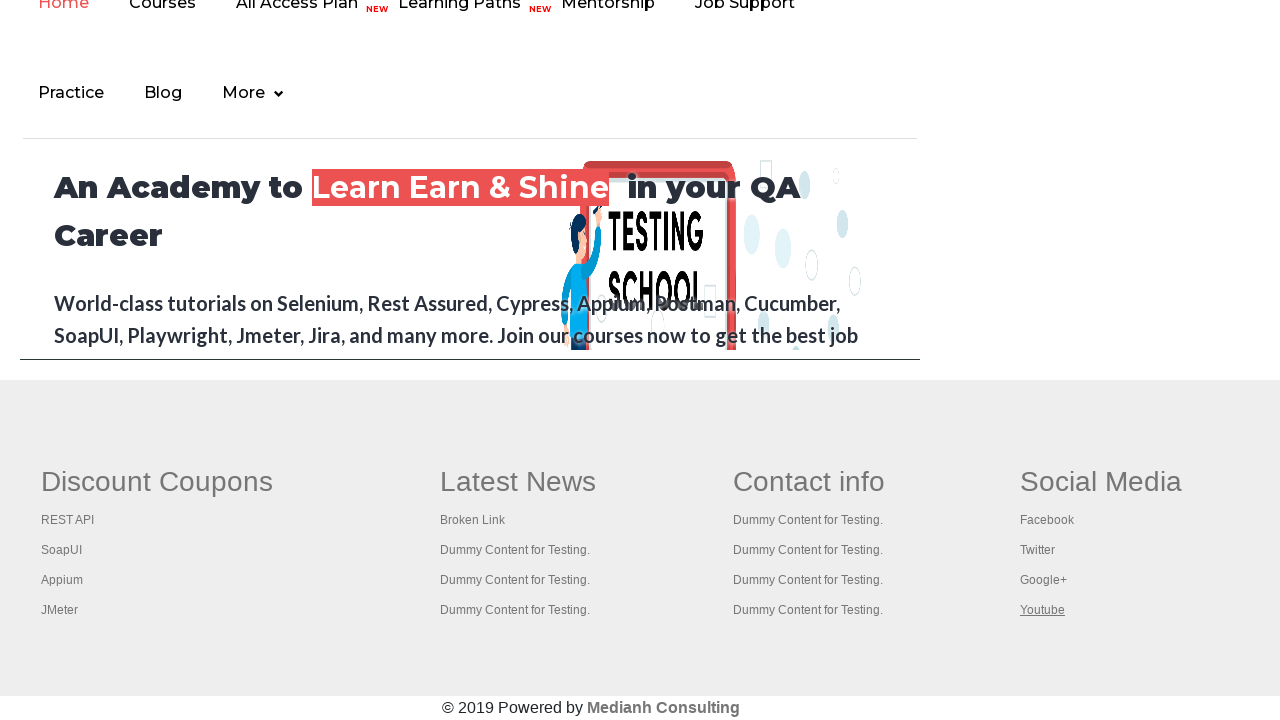

Switched to opened tab 3
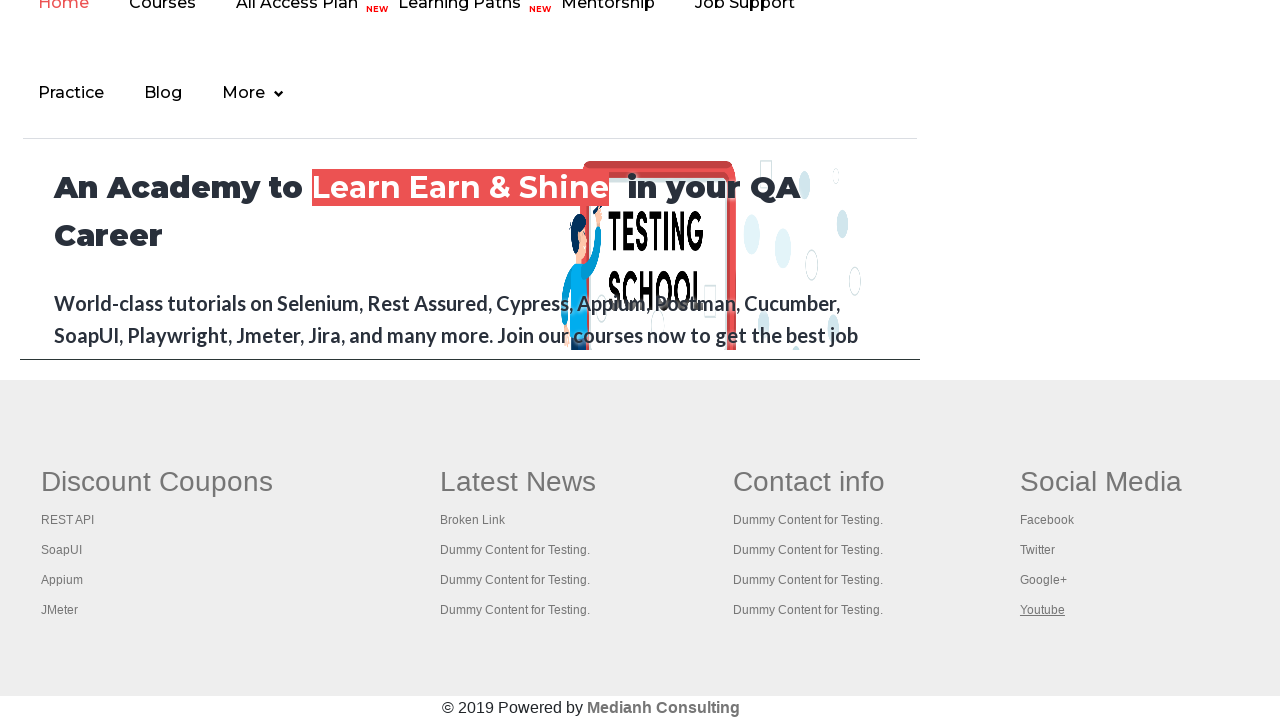

Retrieved title of opened tab 3: Appium tutorial for Mobile Apps testing | RahulShetty Academy | Rahul
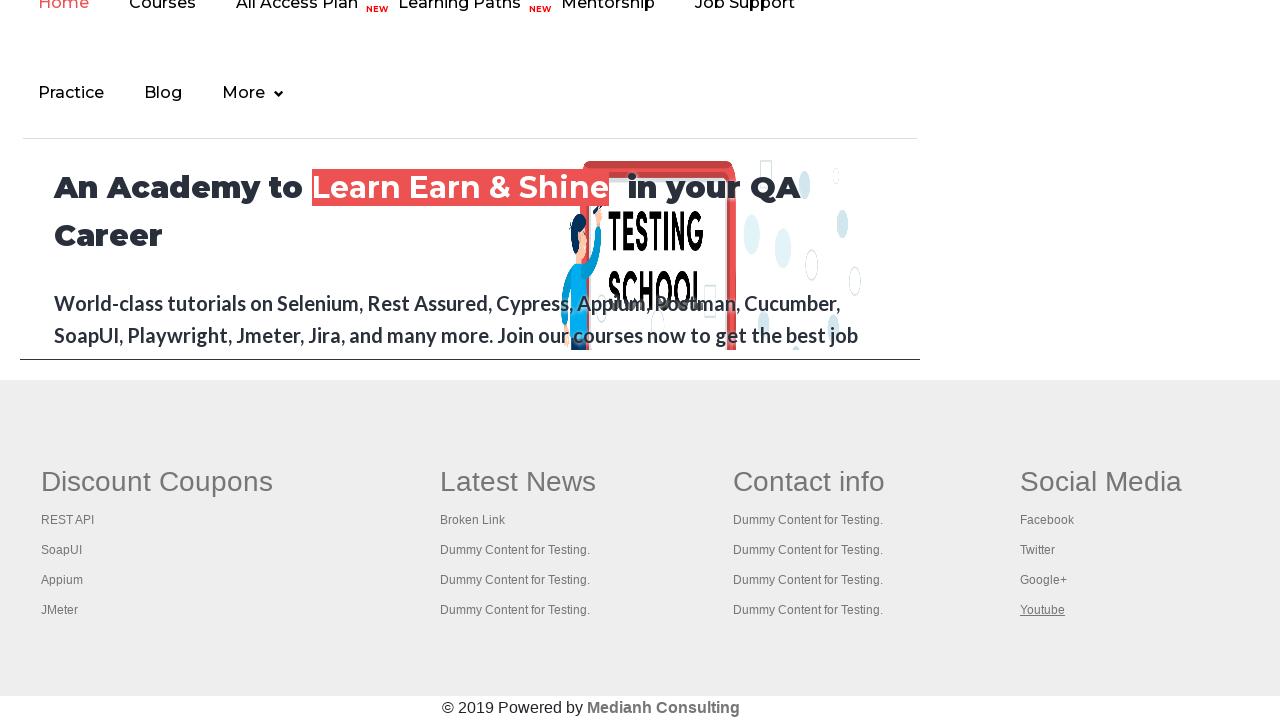

Switched to opened tab 4
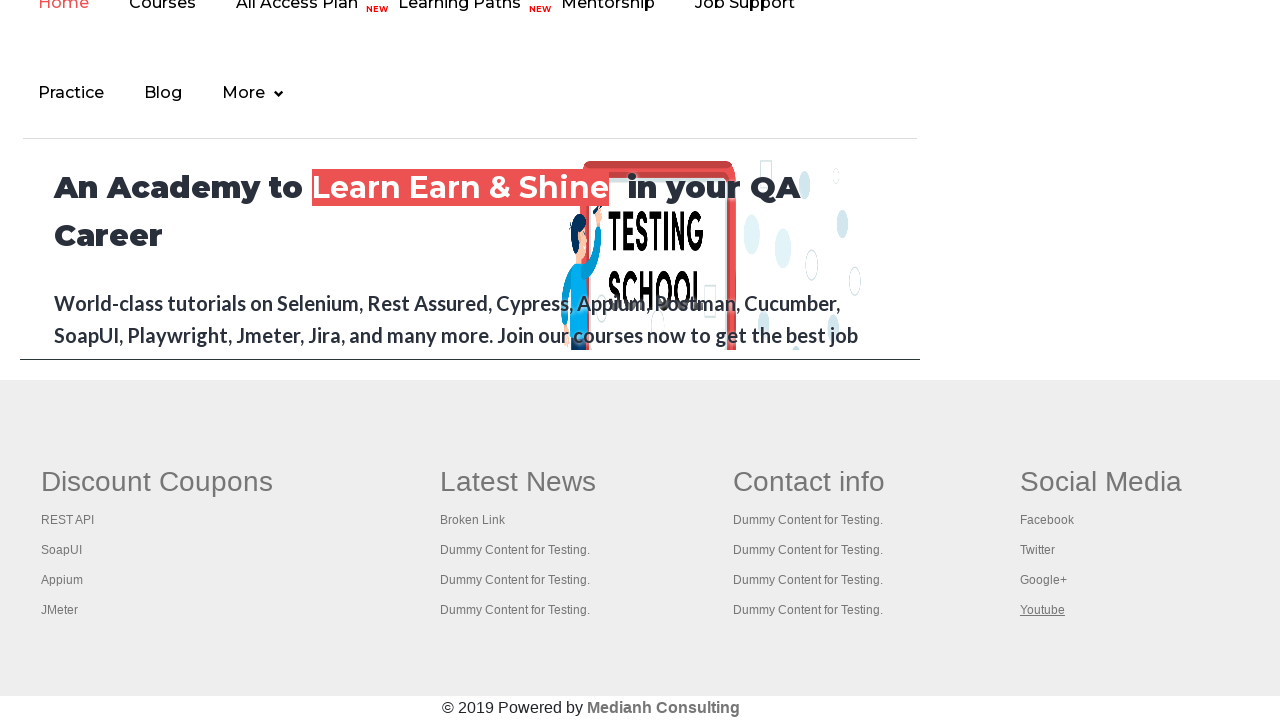

Retrieved title of opened tab 4: Apache JMeter - Apache JMeter™
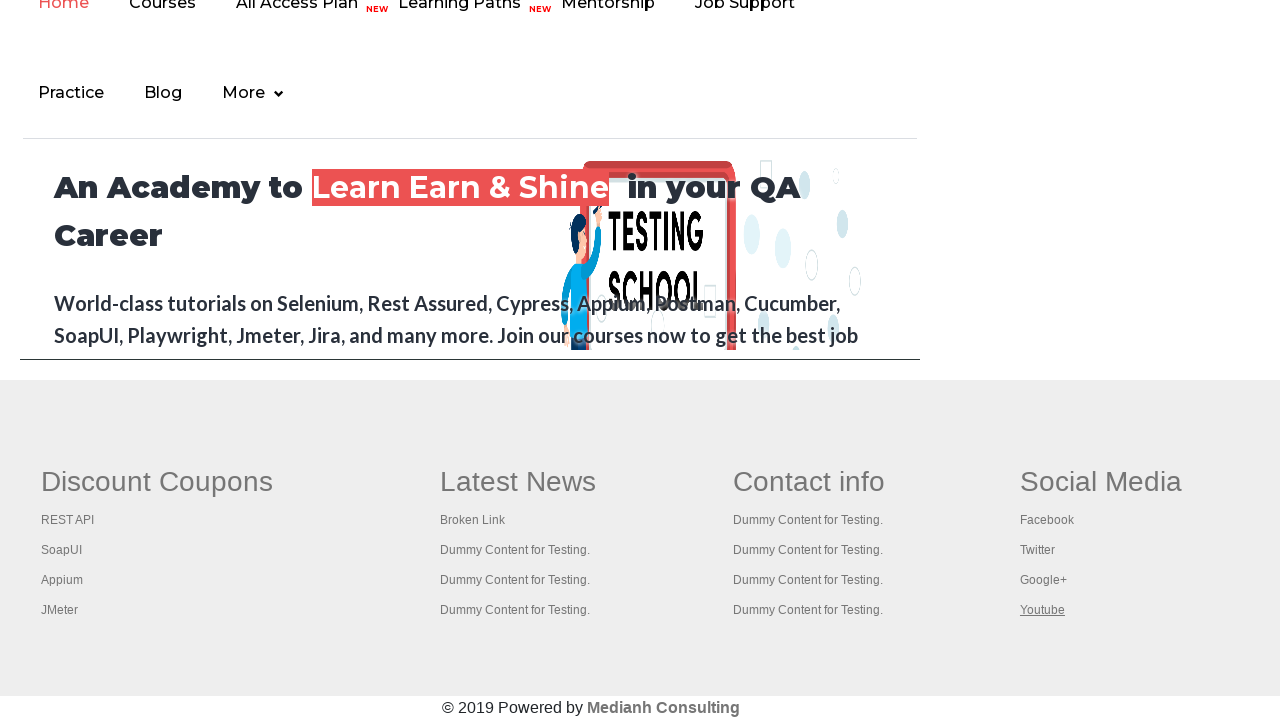

Switched to opened tab 5
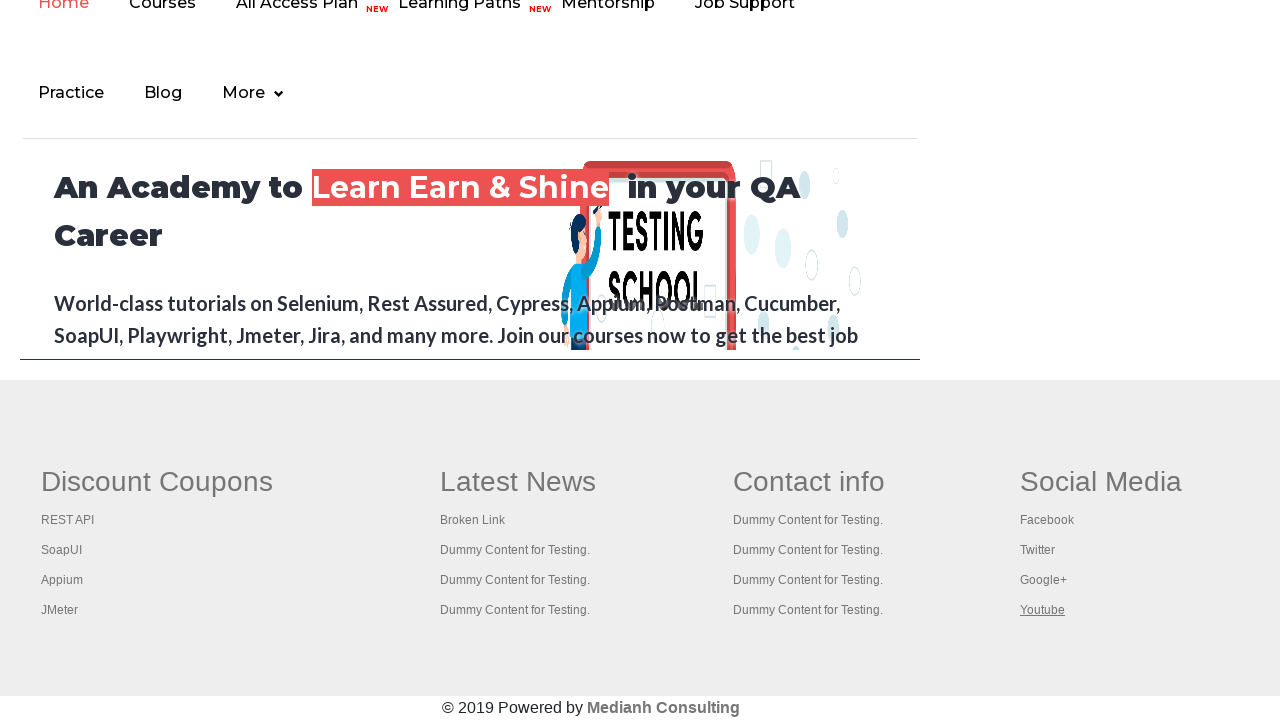

Retrieved title of opened tab 5: 
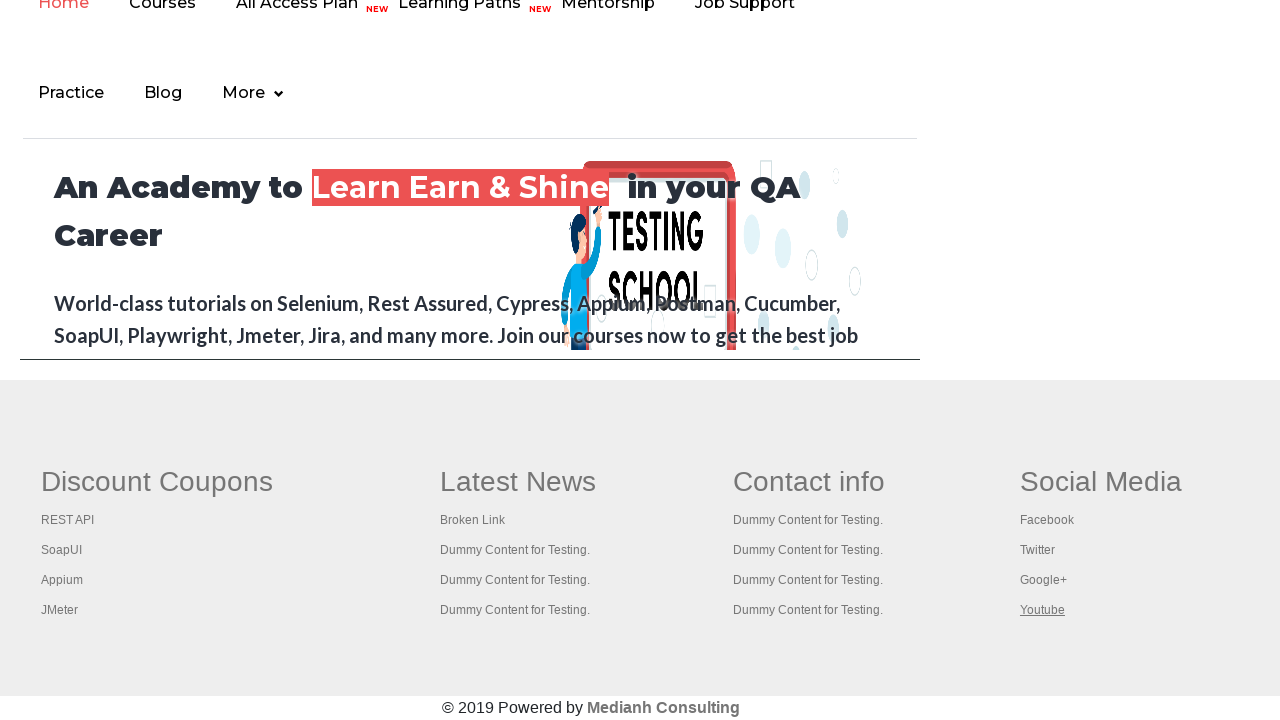

Switched to opened tab 6
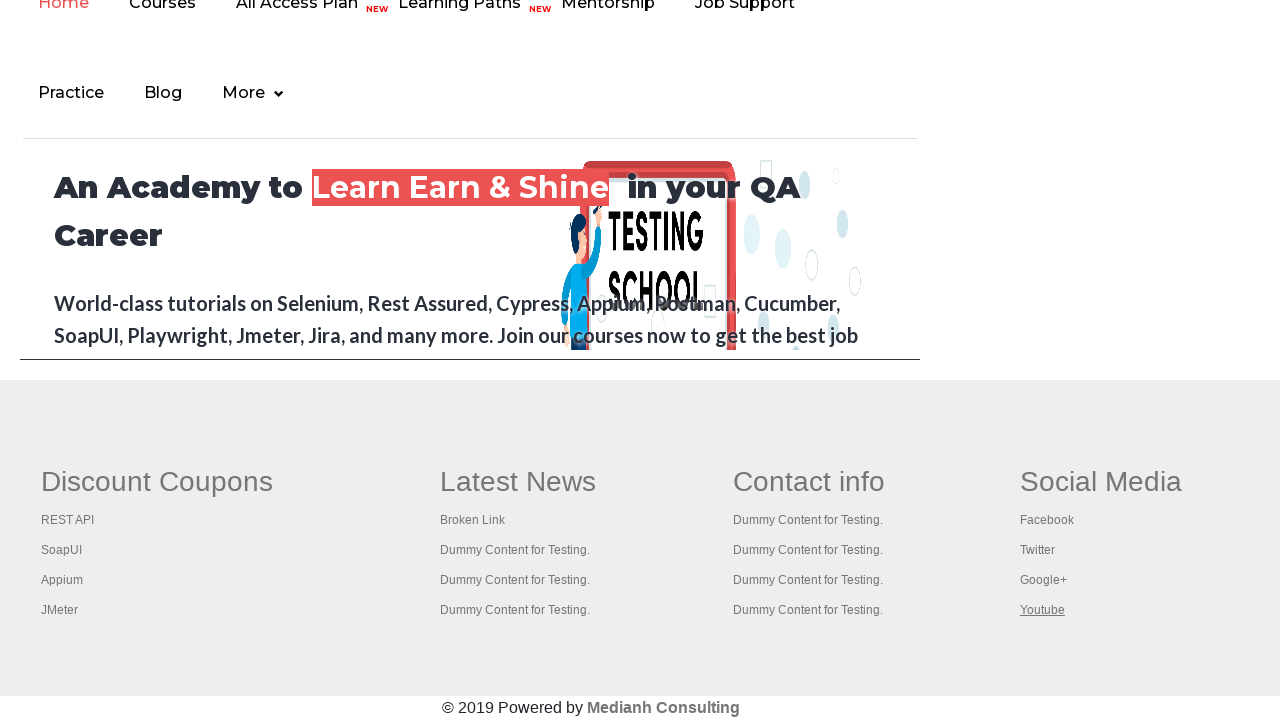

Retrieved title of opened tab 6: Practice Page
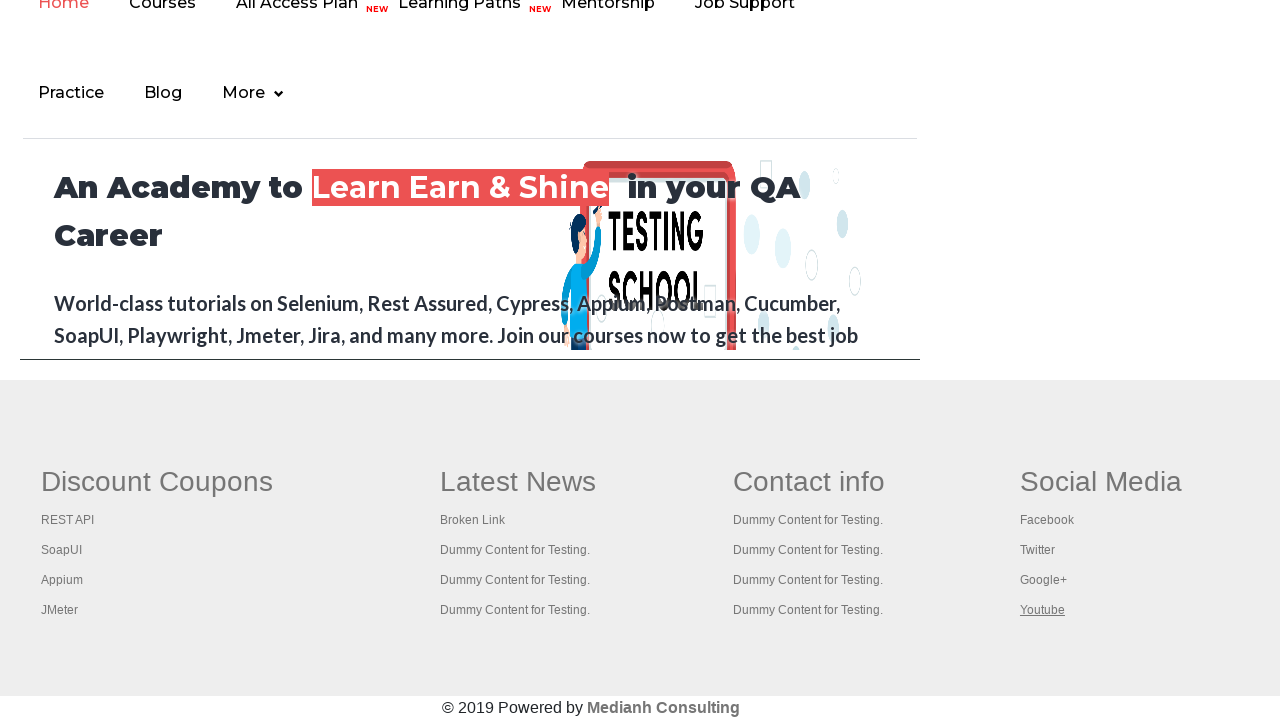

Switched to opened tab 7
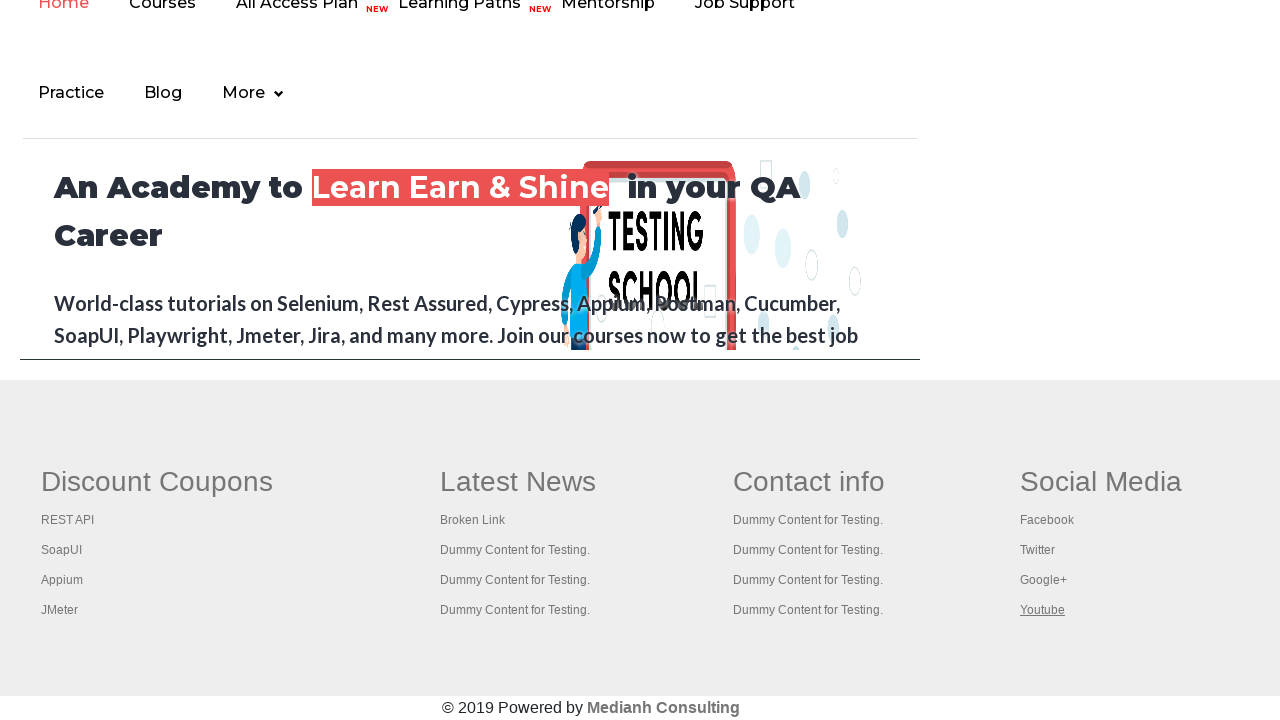

Retrieved title of opened tab 7: Practice Page
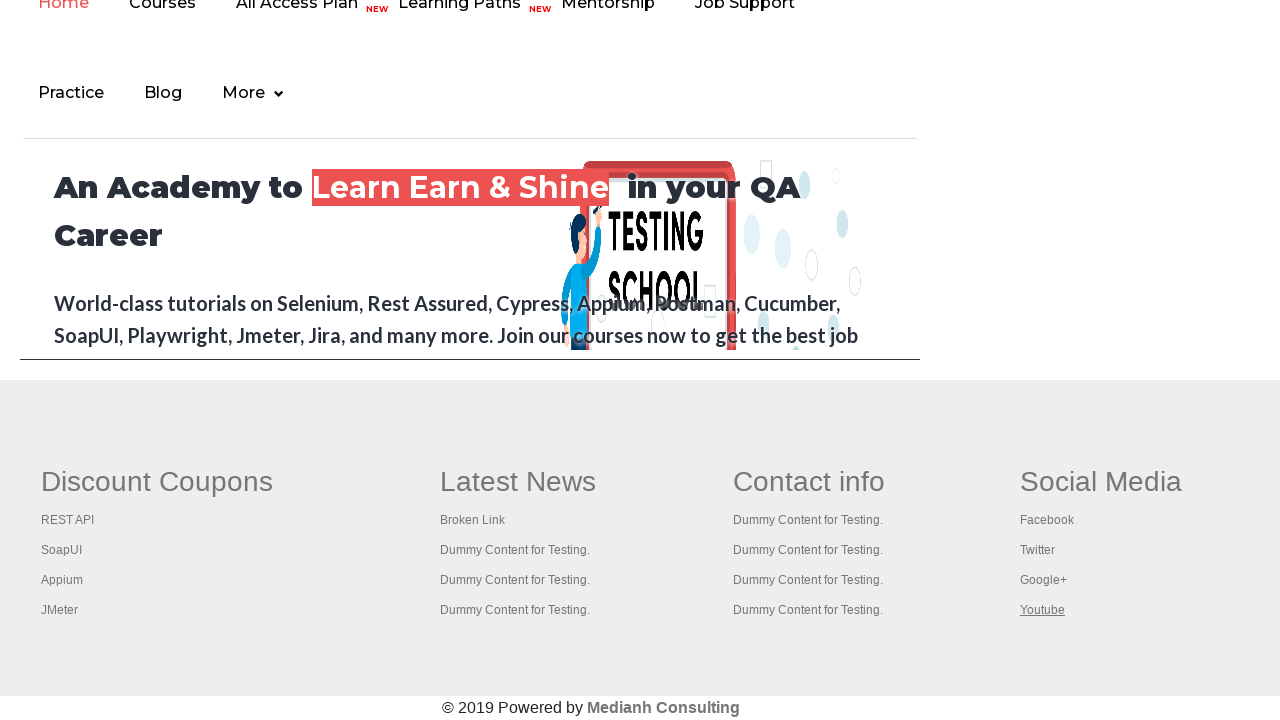

Switched to opened tab 8
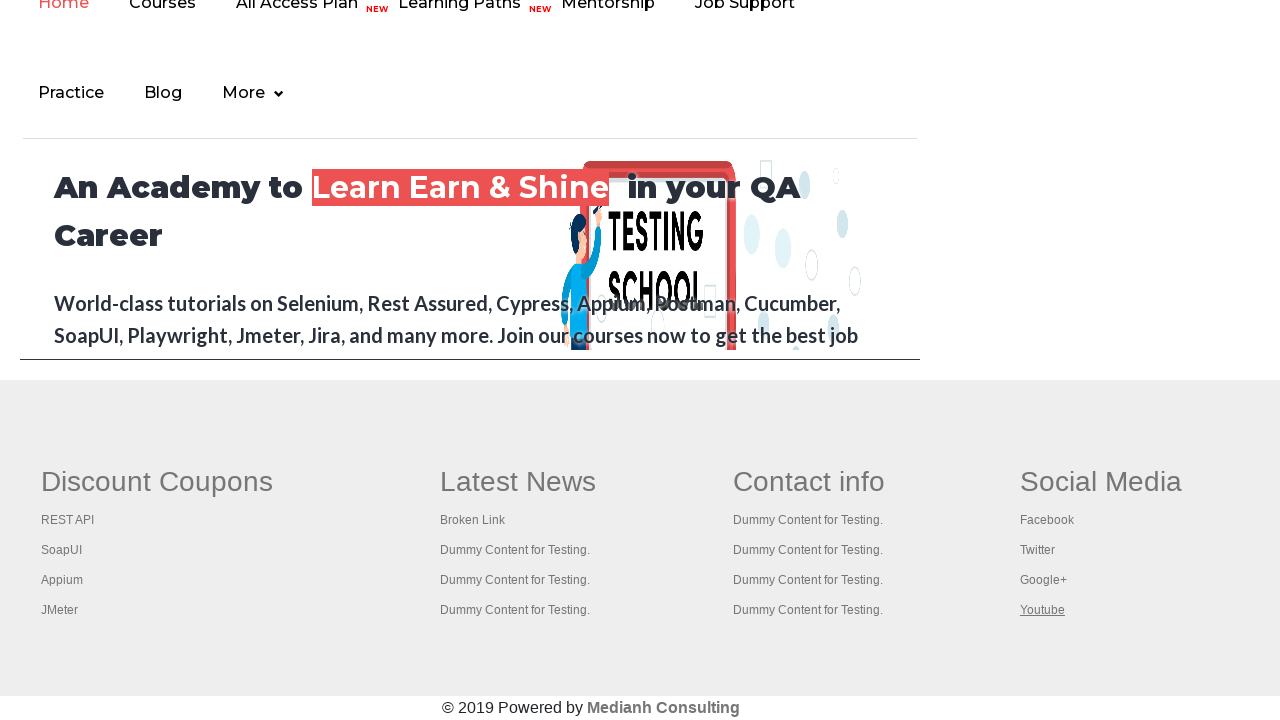

Retrieved title of opened tab 8: Practice Page
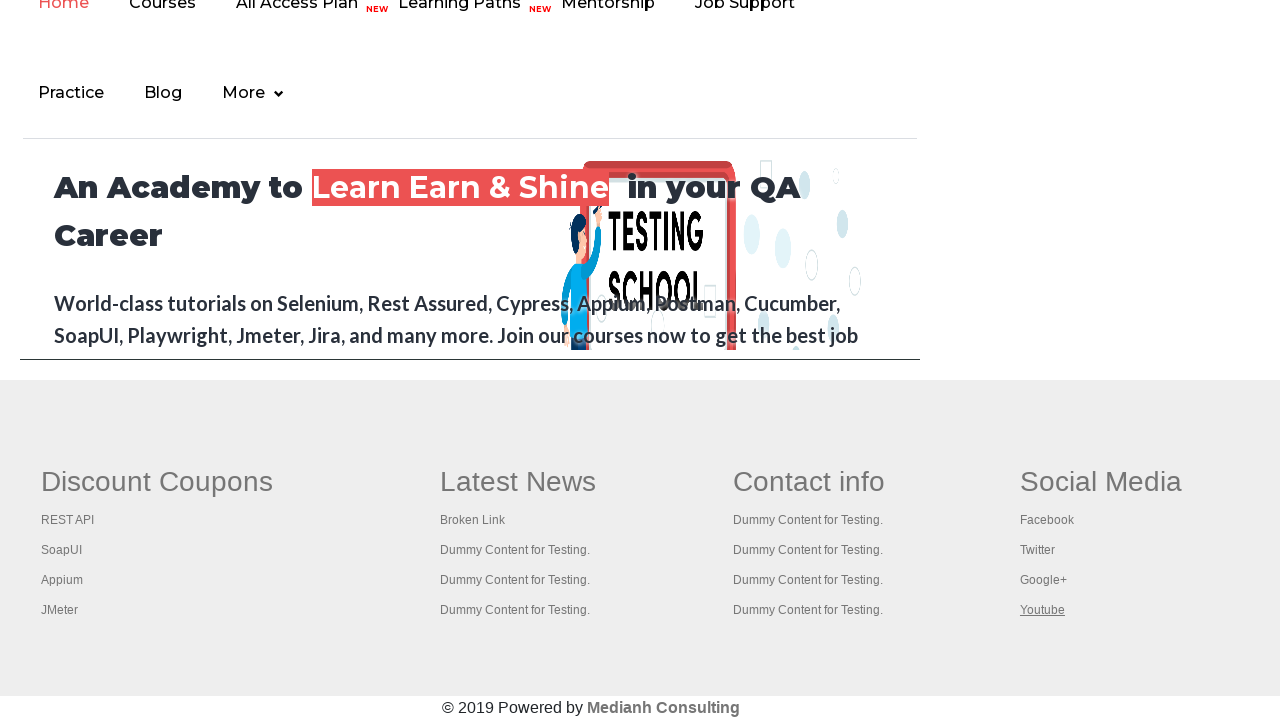

Switched to opened tab 9
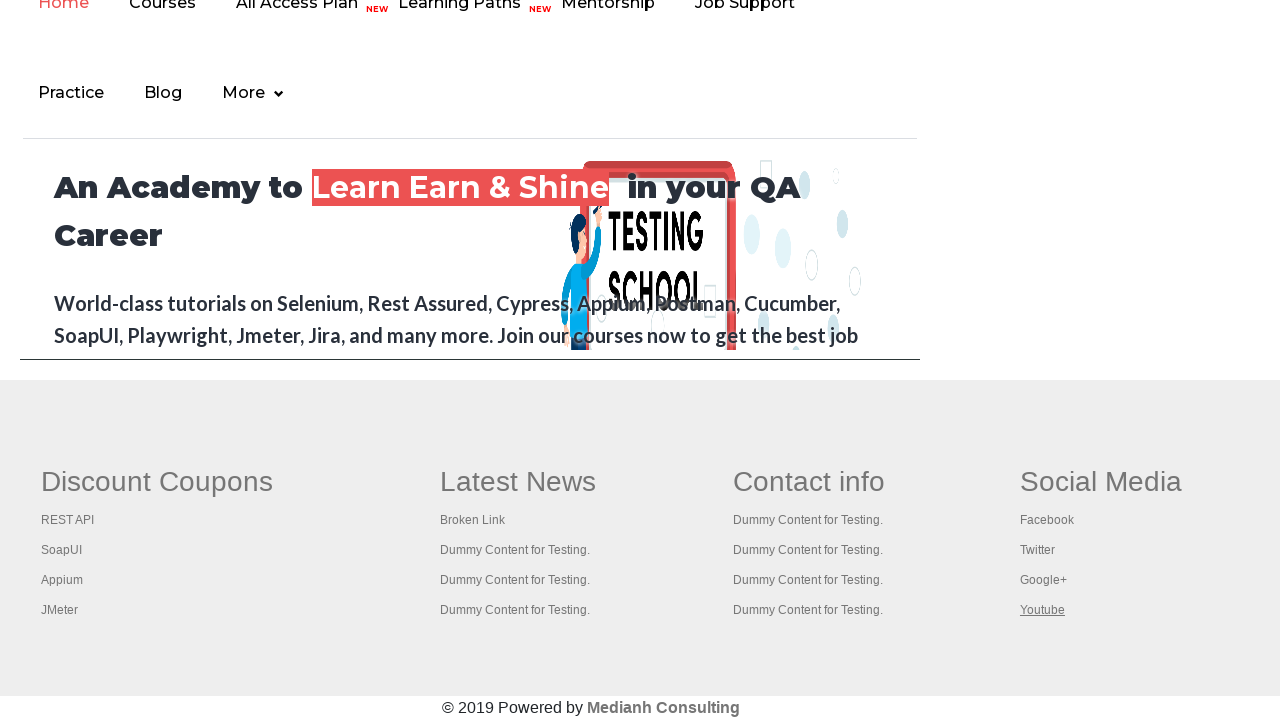

Retrieved title of opened tab 9: Practice Page
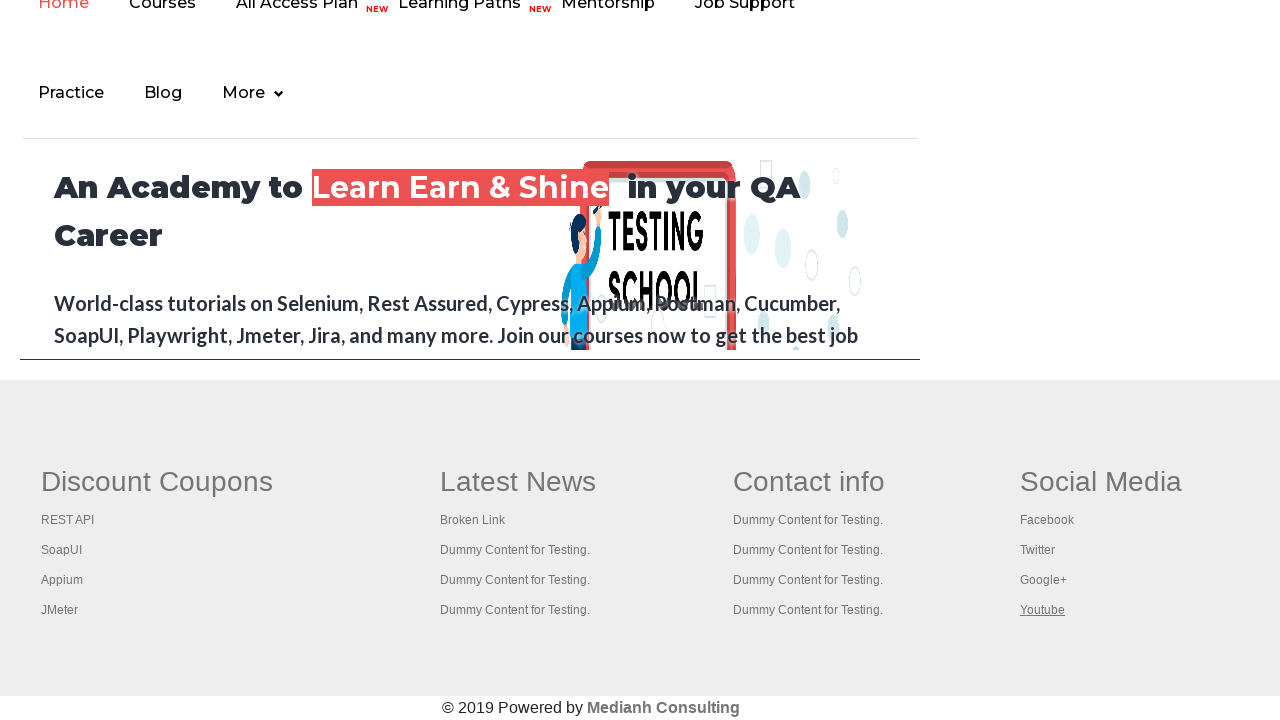

Switched to opened tab 10
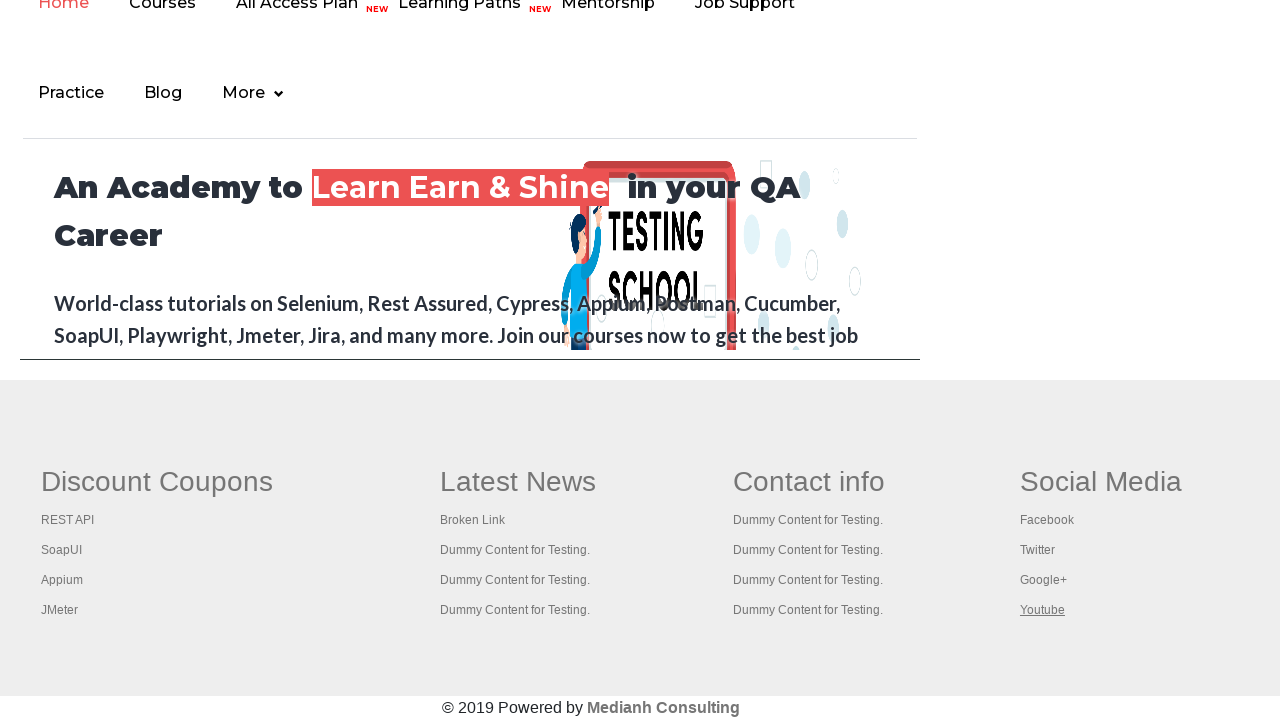

Retrieved title of opened tab 10: Practice Page
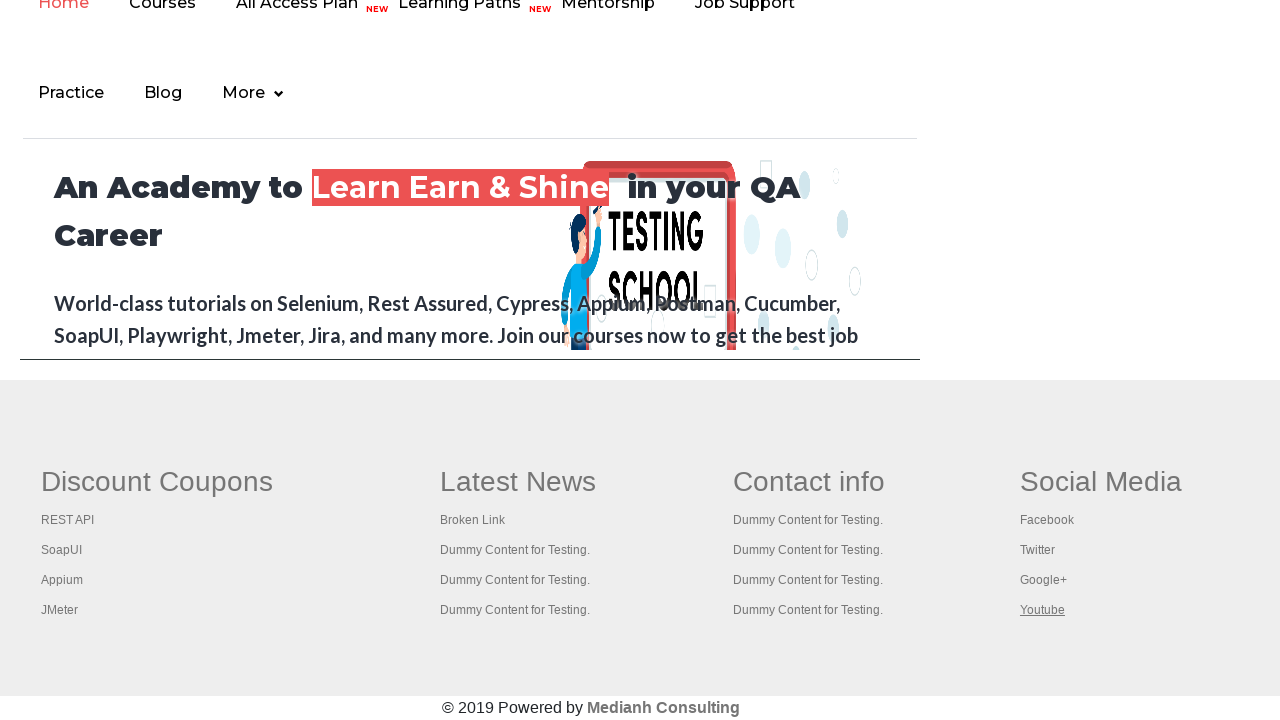

Switched to opened tab 11
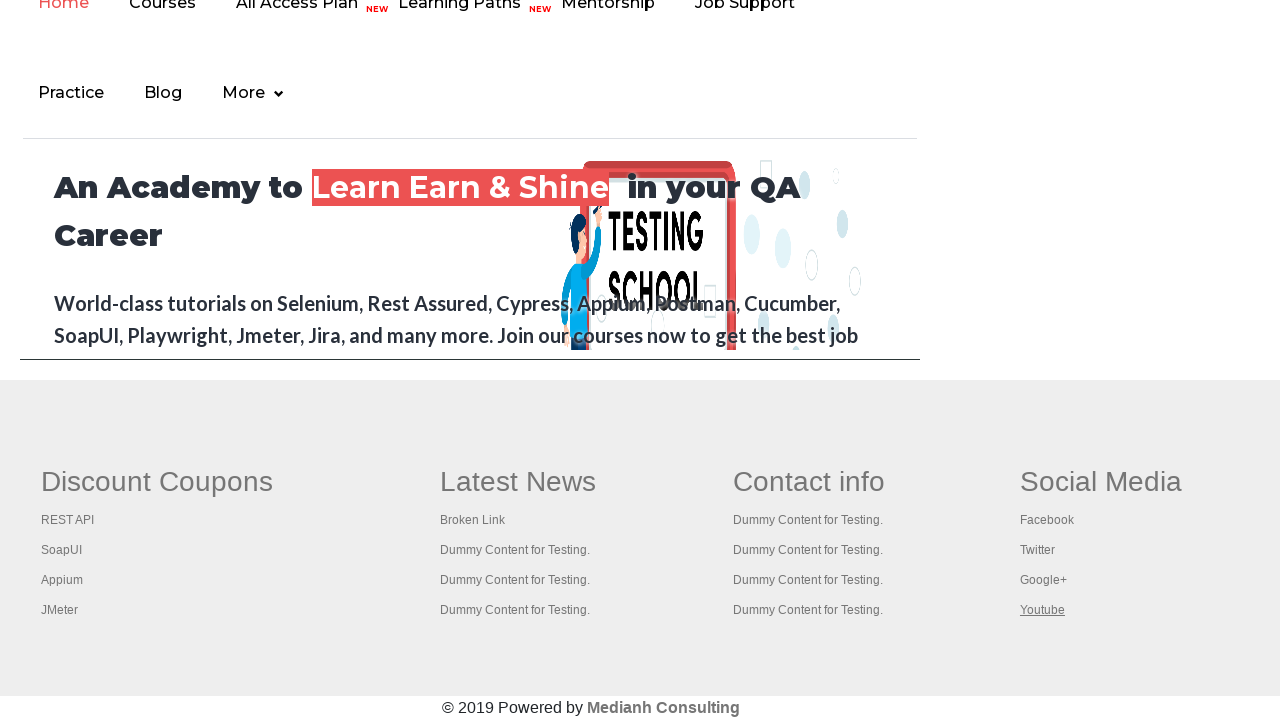

Retrieved title of opened tab 11: Practice Page
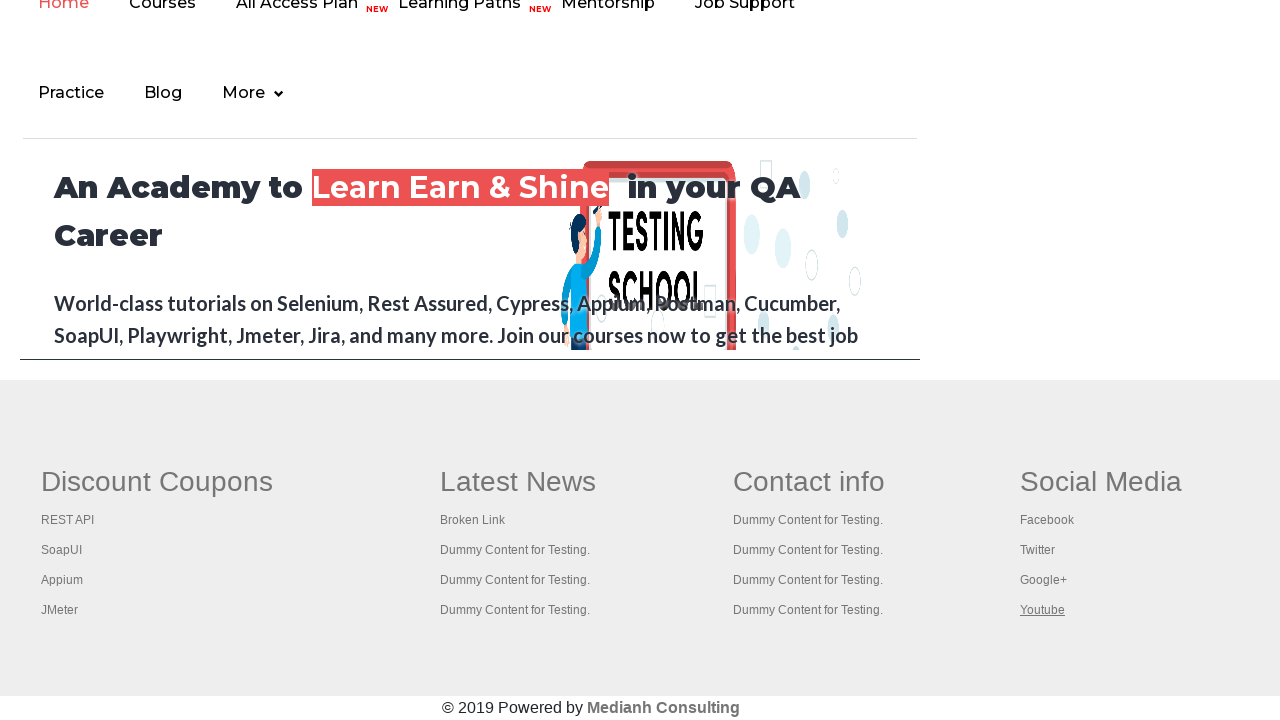

Switched to opened tab 12
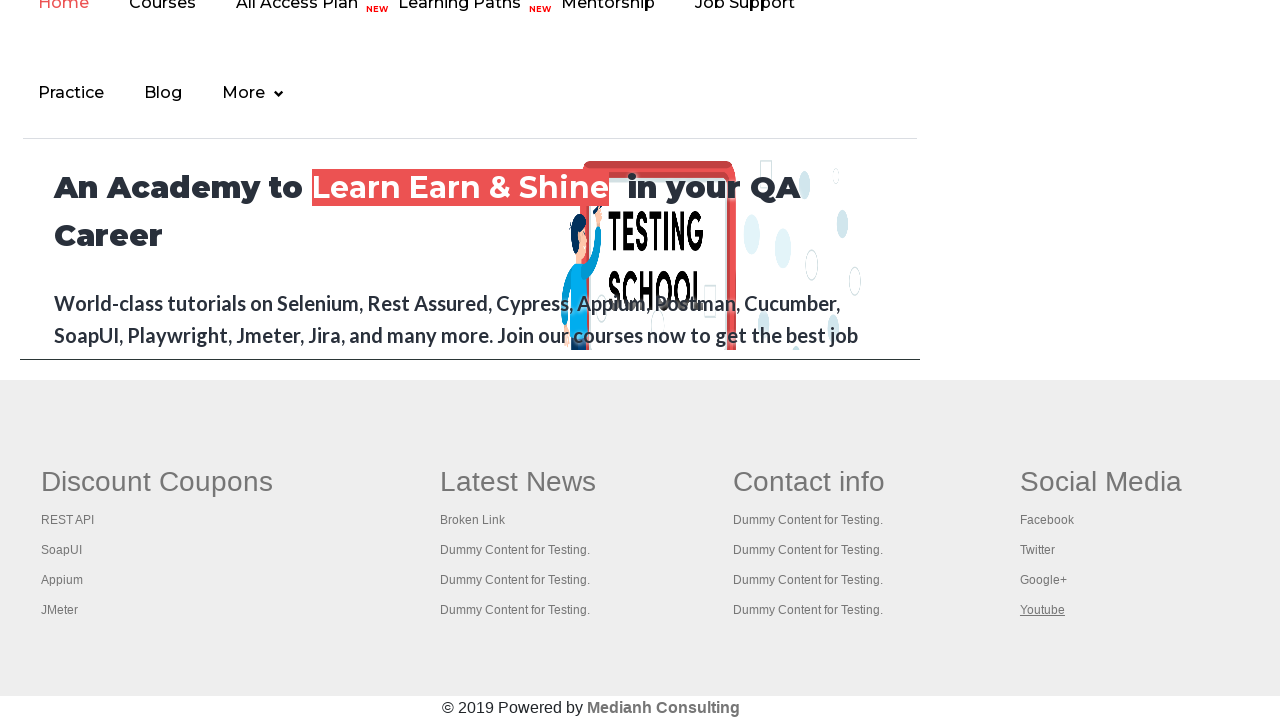

Retrieved title of opened tab 12: Practice Page
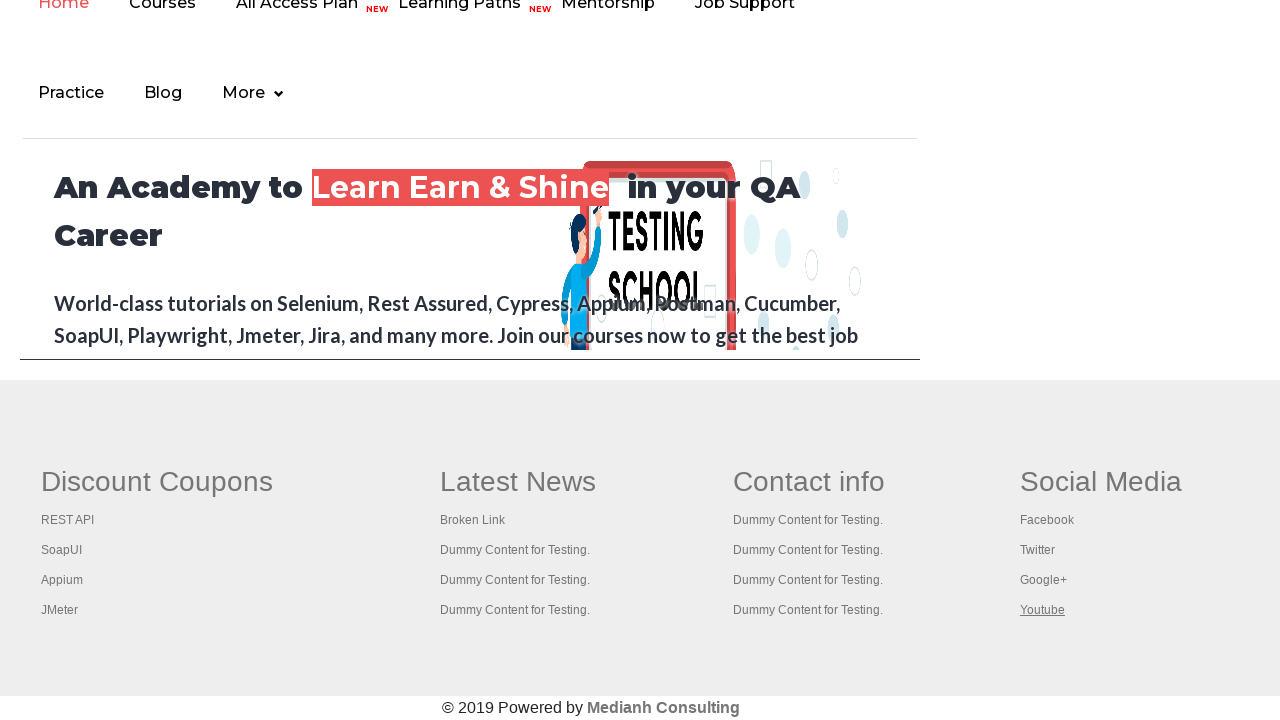

Switched to opened tab 13
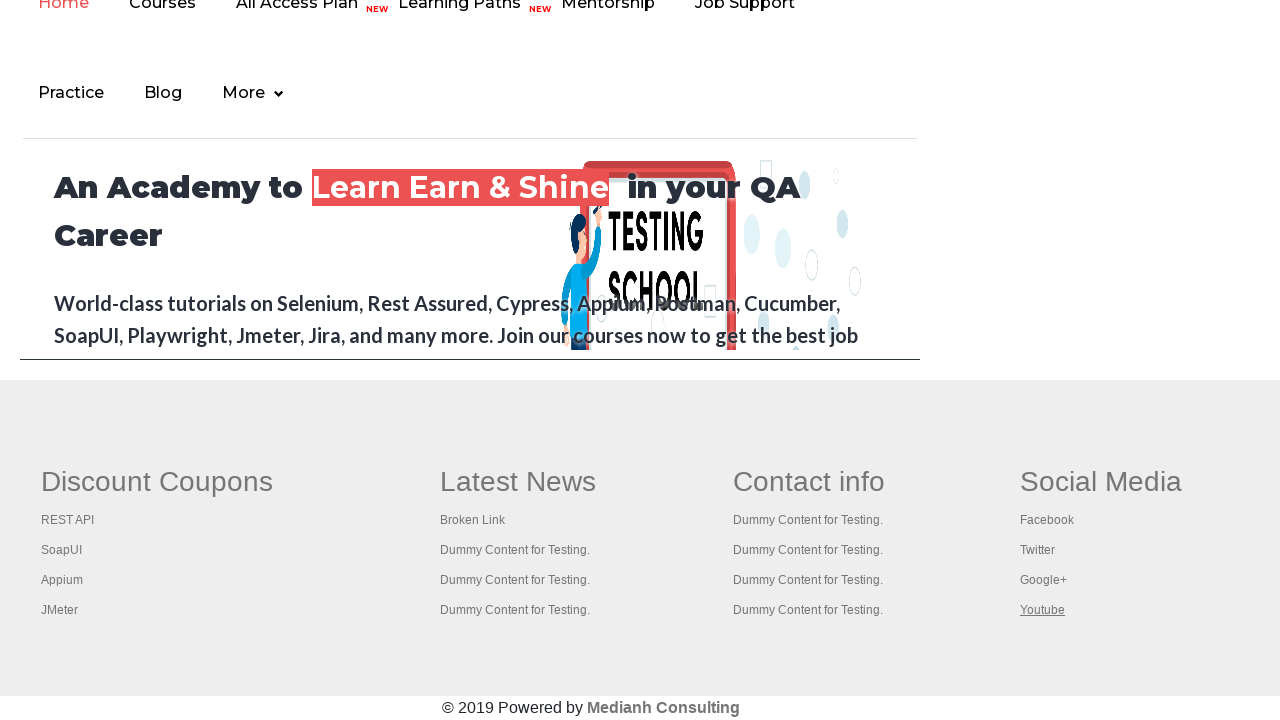

Retrieved title of opened tab 13: Practice Page
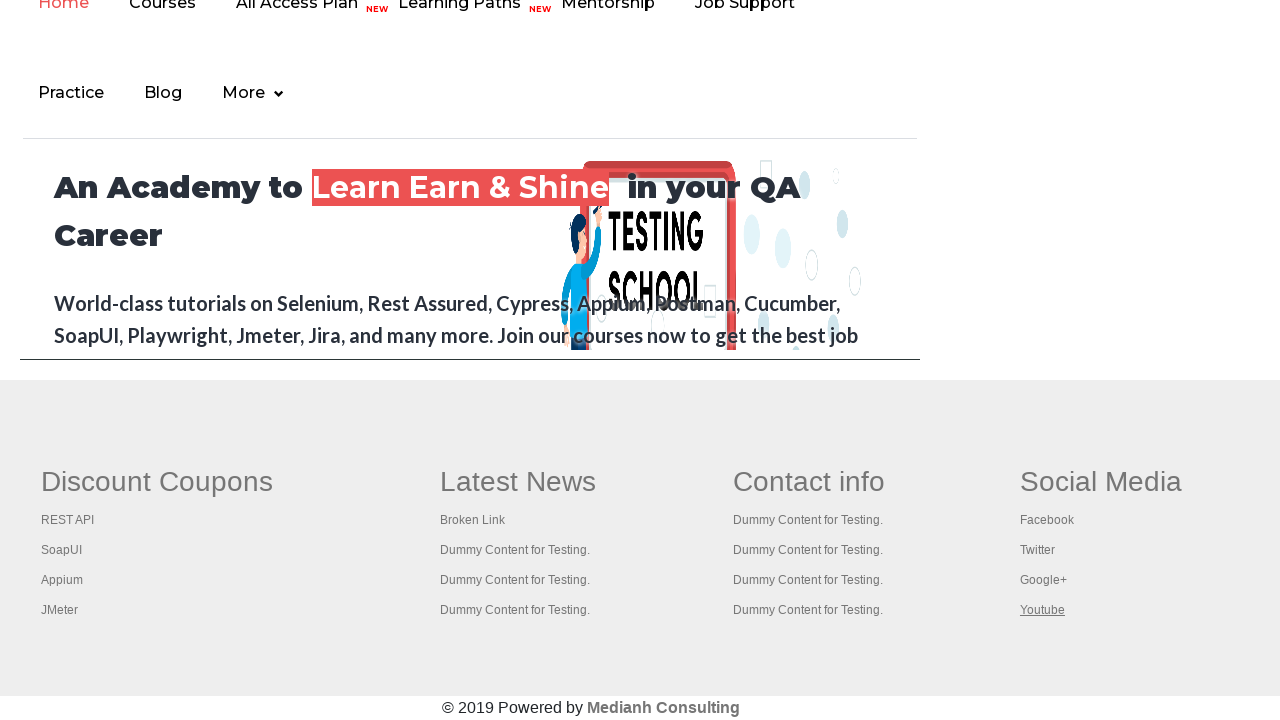

Switched to opened tab 14
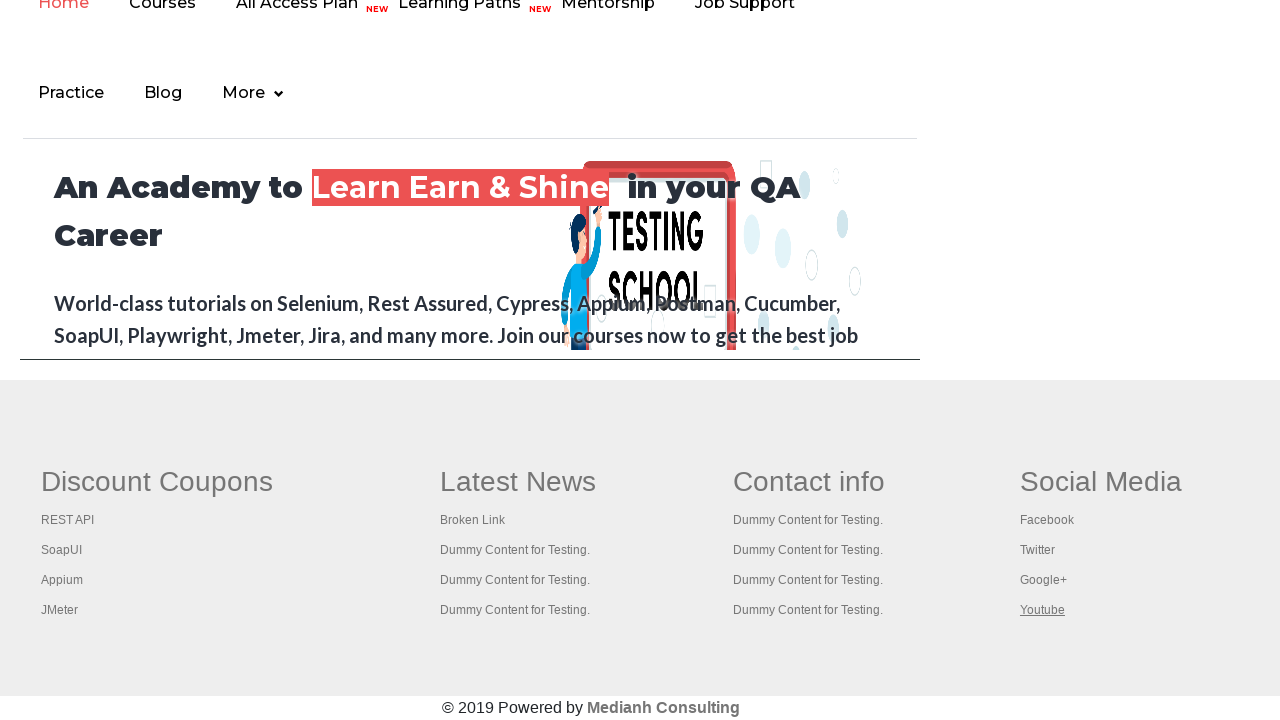

Retrieved title of opened tab 14: Practice Page
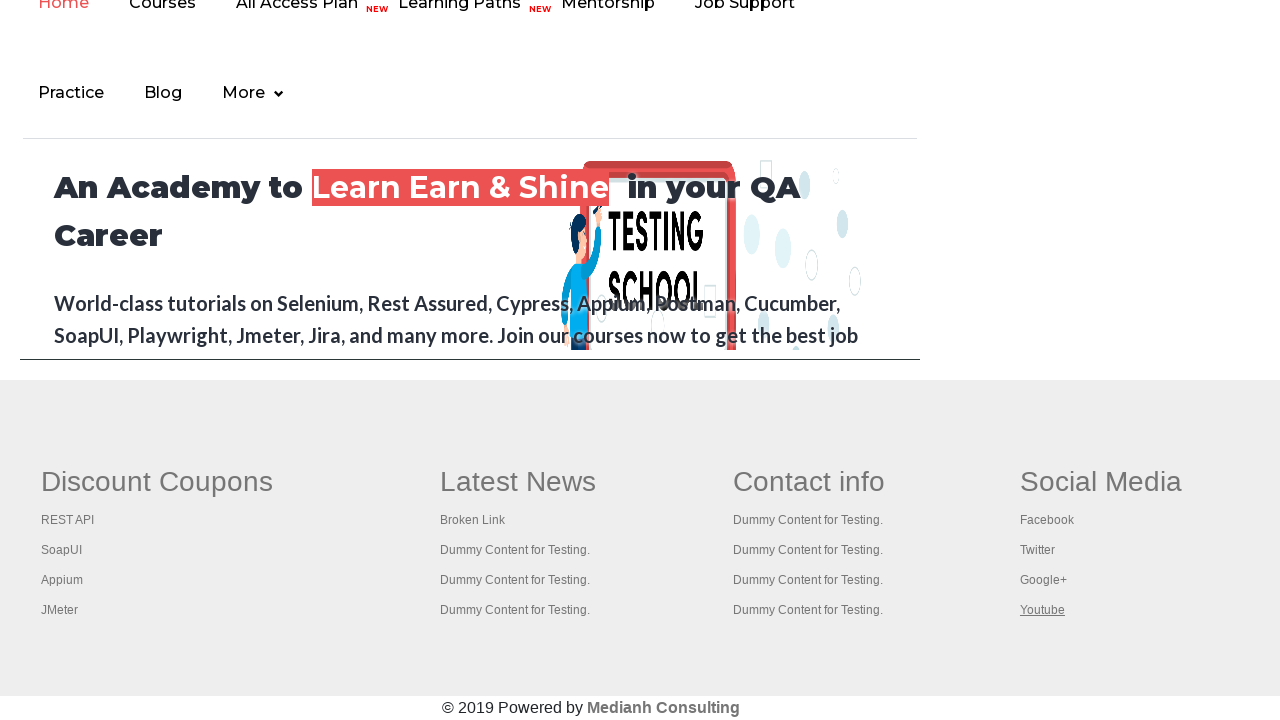

Switched to opened tab 15
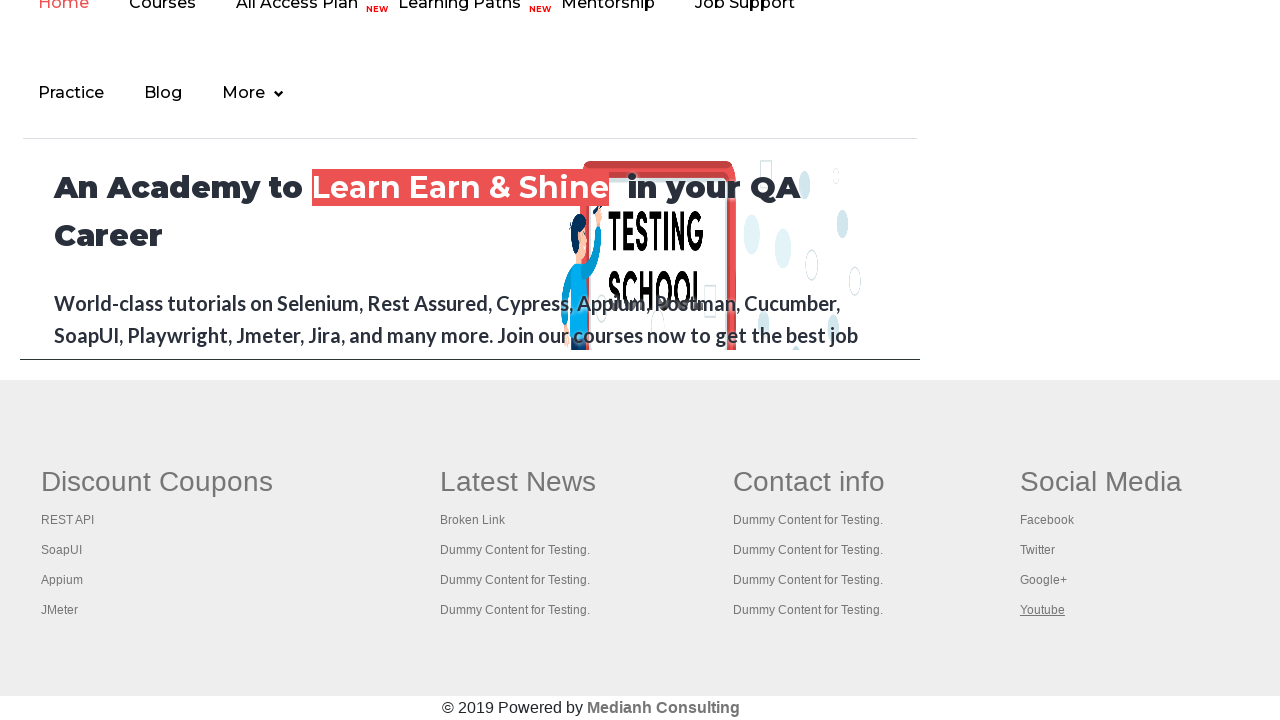

Retrieved title of opened tab 15: Practice Page
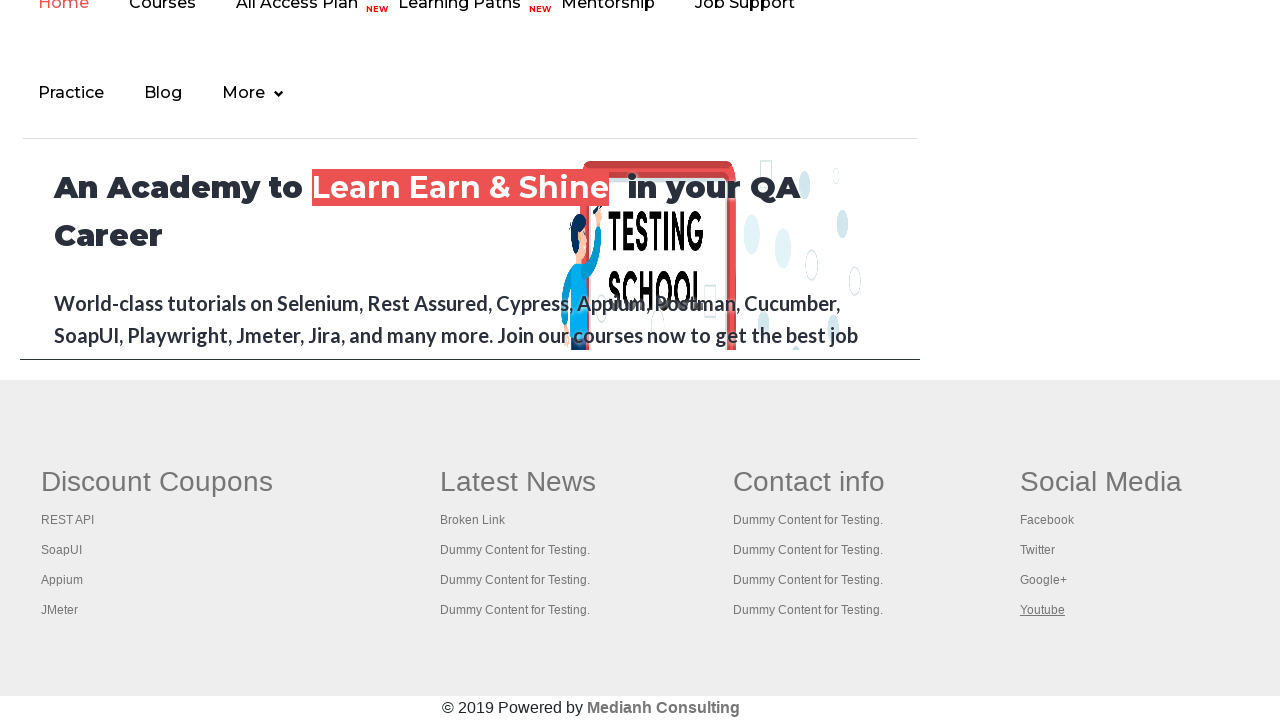

Switched to opened tab 16
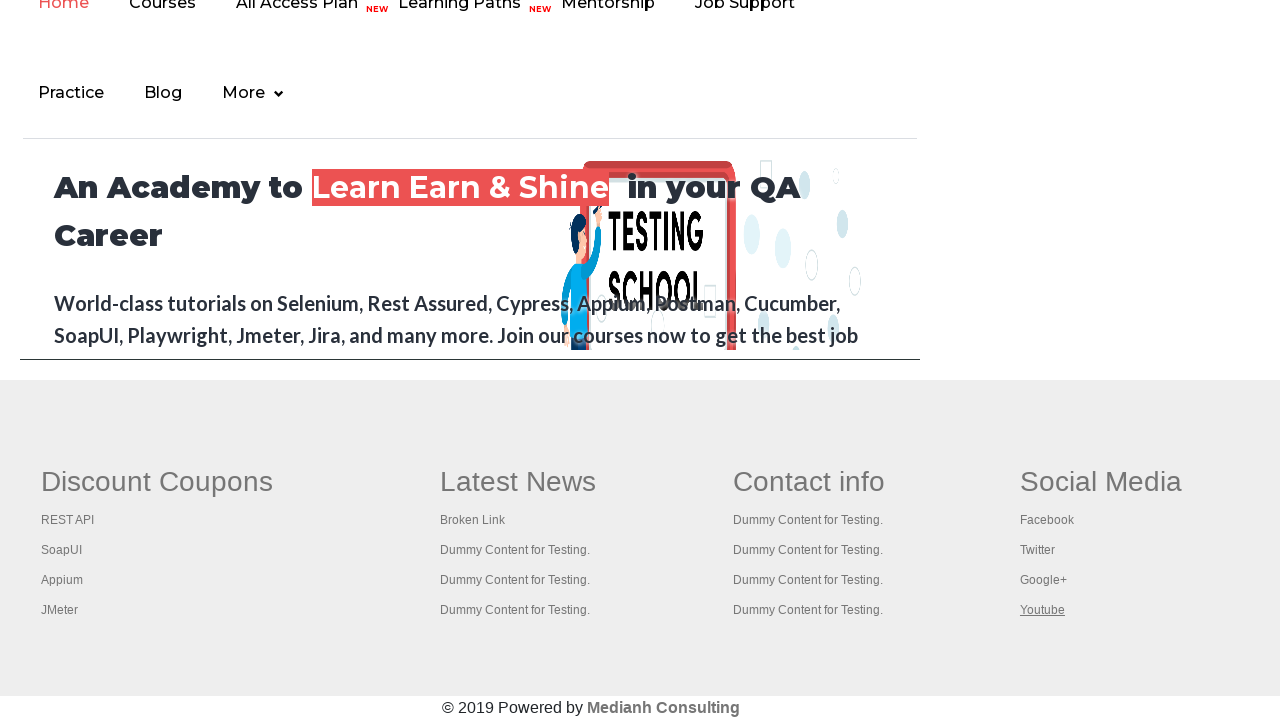

Retrieved title of opened tab 16: Practice Page
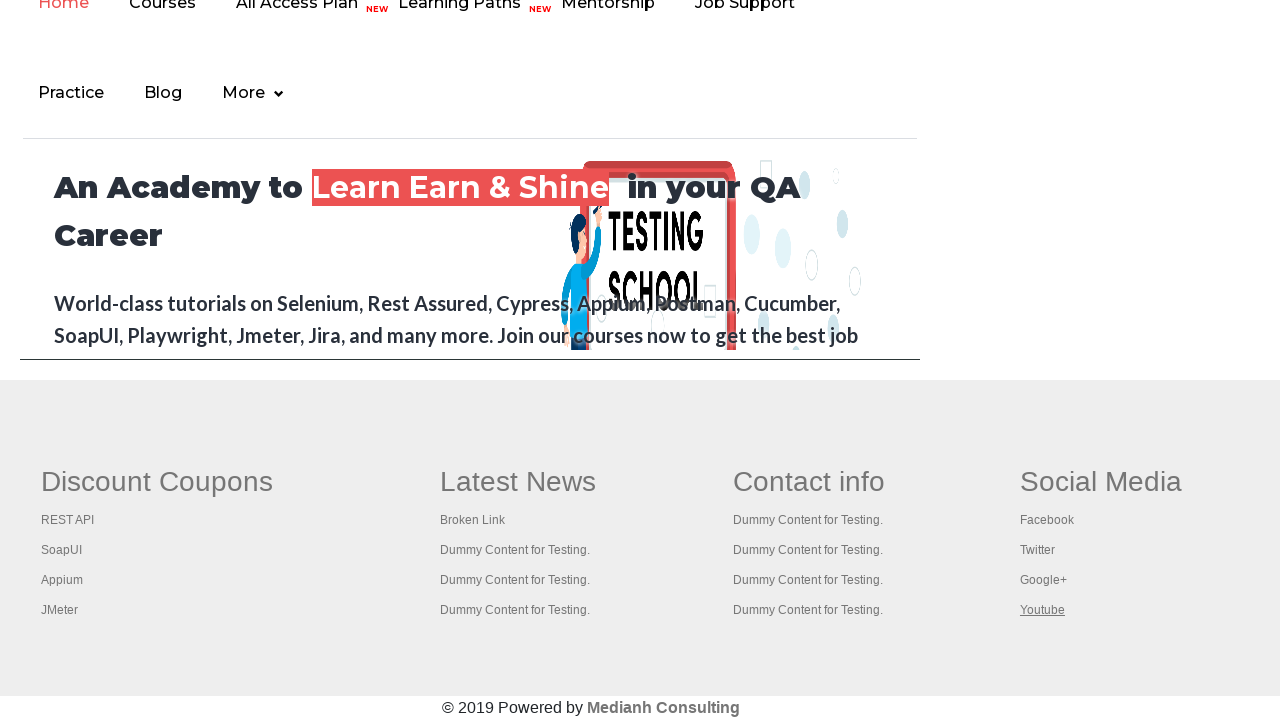

Returned focus to main page
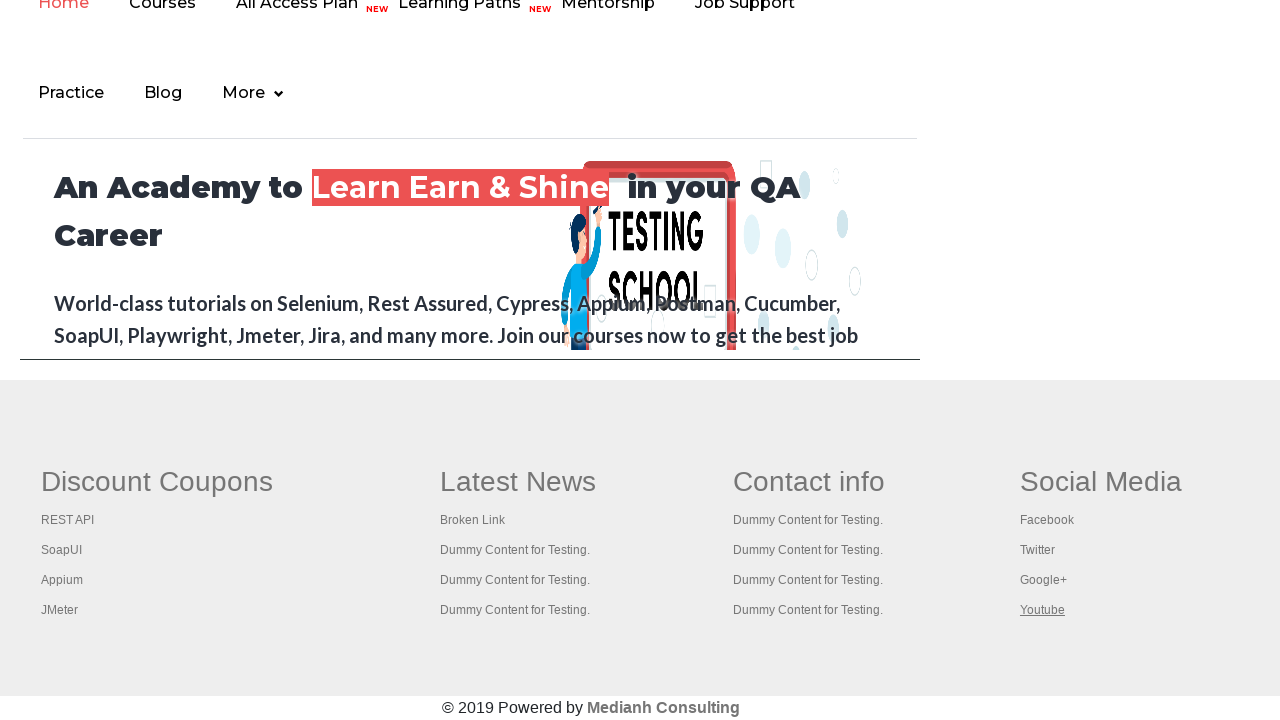

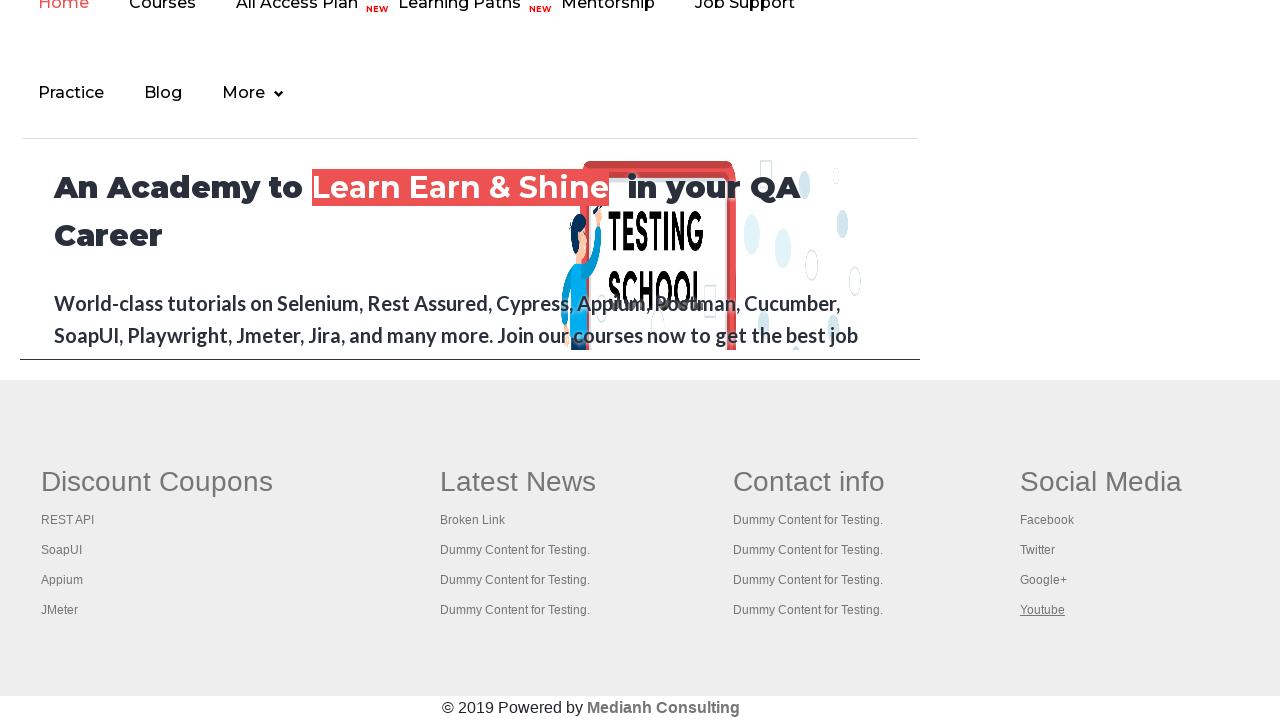